Tests filling a large form with multiple input fields by entering the same text in all inputs and submitting the form

Starting URL: http://suninjuly.github.io/huge_form.html

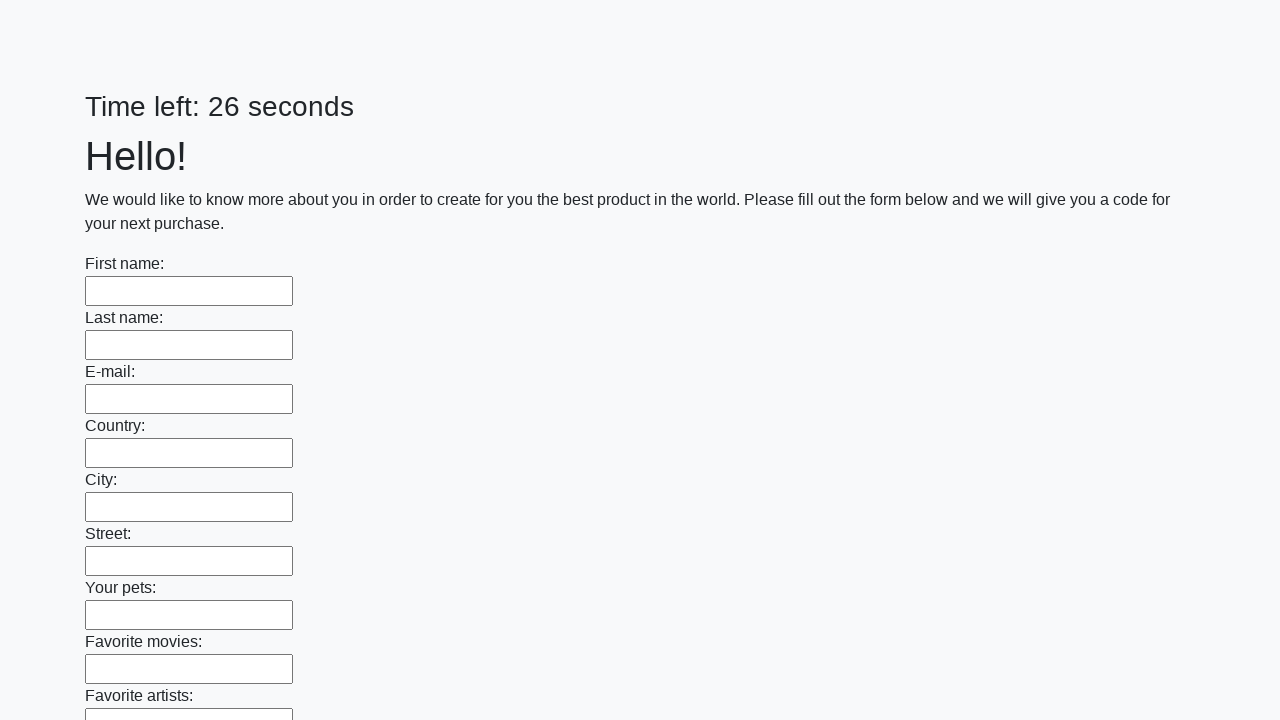

Located all input elements on the huge form
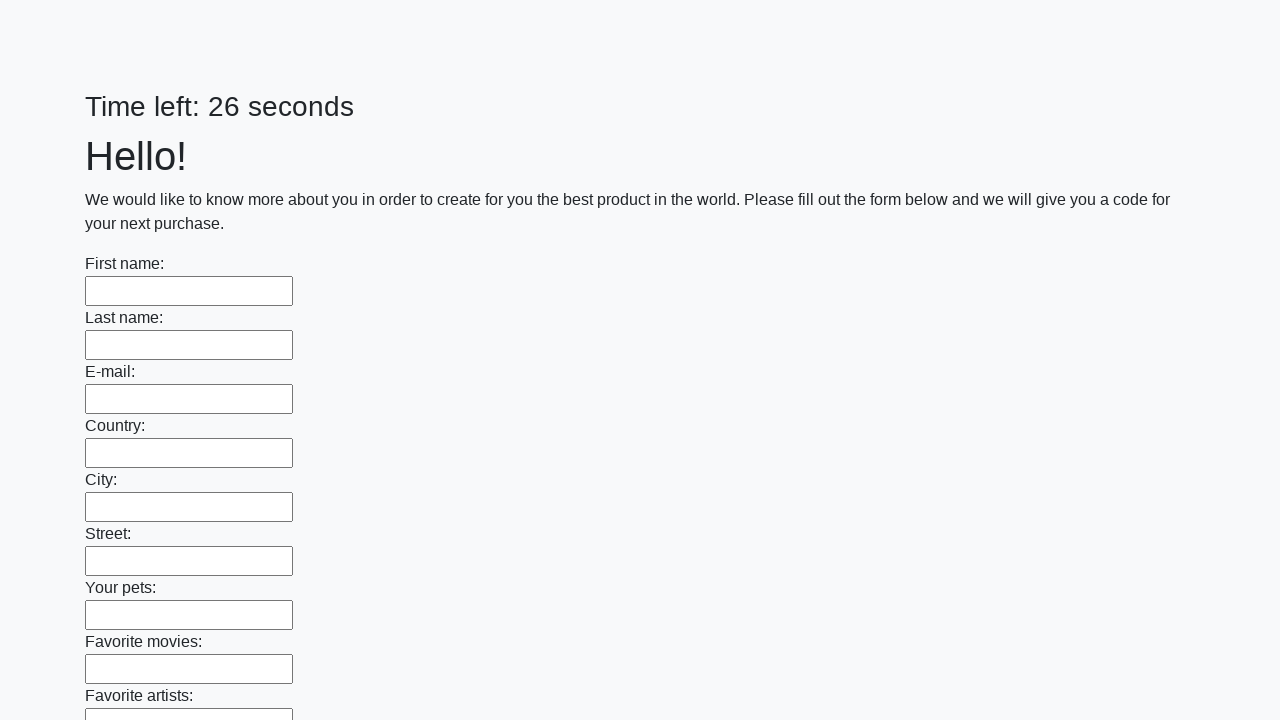

Filled an input field with 'Test Answer 123' on input >> nth=0
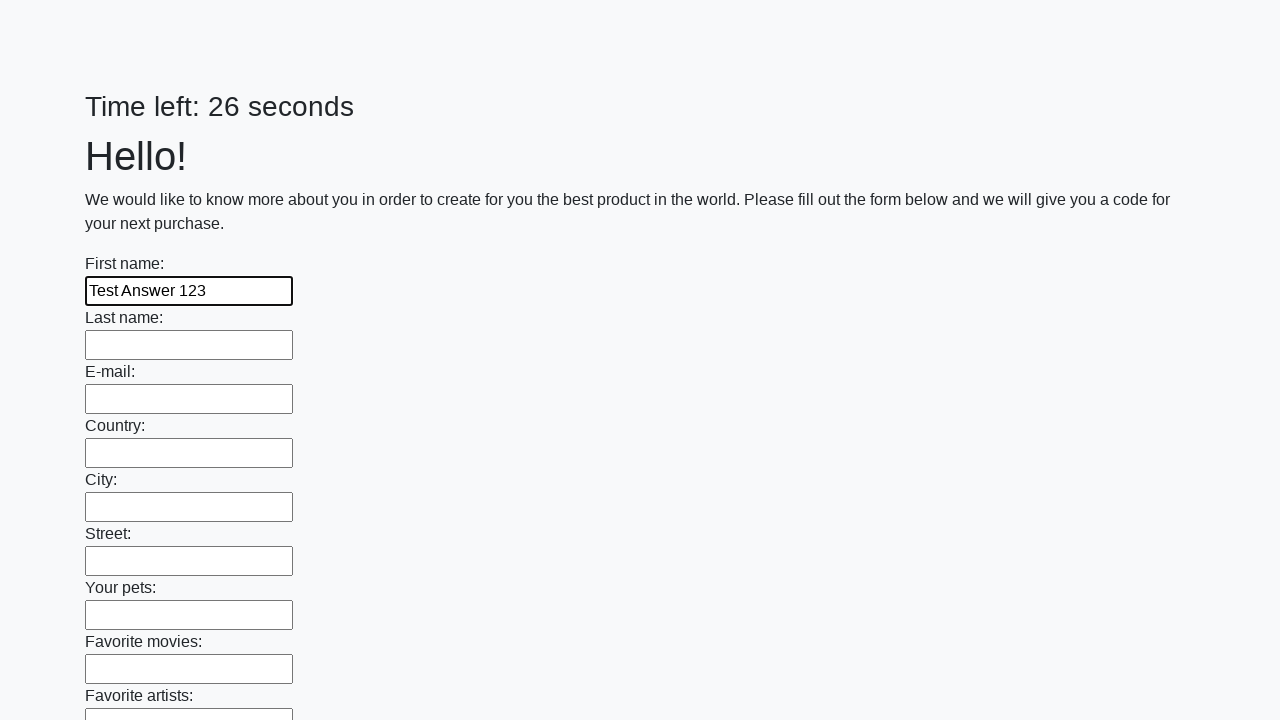

Filled an input field with 'Test Answer 123' on input >> nth=1
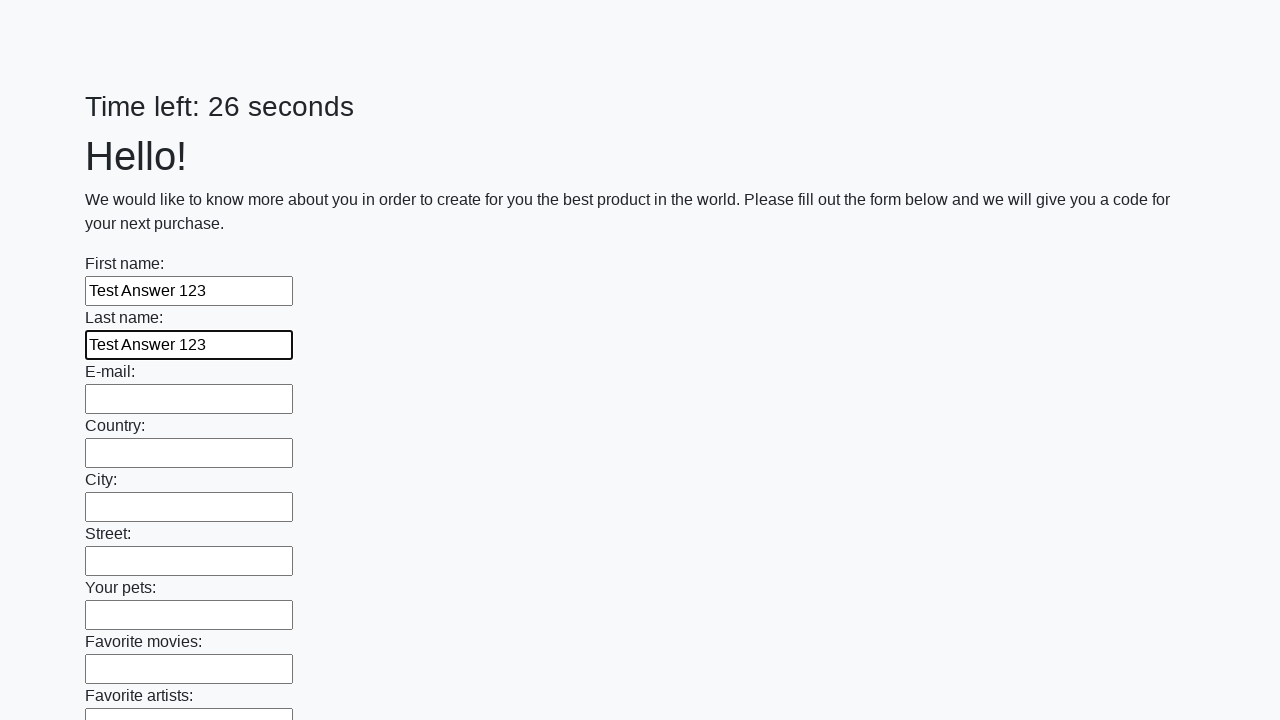

Filled an input field with 'Test Answer 123' on input >> nth=2
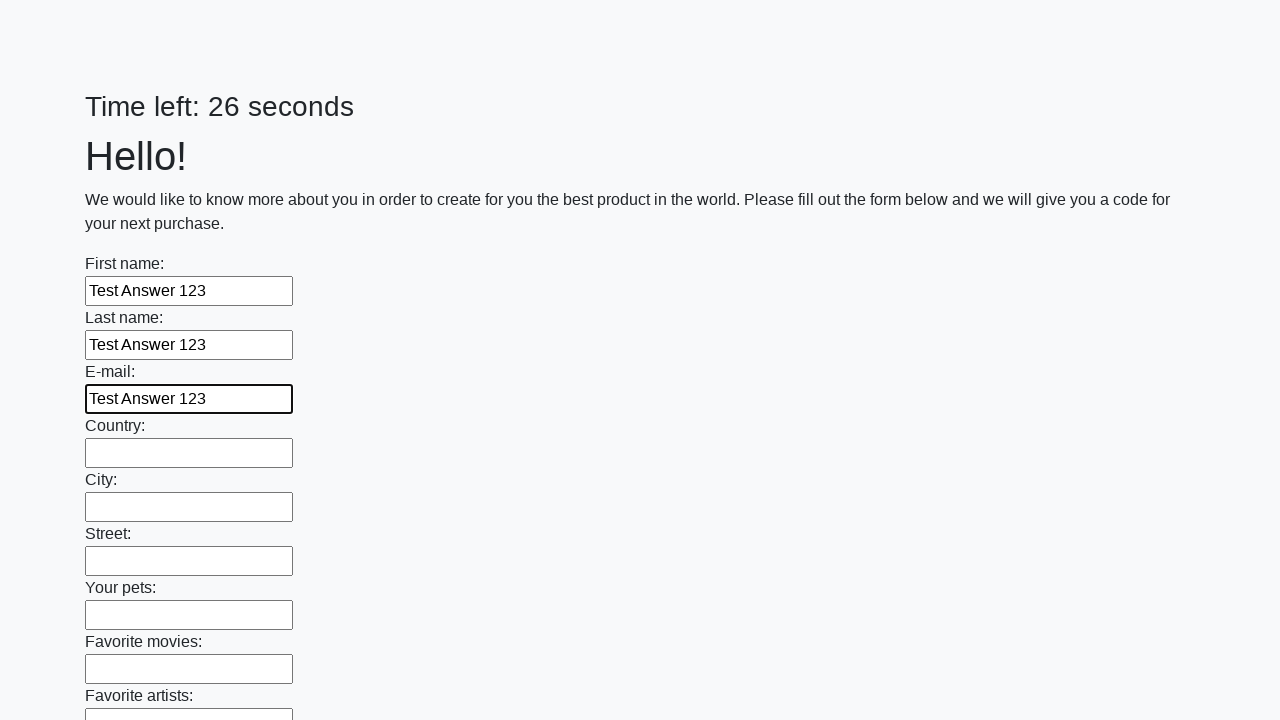

Filled an input field with 'Test Answer 123' on input >> nth=3
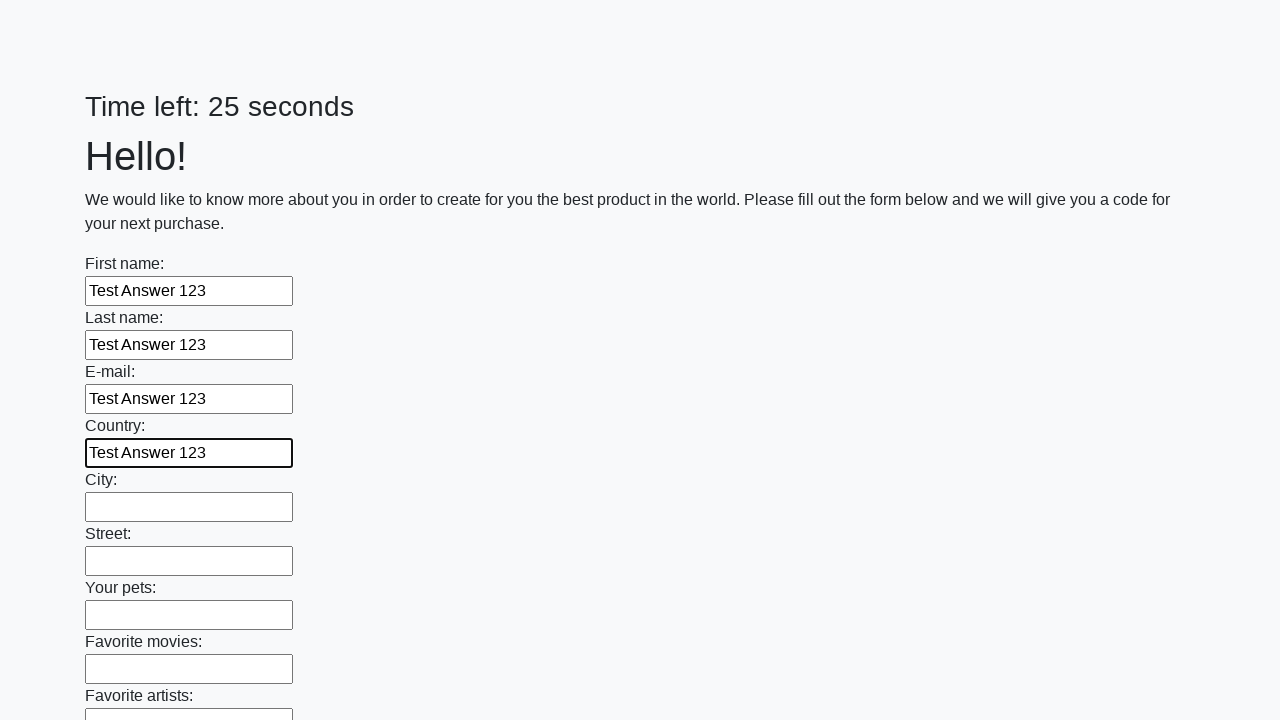

Filled an input field with 'Test Answer 123' on input >> nth=4
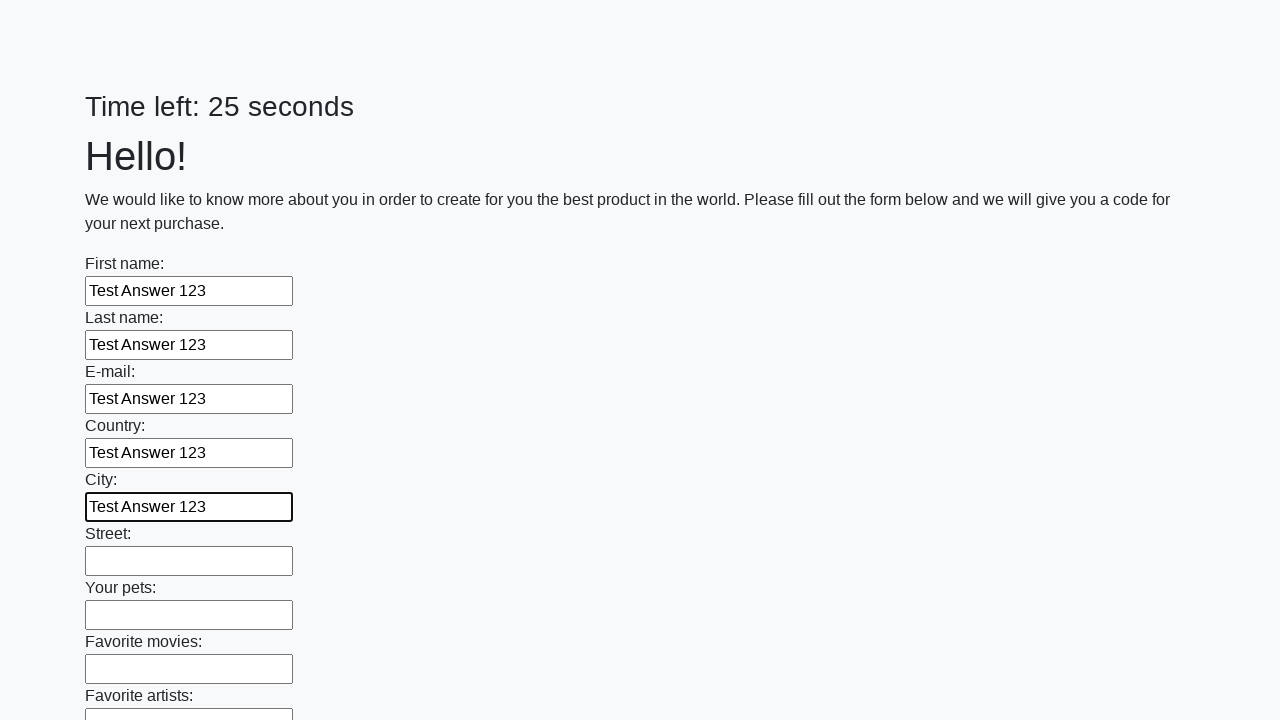

Filled an input field with 'Test Answer 123' on input >> nth=5
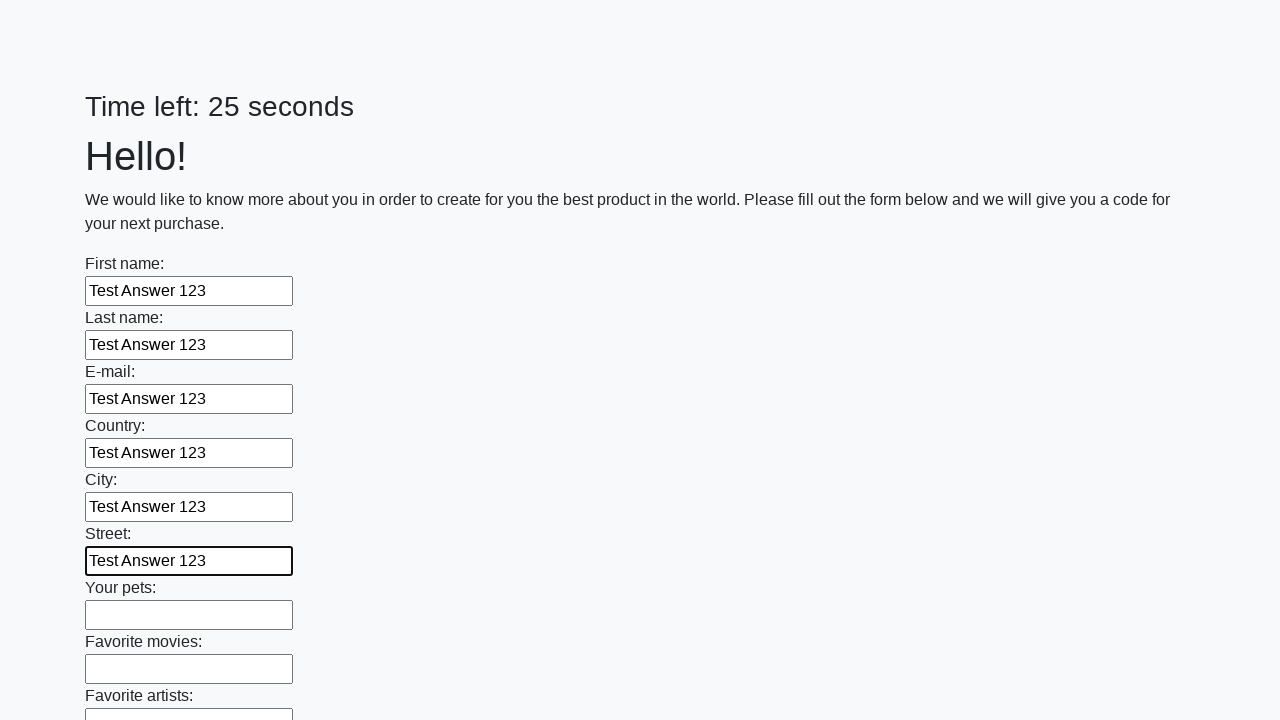

Filled an input field with 'Test Answer 123' on input >> nth=6
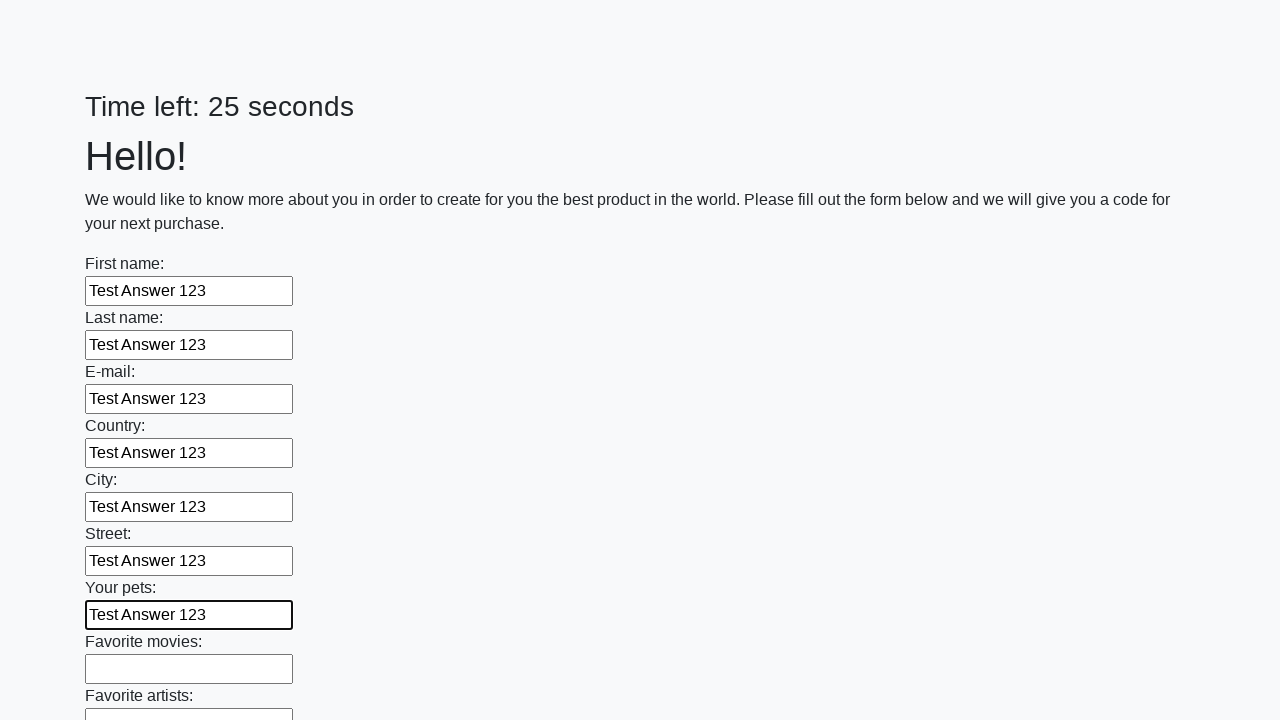

Filled an input field with 'Test Answer 123' on input >> nth=7
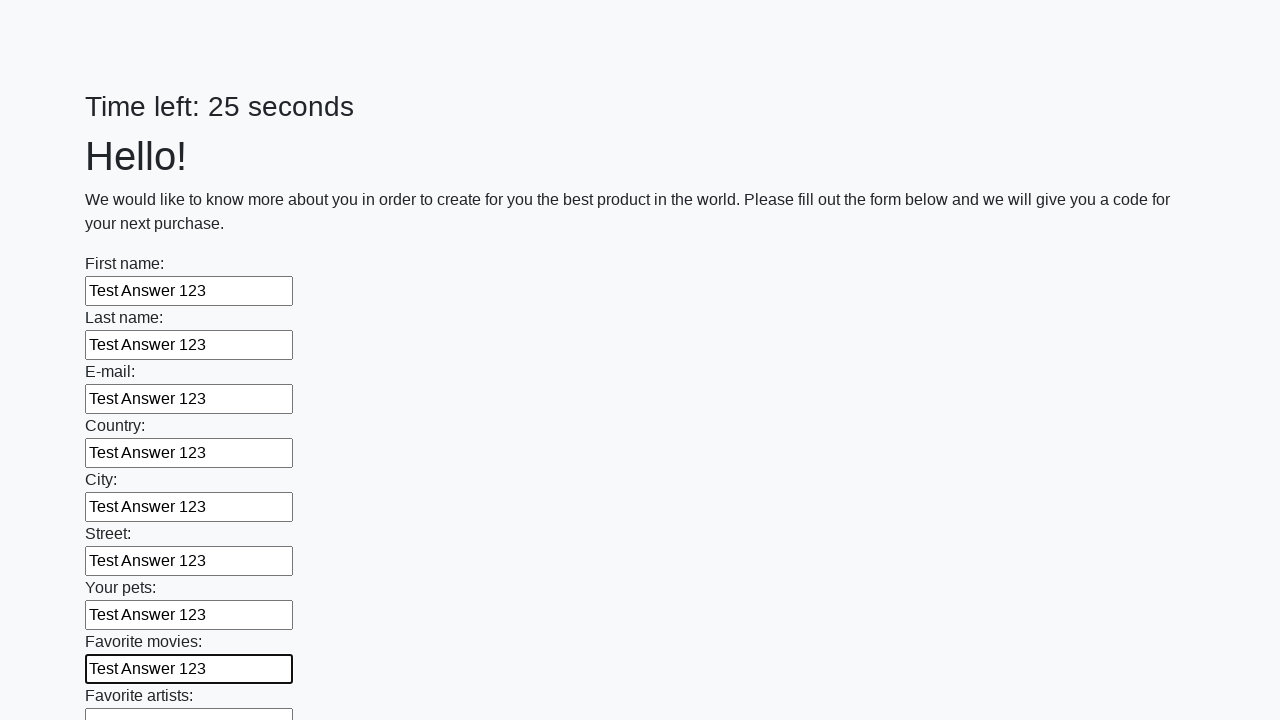

Filled an input field with 'Test Answer 123' on input >> nth=8
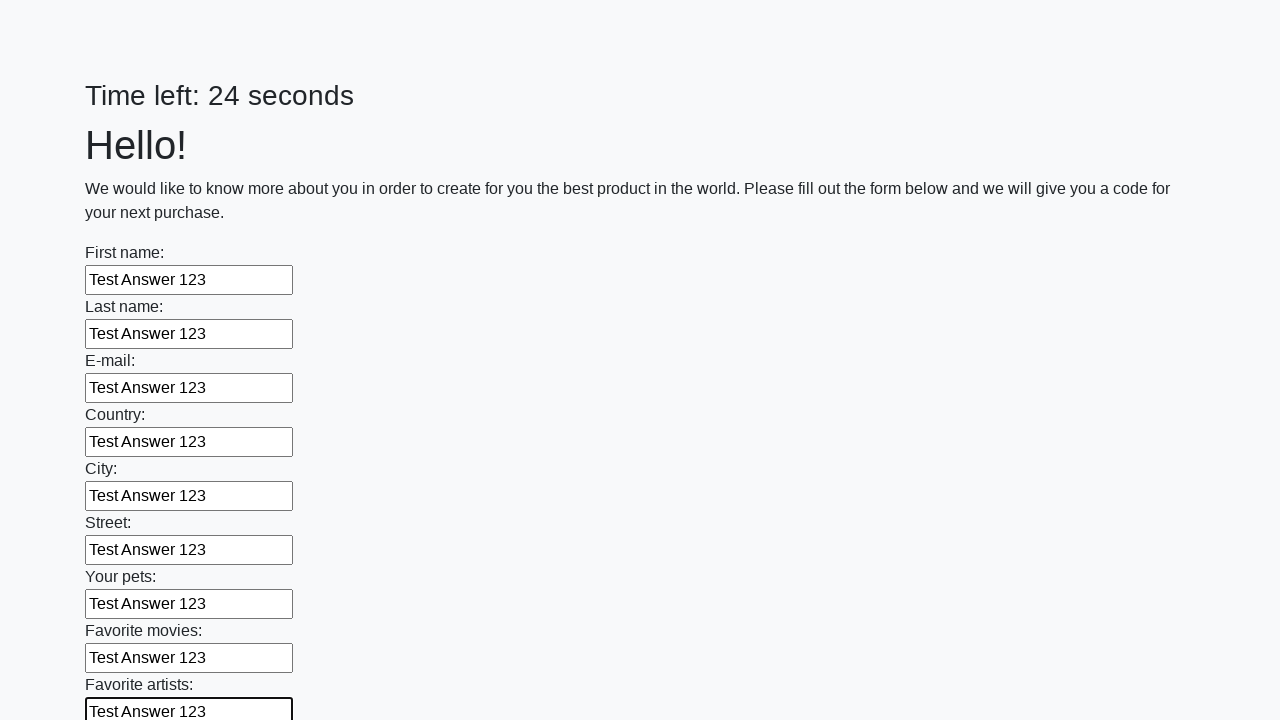

Filled an input field with 'Test Answer 123' on input >> nth=9
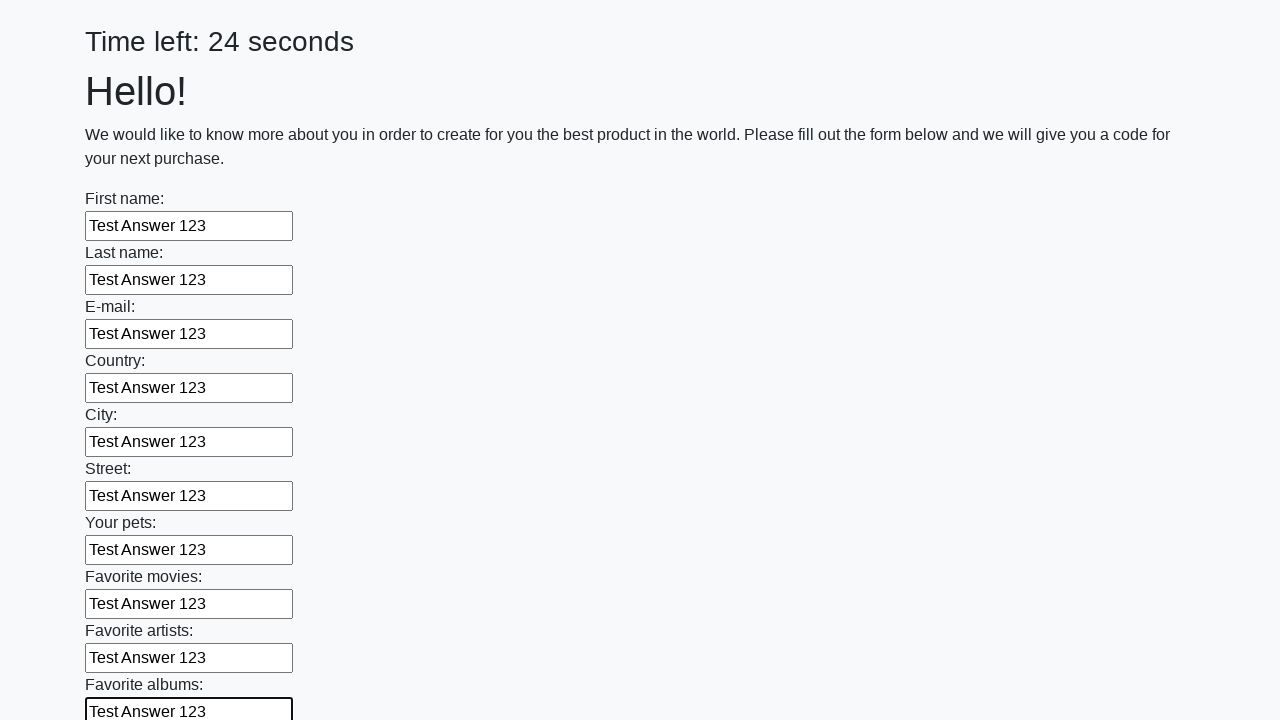

Filled an input field with 'Test Answer 123' on input >> nth=10
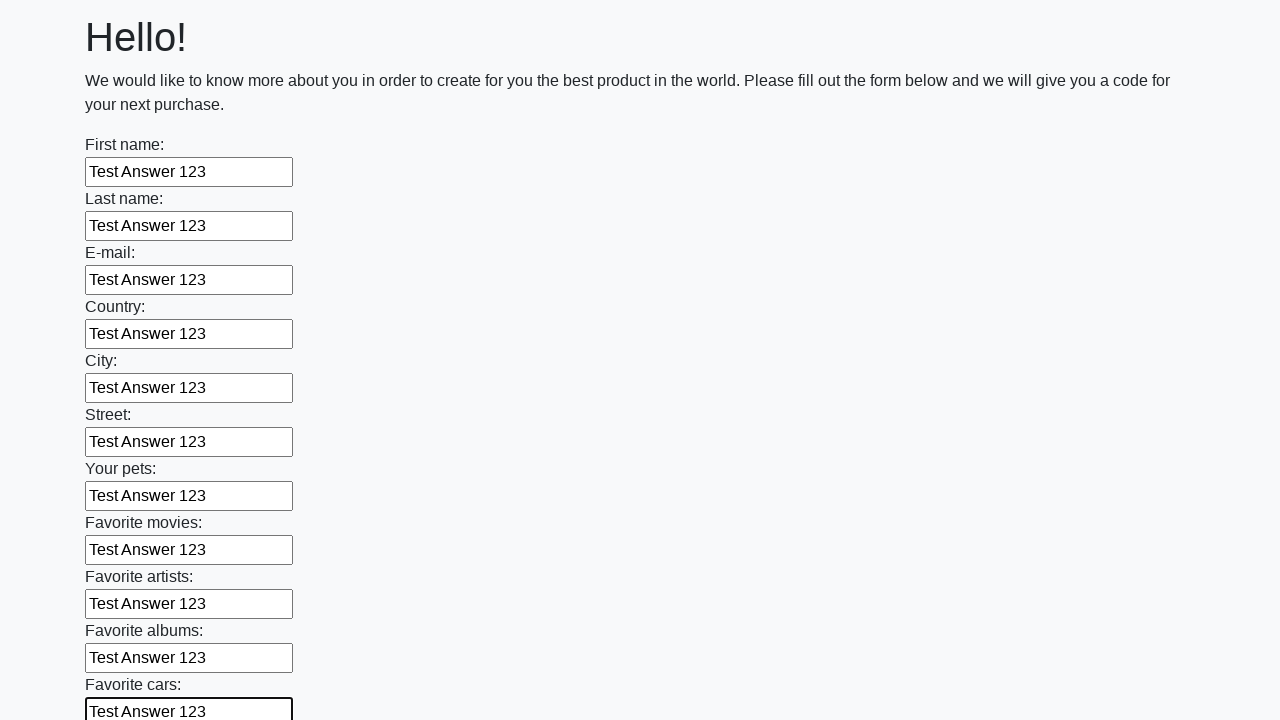

Filled an input field with 'Test Answer 123' on input >> nth=11
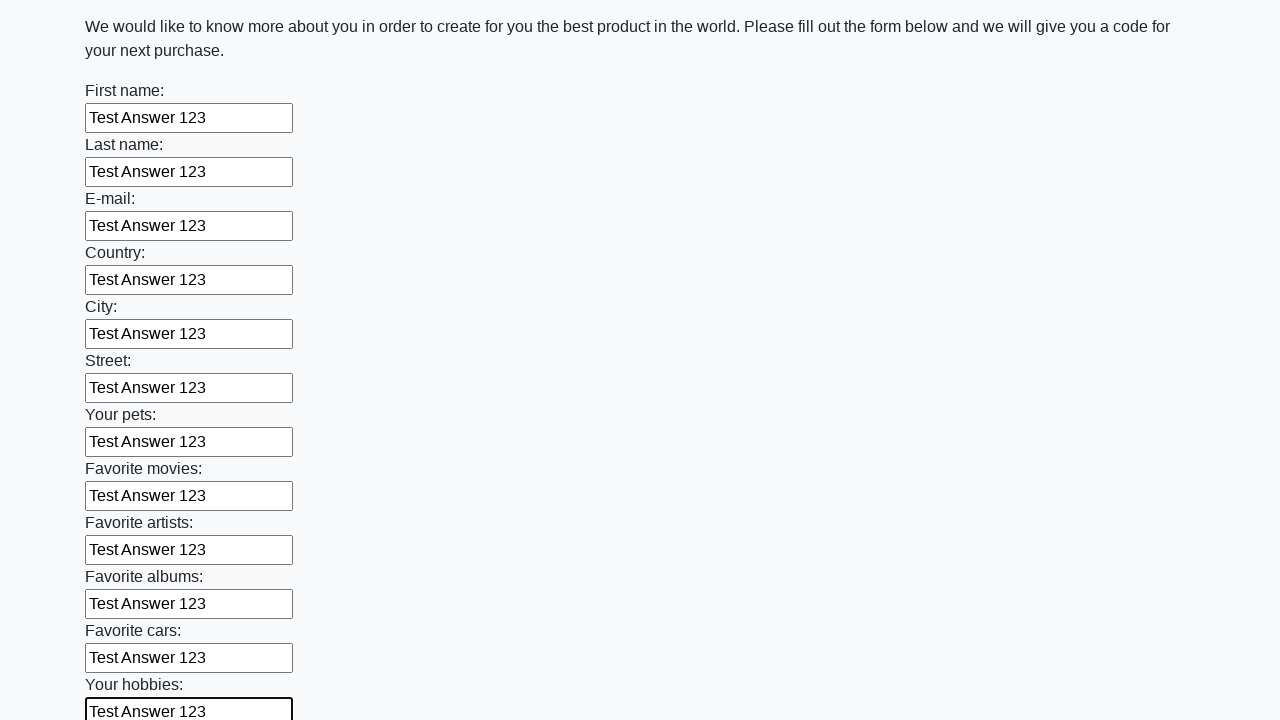

Filled an input field with 'Test Answer 123' on input >> nth=12
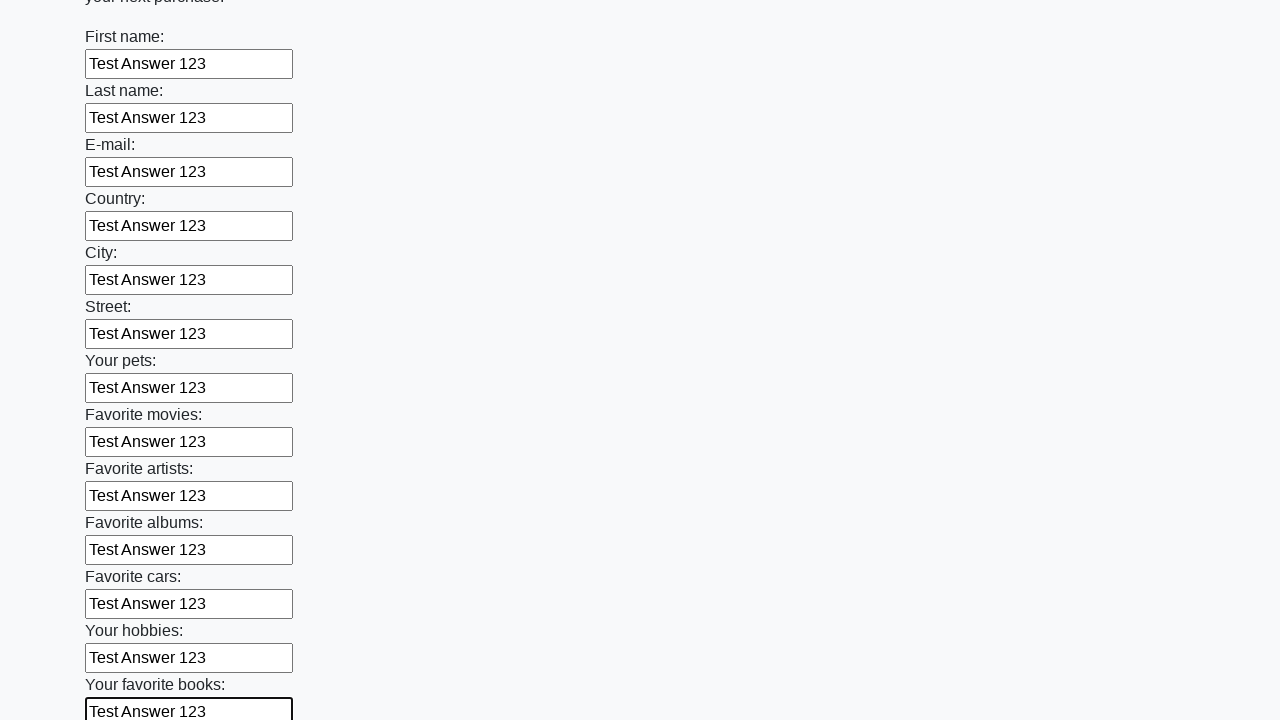

Filled an input field with 'Test Answer 123' on input >> nth=13
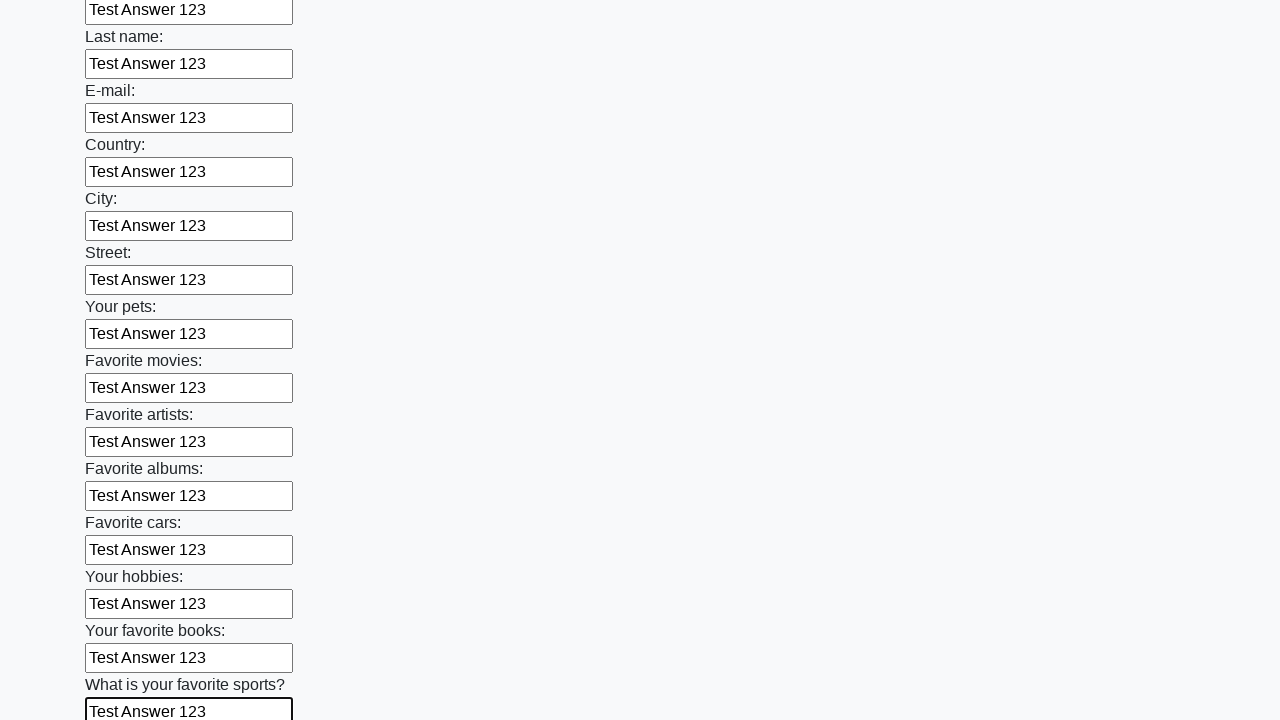

Filled an input field with 'Test Answer 123' on input >> nth=14
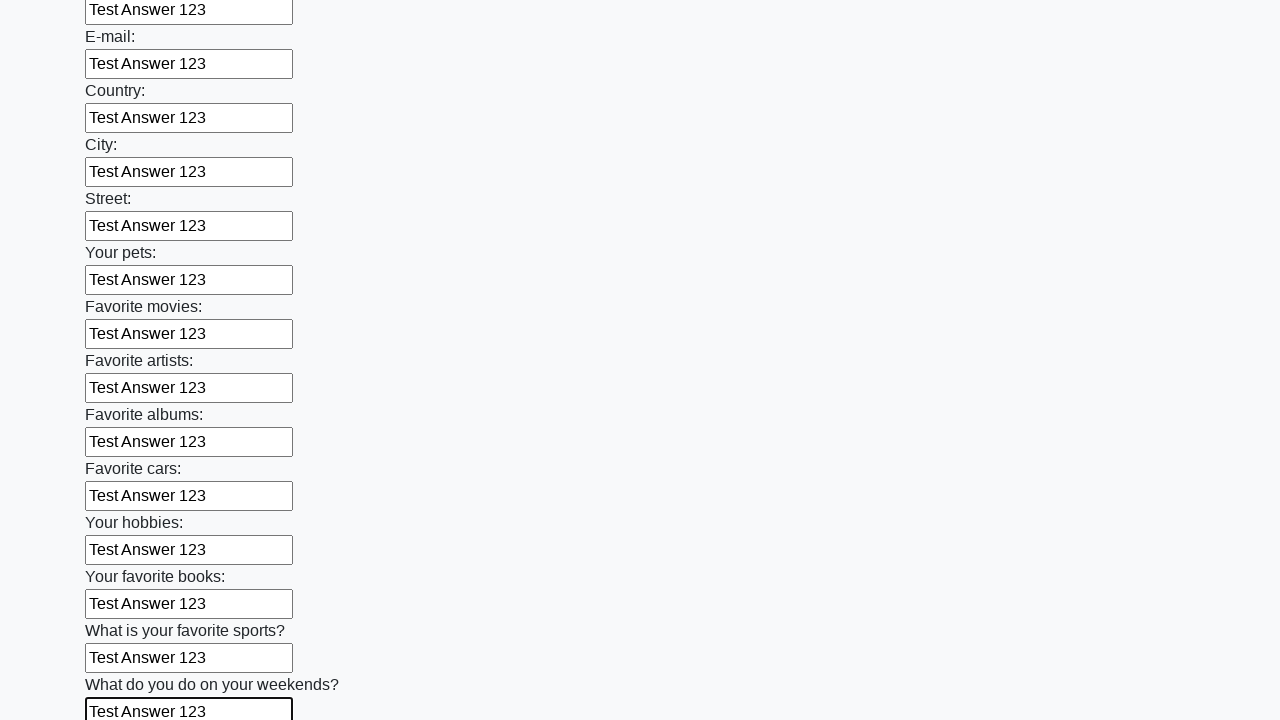

Filled an input field with 'Test Answer 123' on input >> nth=15
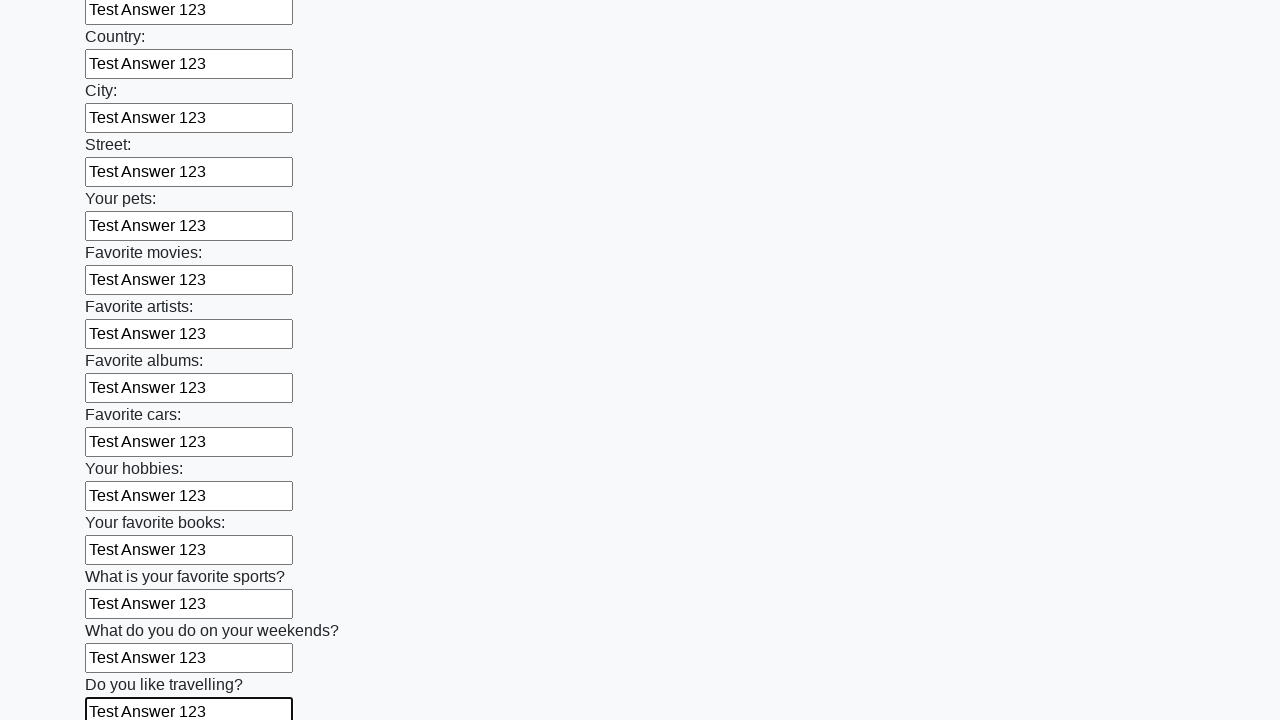

Filled an input field with 'Test Answer 123' on input >> nth=16
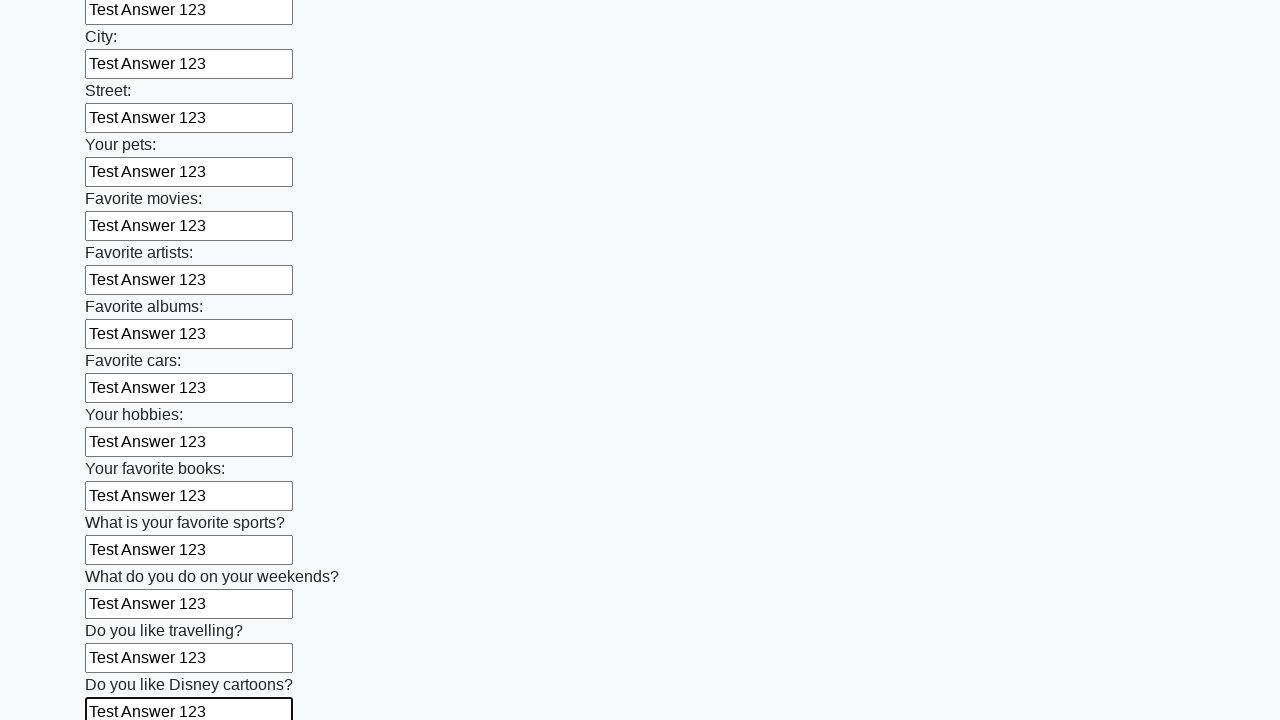

Filled an input field with 'Test Answer 123' on input >> nth=17
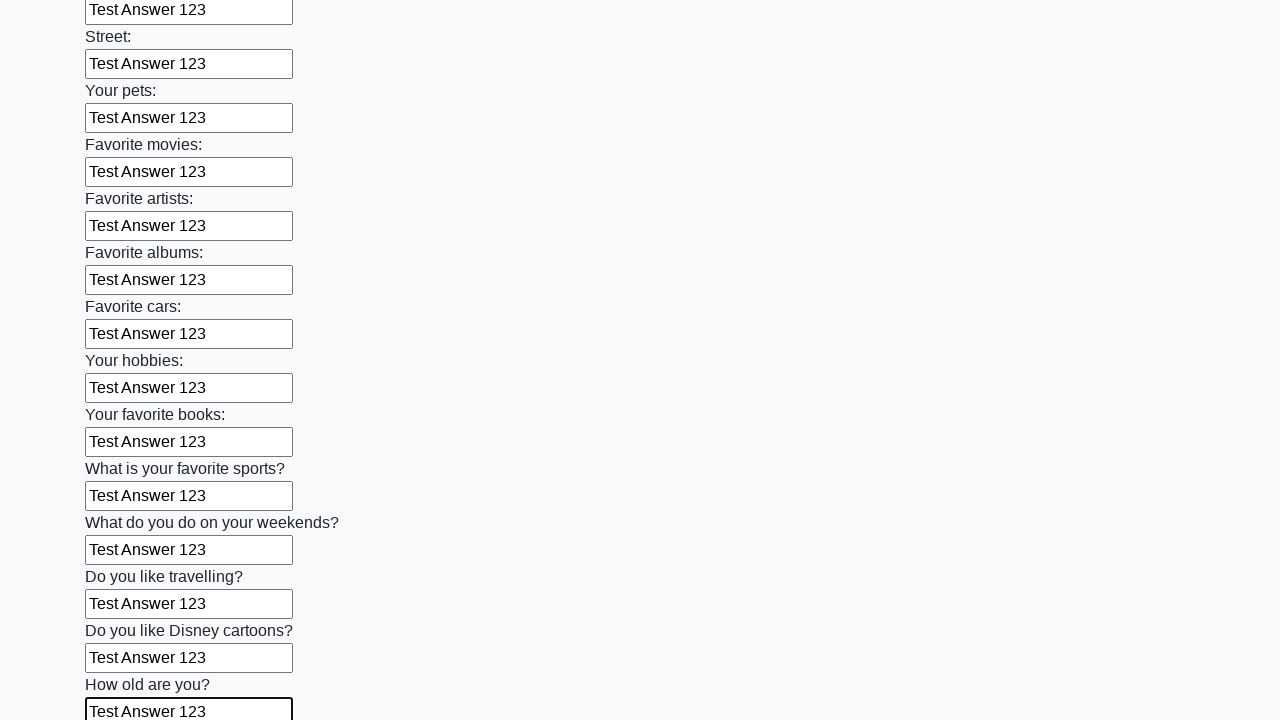

Filled an input field with 'Test Answer 123' on input >> nth=18
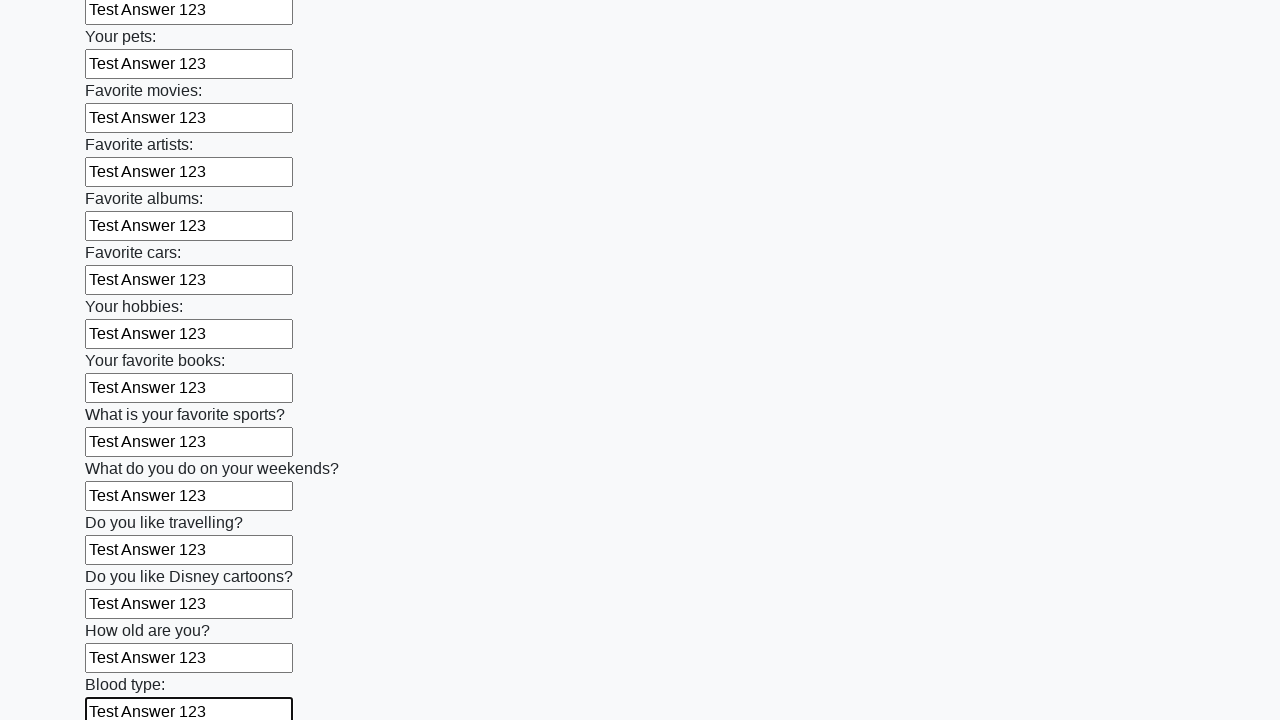

Filled an input field with 'Test Answer 123' on input >> nth=19
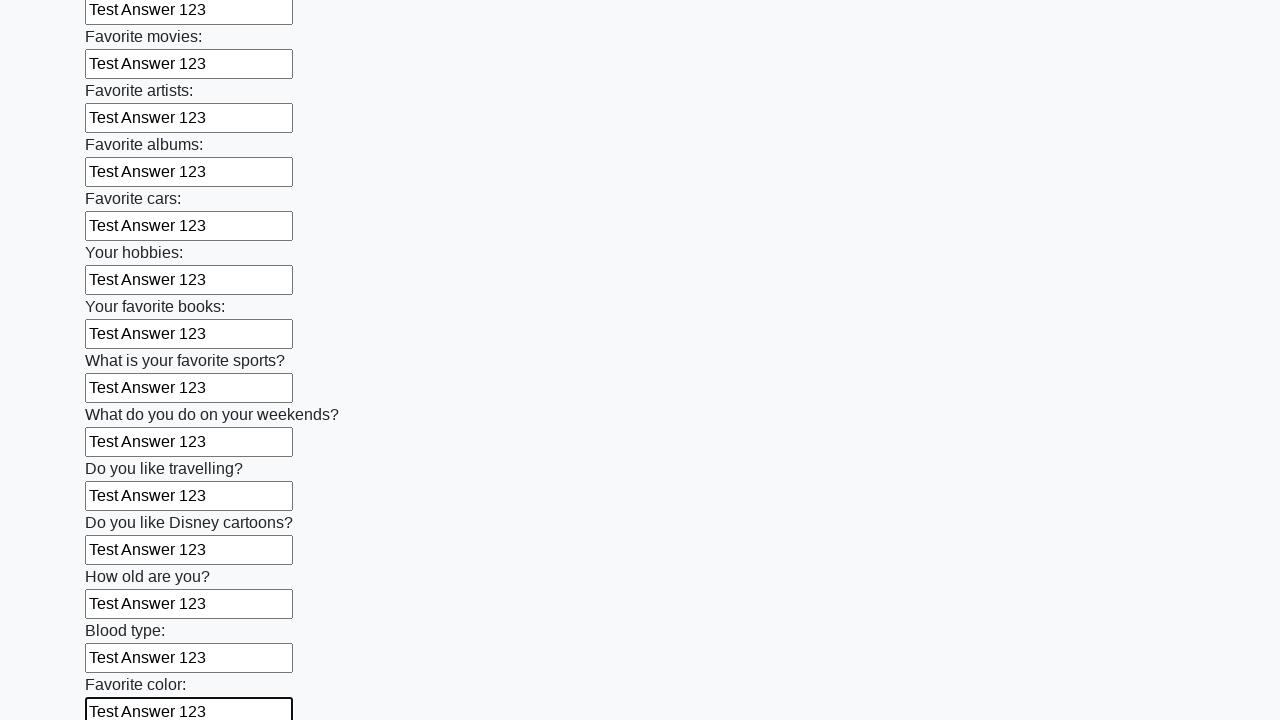

Filled an input field with 'Test Answer 123' on input >> nth=20
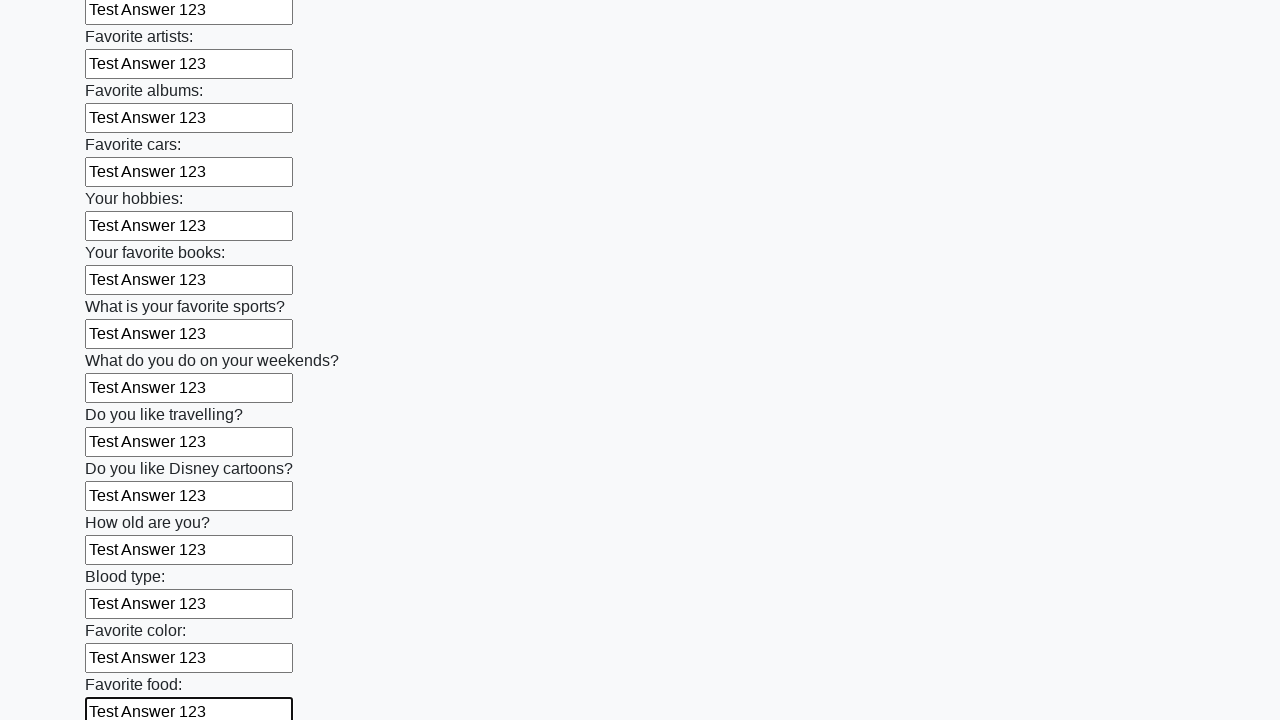

Filled an input field with 'Test Answer 123' on input >> nth=21
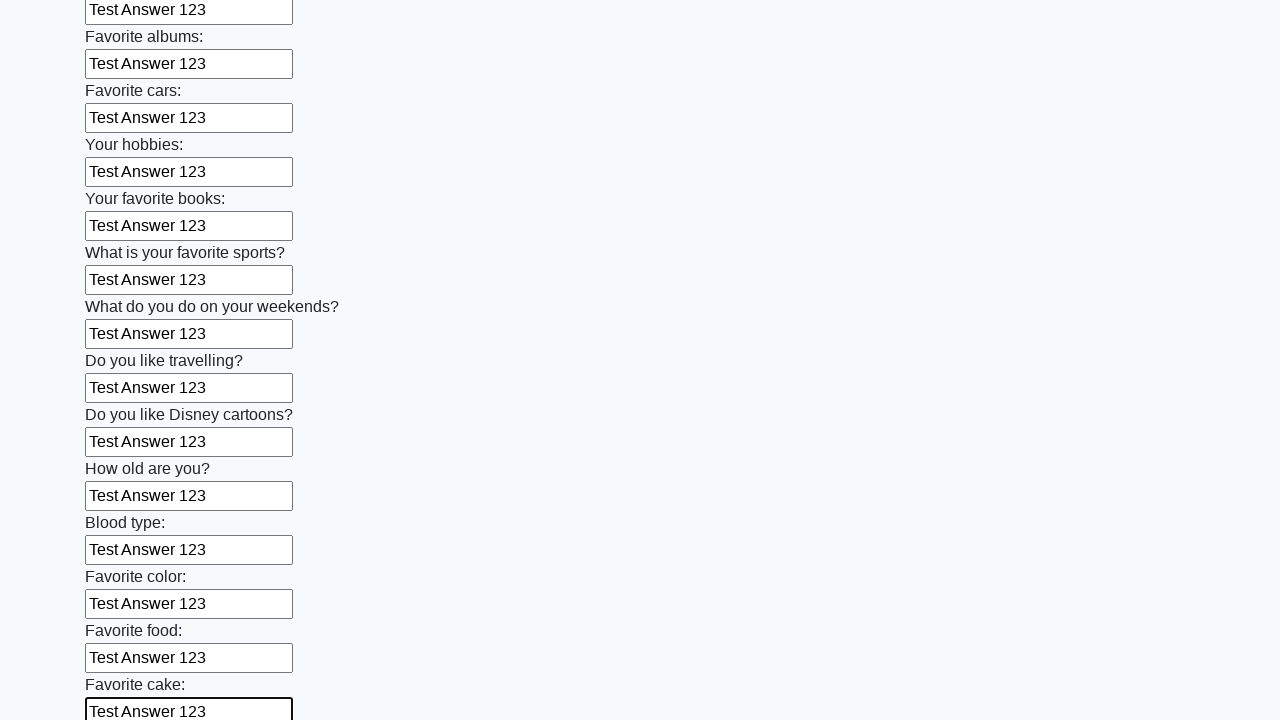

Filled an input field with 'Test Answer 123' on input >> nth=22
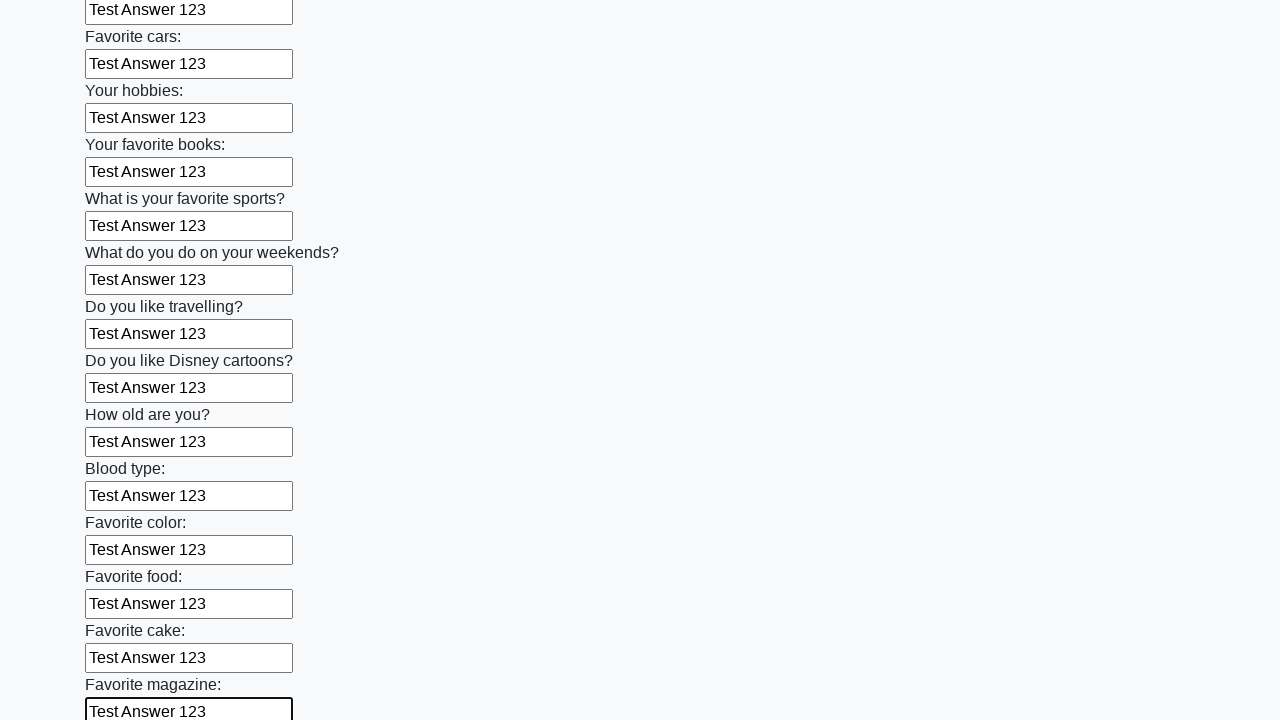

Filled an input field with 'Test Answer 123' on input >> nth=23
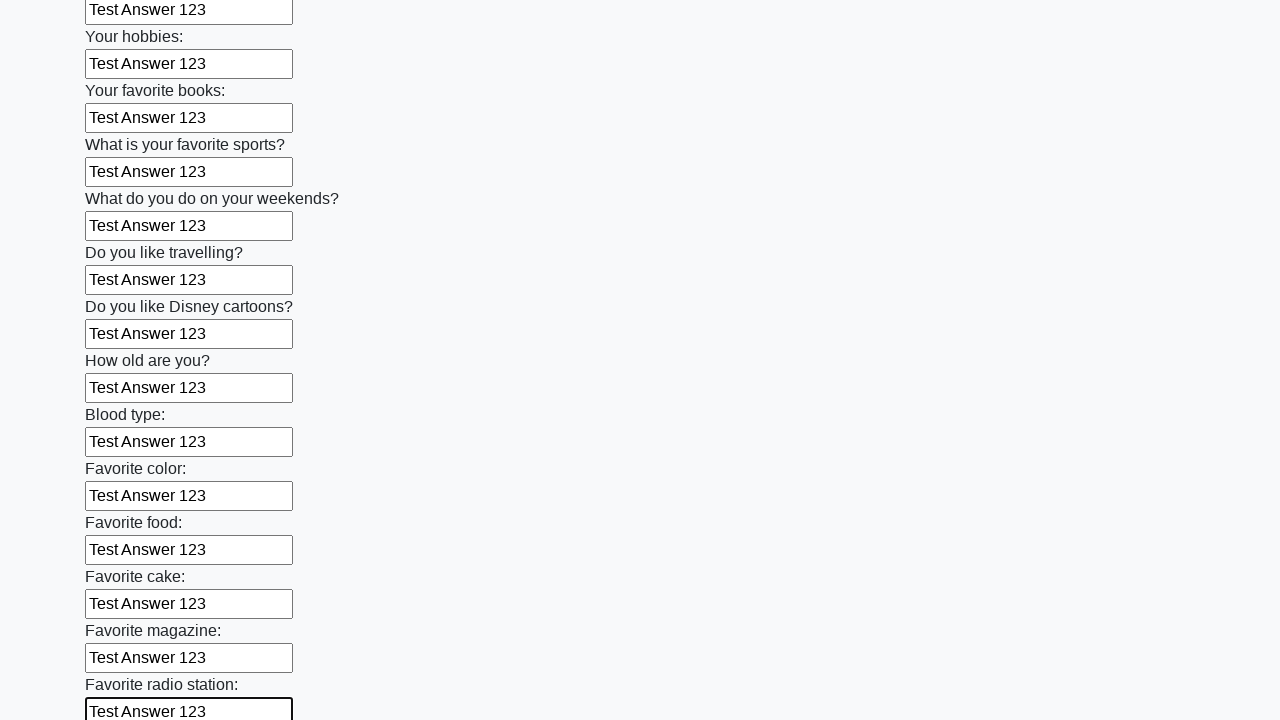

Filled an input field with 'Test Answer 123' on input >> nth=24
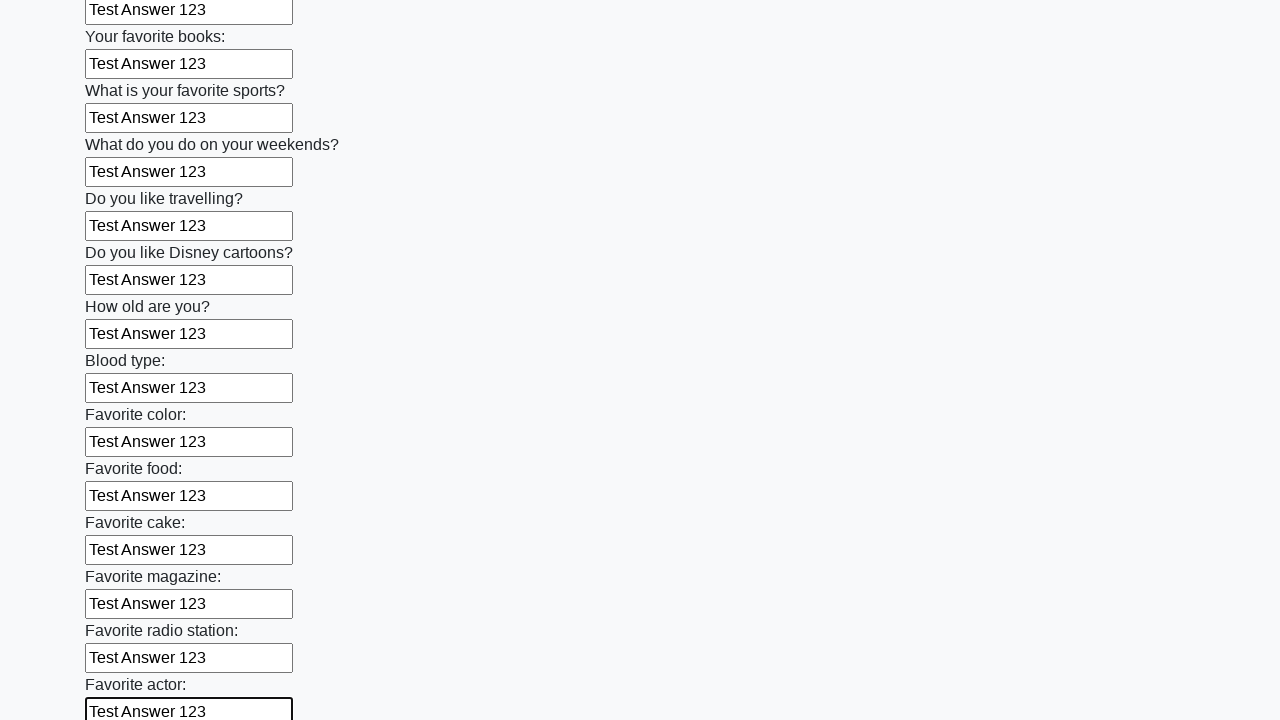

Filled an input field with 'Test Answer 123' on input >> nth=25
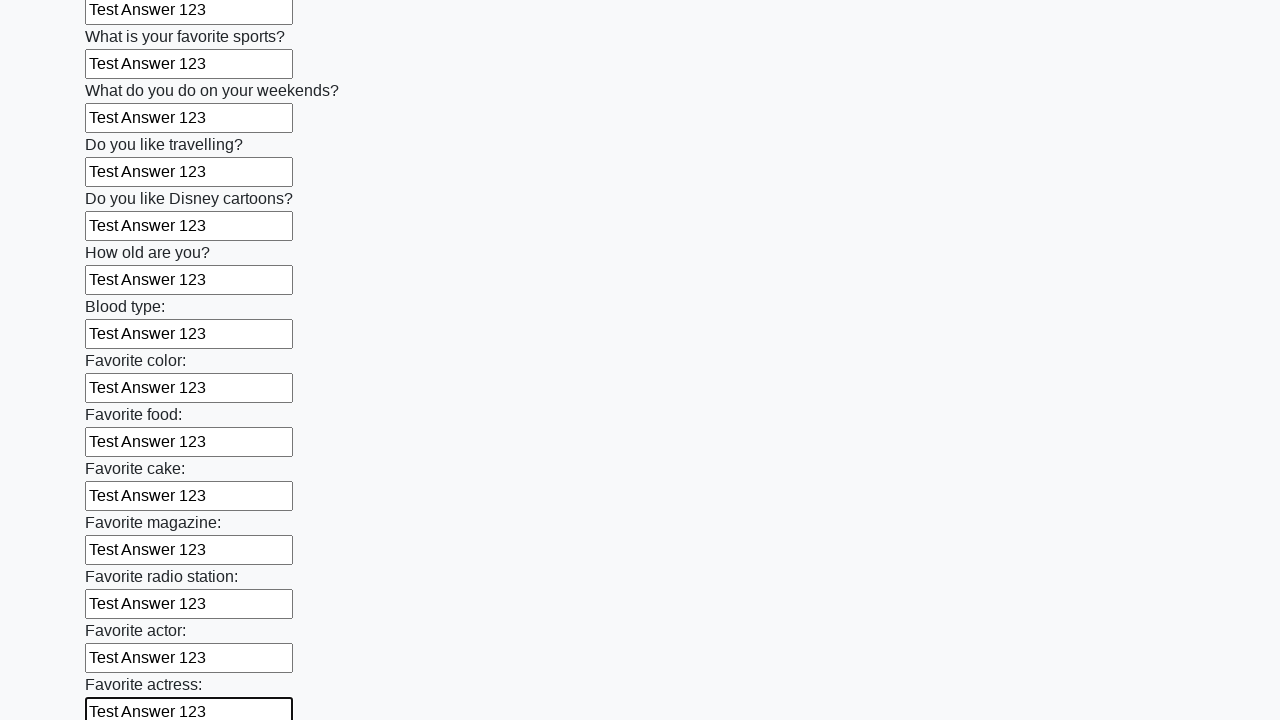

Filled an input field with 'Test Answer 123' on input >> nth=26
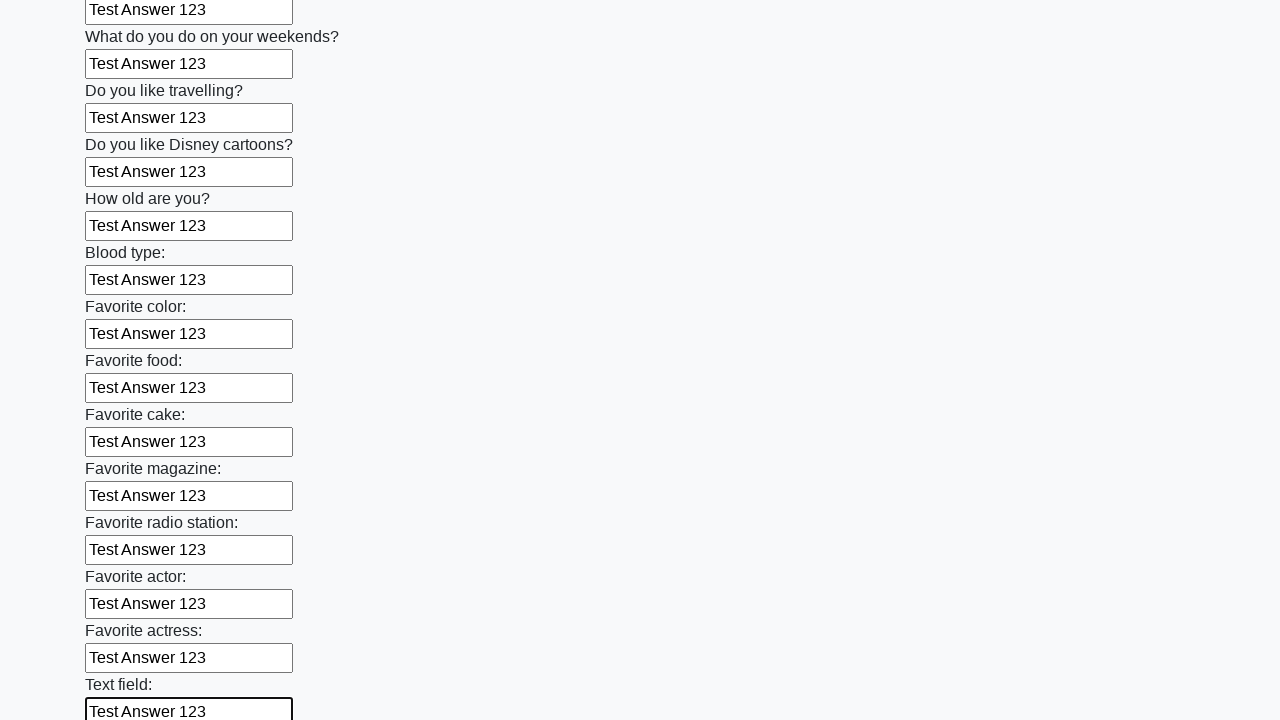

Filled an input field with 'Test Answer 123' on input >> nth=27
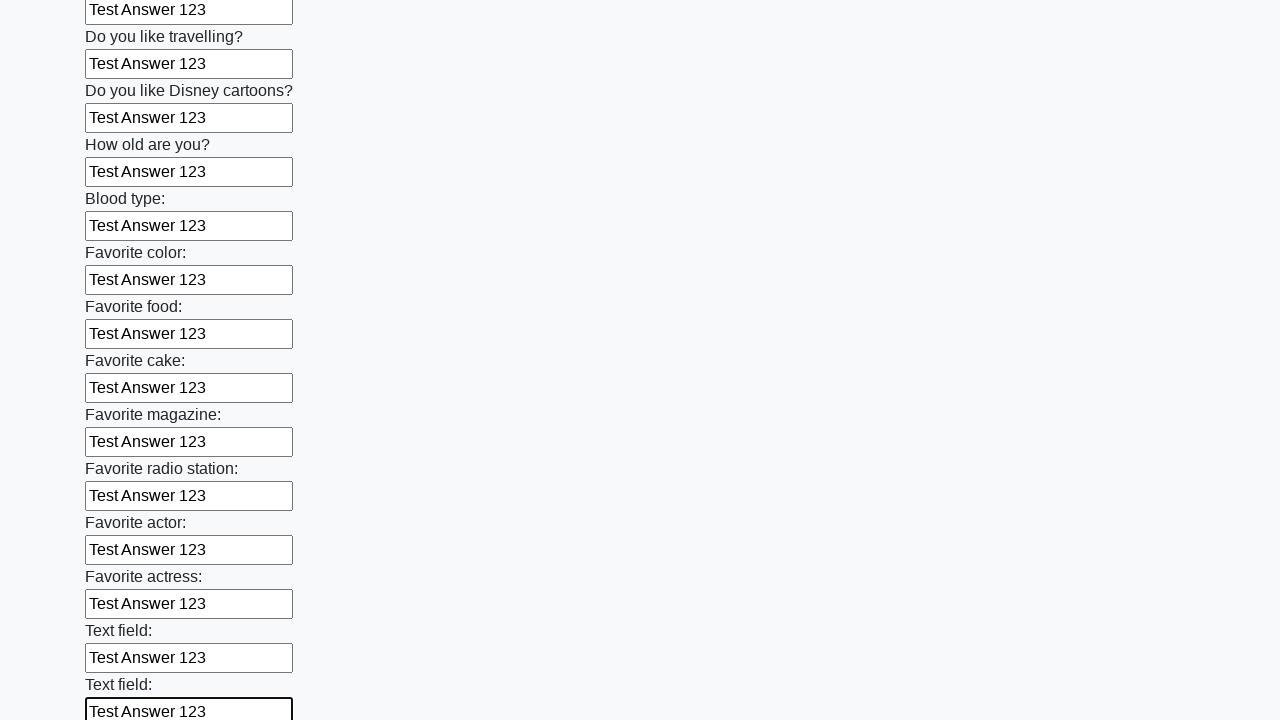

Filled an input field with 'Test Answer 123' on input >> nth=28
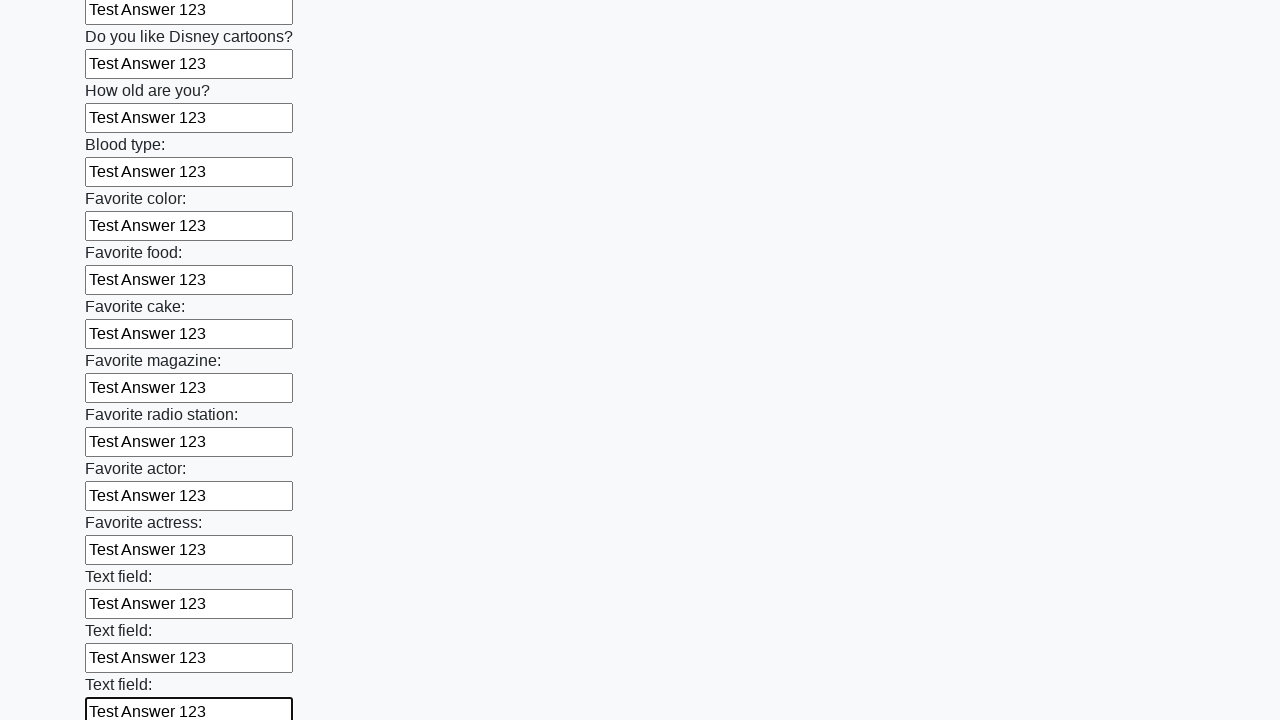

Filled an input field with 'Test Answer 123' on input >> nth=29
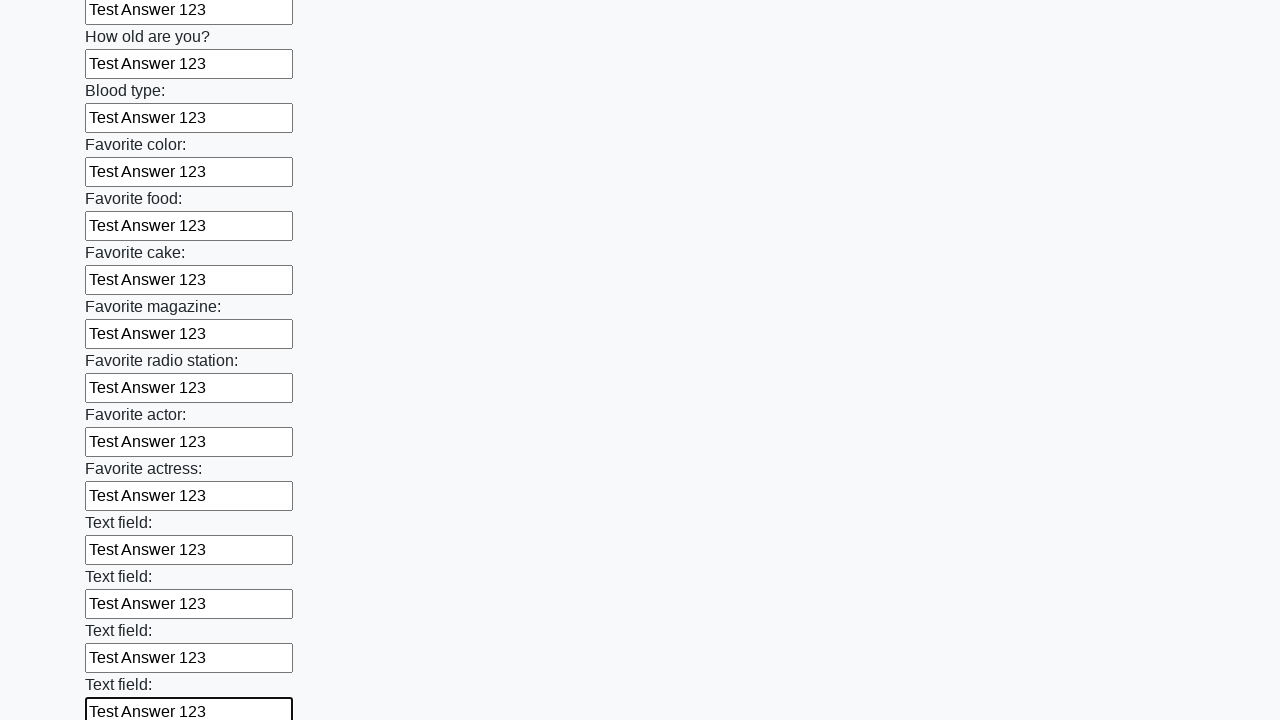

Filled an input field with 'Test Answer 123' on input >> nth=30
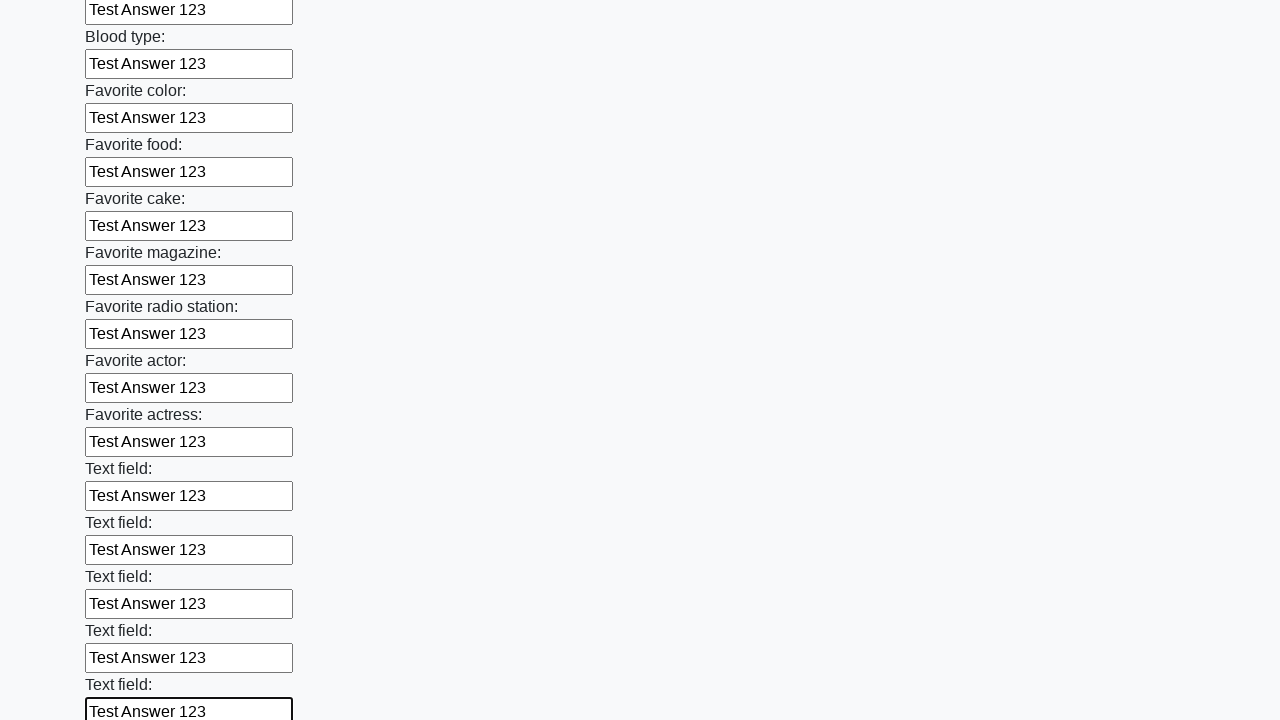

Filled an input field with 'Test Answer 123' on input >> nth=31
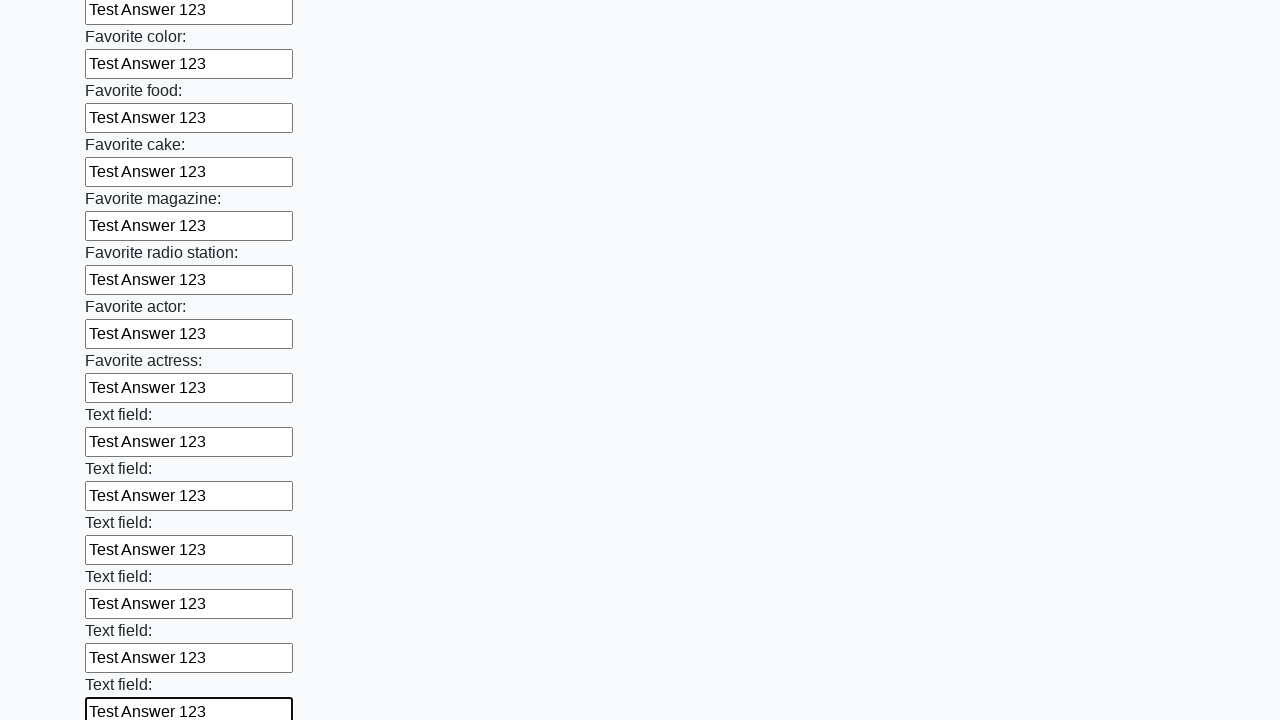

Filled an input field with 'Test Answer 123' on input >> nth=32
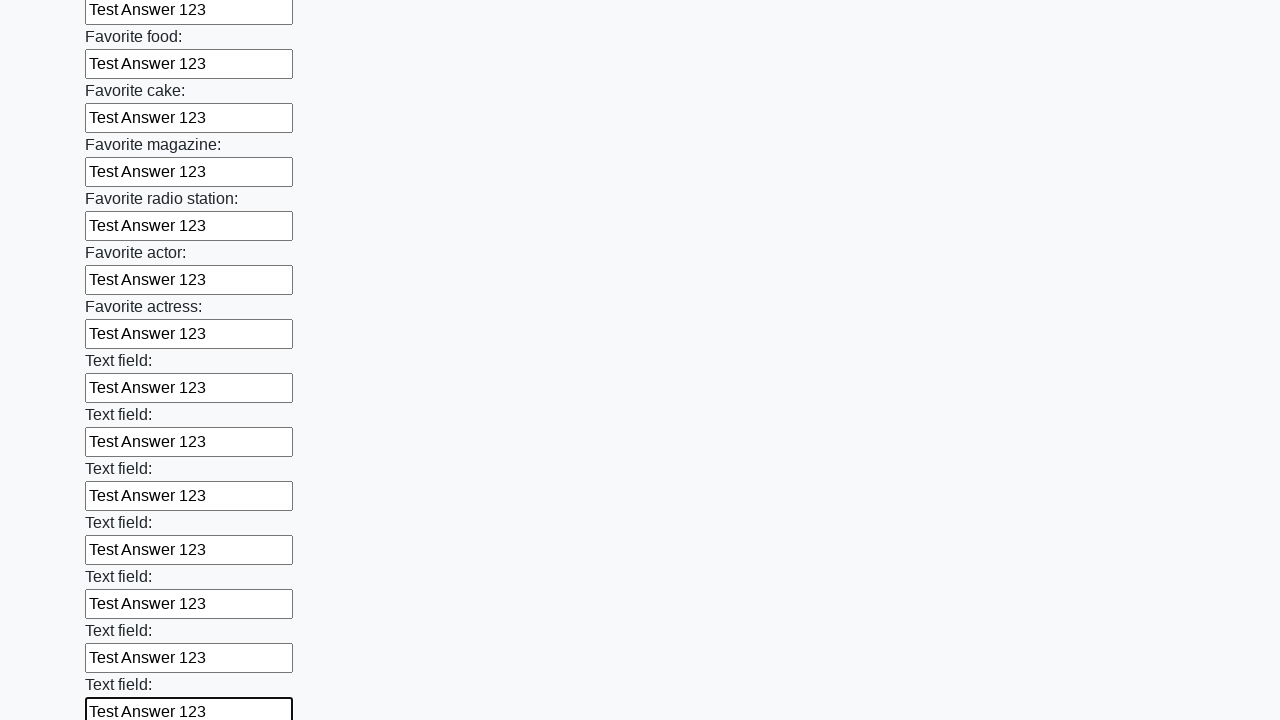

Filled an input field with 'Test Answer 123' on input >> nth=33
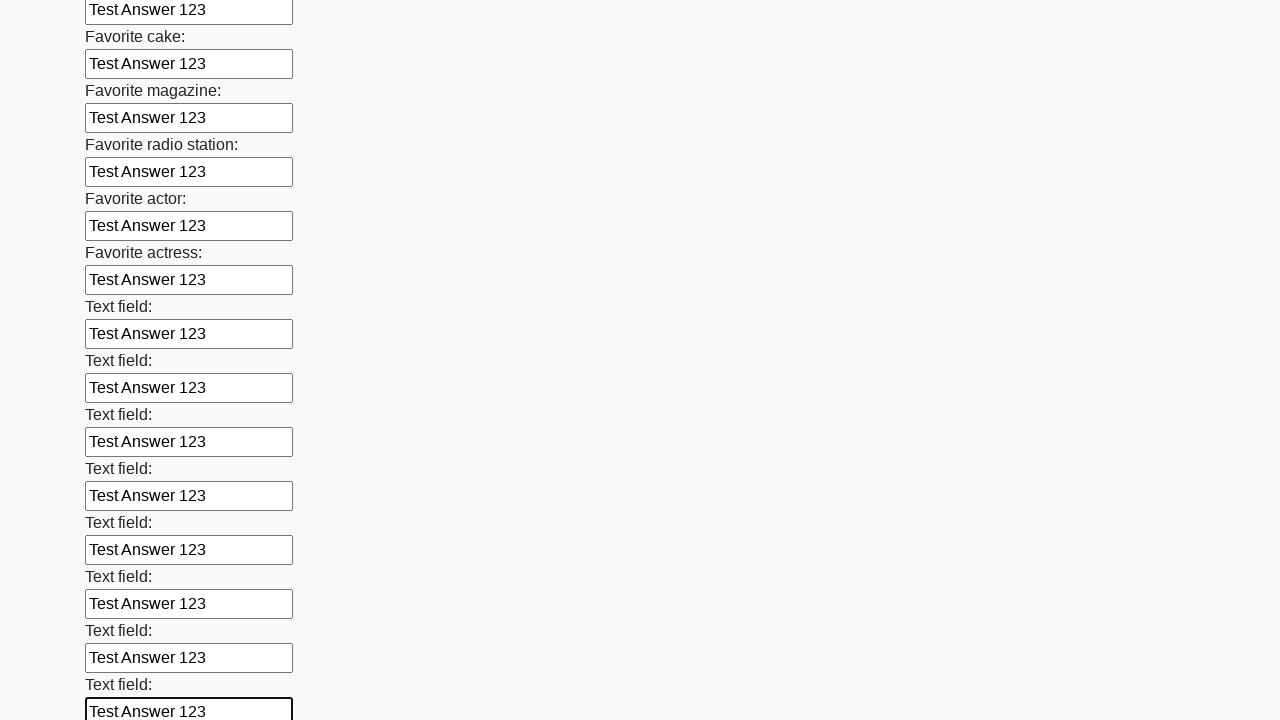

Filled an input field with 'Test Answer 123' on input >> nth=34
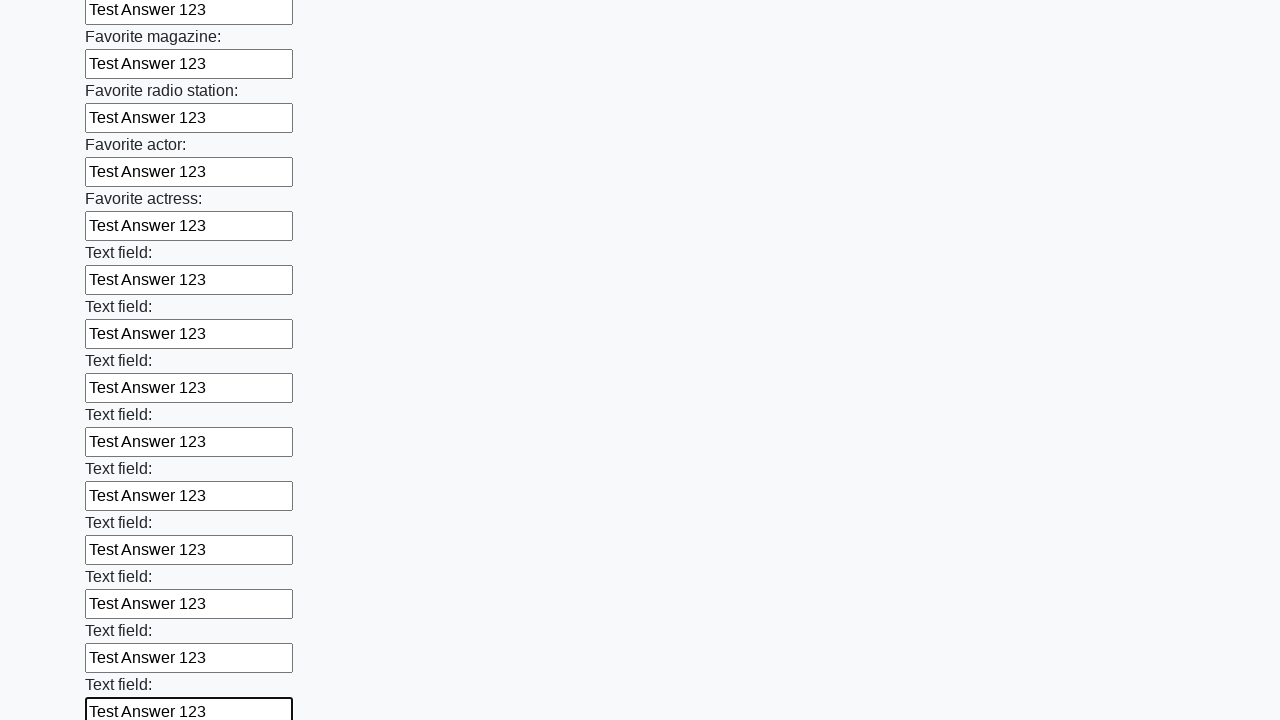

Filled an input field with 'Test Answer 123' on input >> nth=35
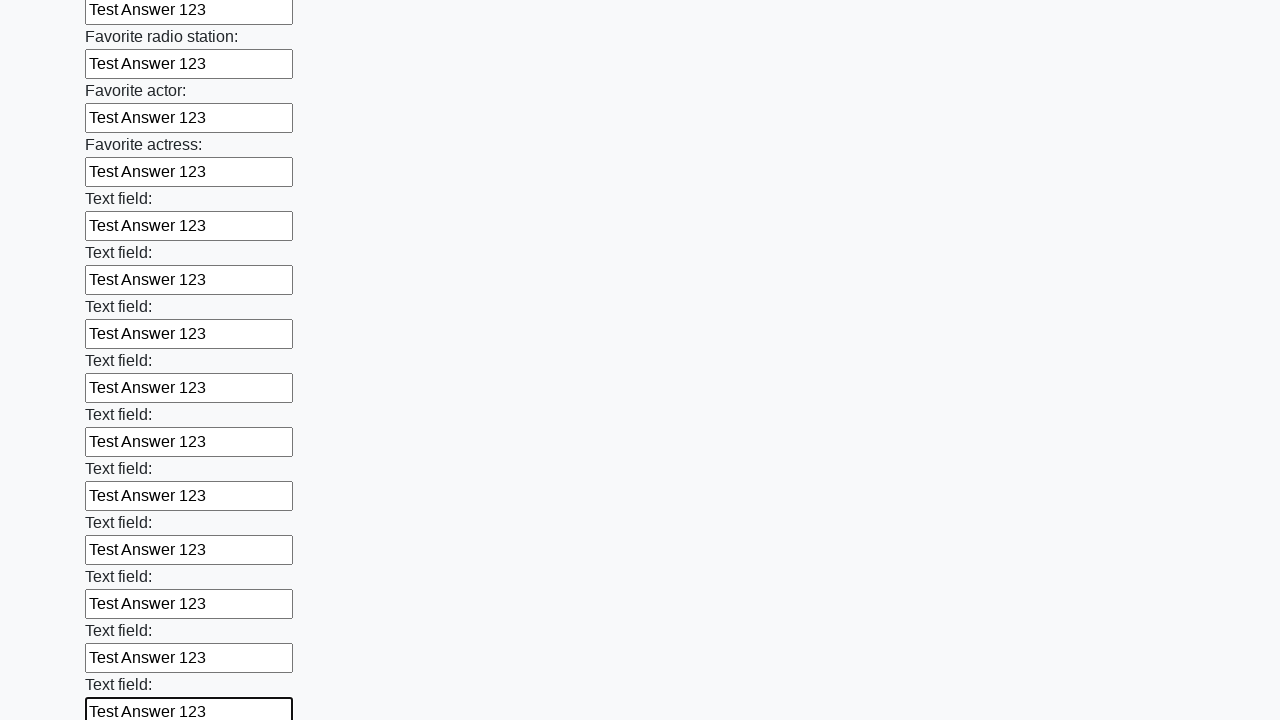

Filled an input field with 'Test Answer 123' on input >> nth=36
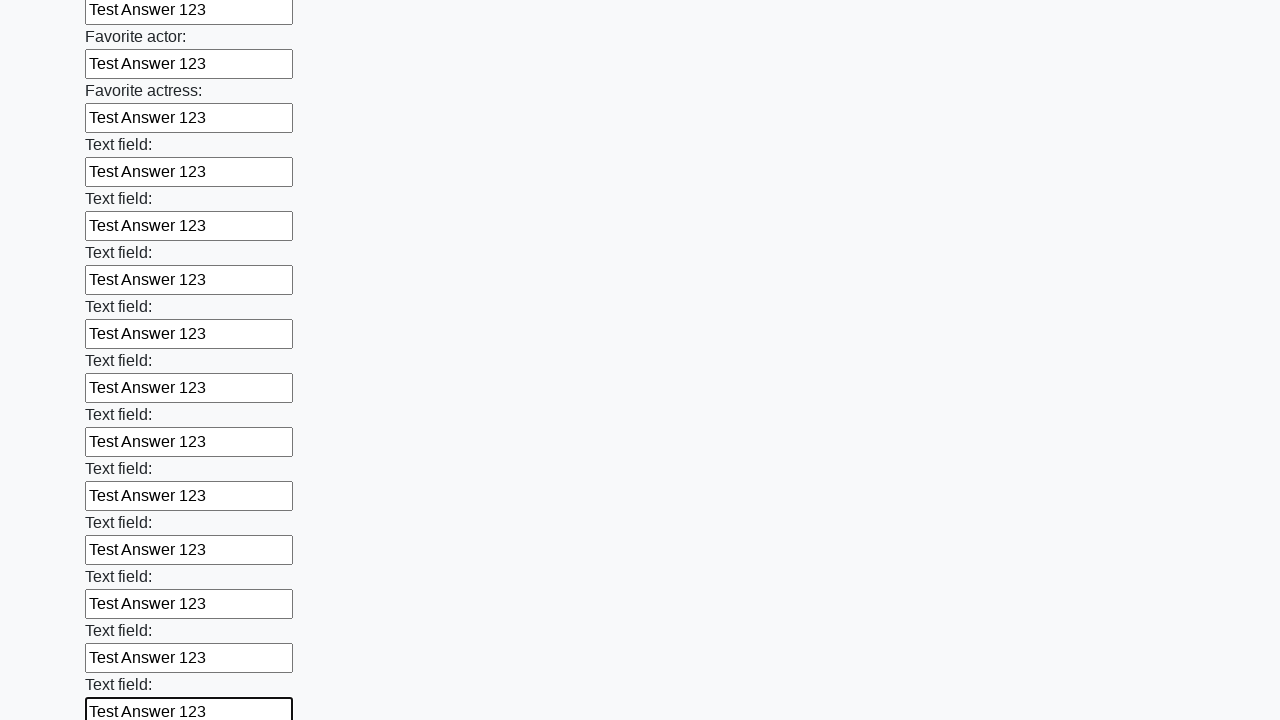

Filled an input field with 'Test Answer 123' on input >> nth=37
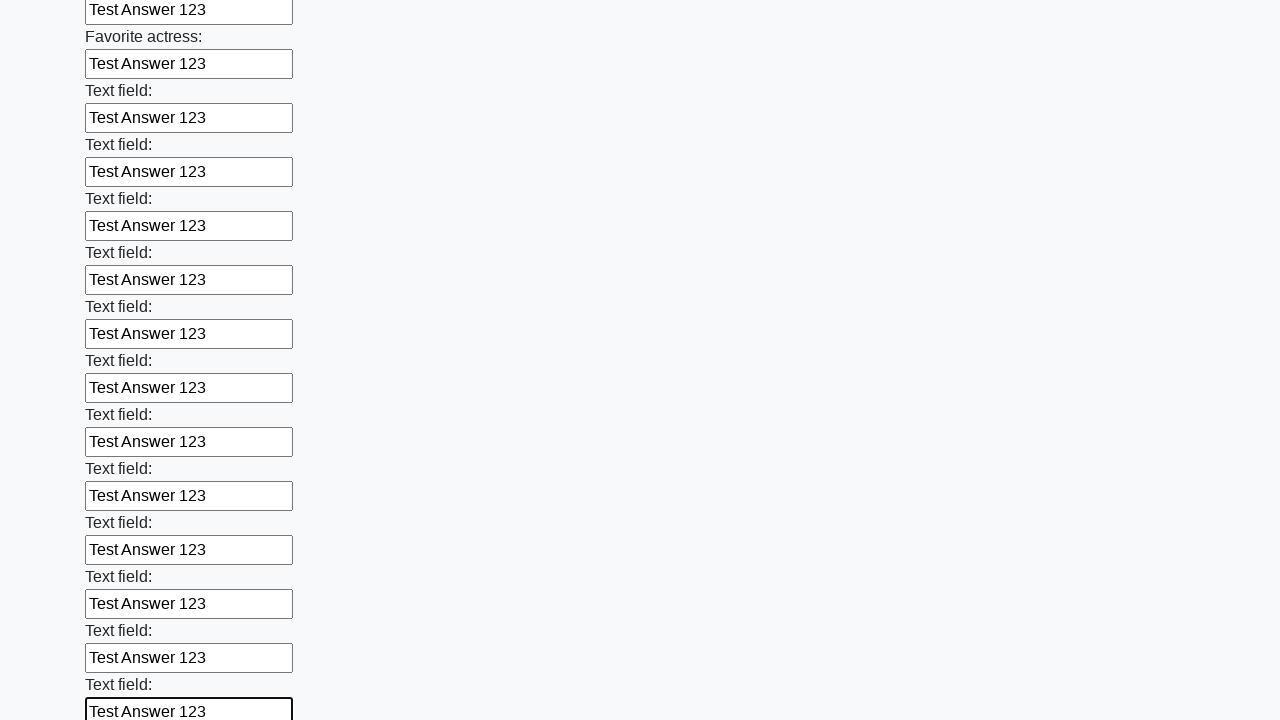

Filled an input field with 'Test Answer 123' on input >> nth=38
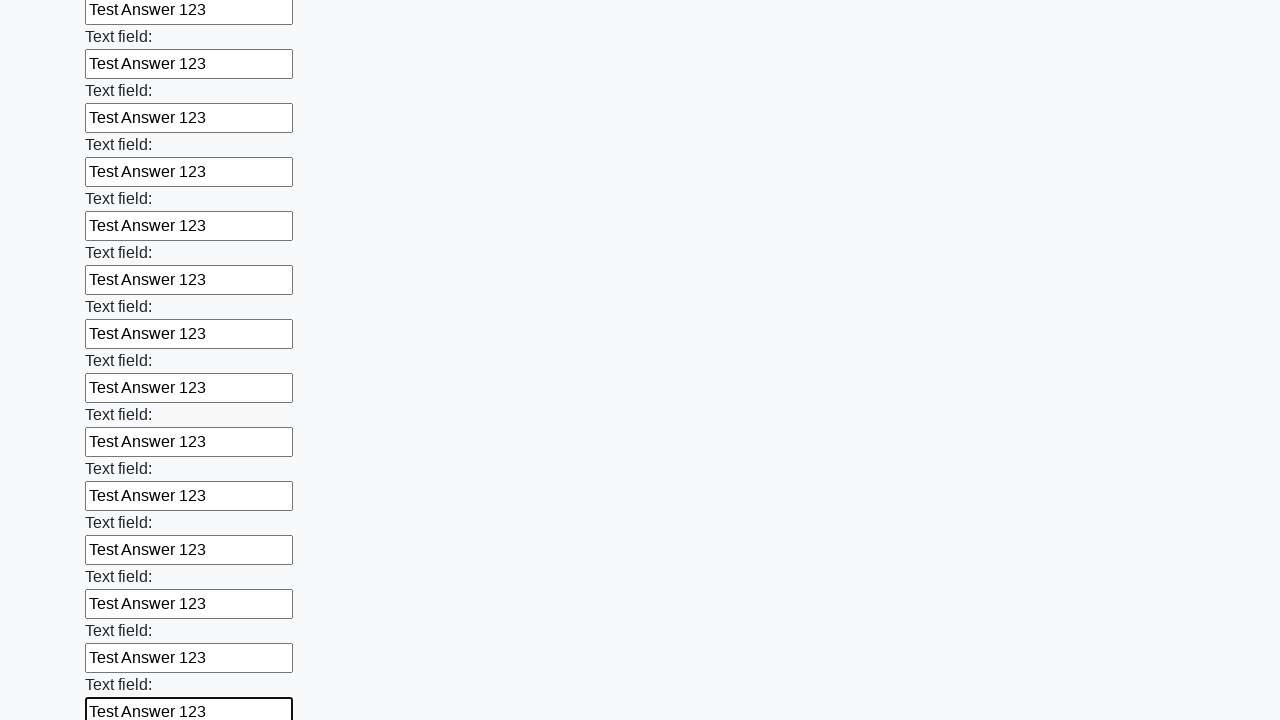

Filled an input field with 'Test Answer 123' on input >> nth=39
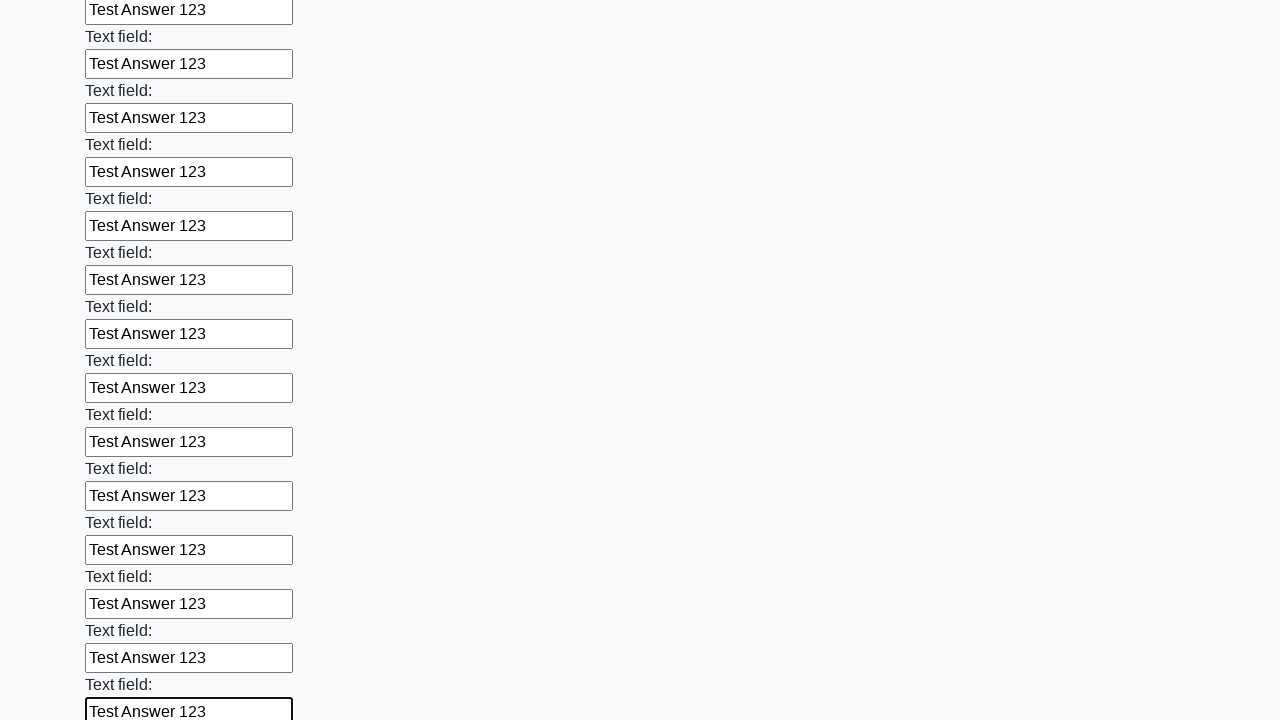

Filled an input field with 'Test Answer 123' on input >> nth=40
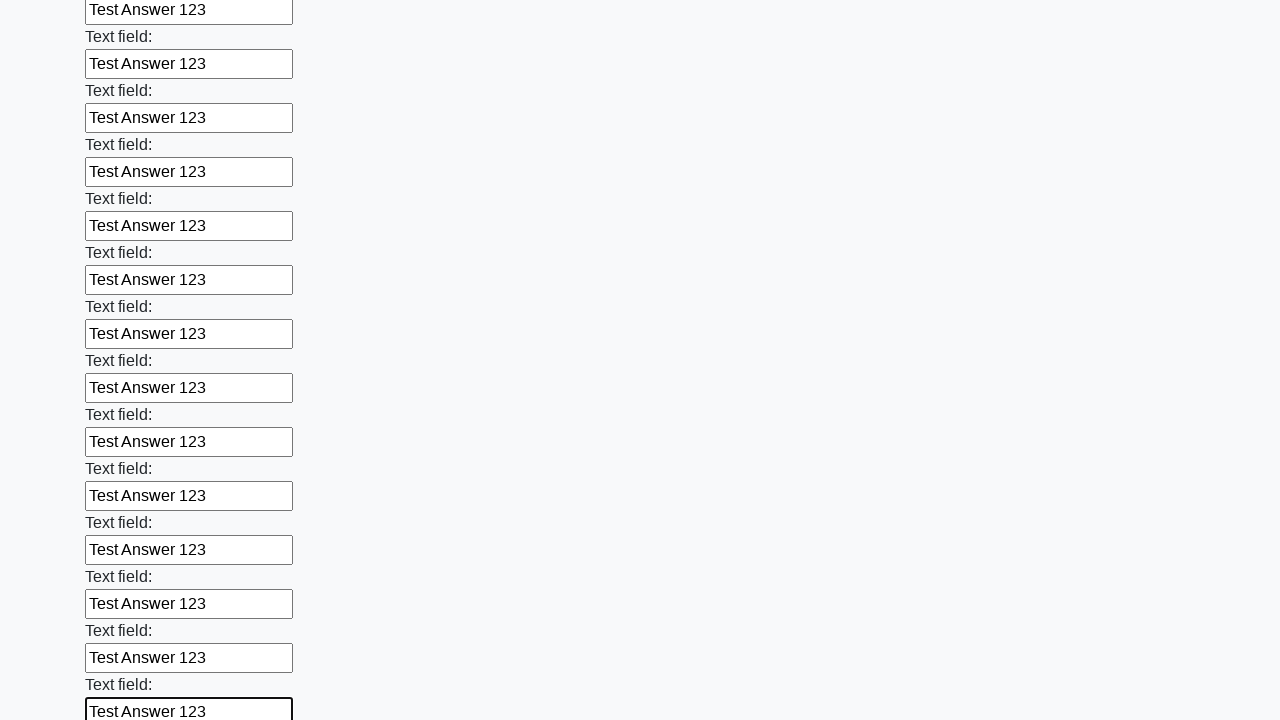

Filled an input field with 'Test Answer 123' on input >> nth=41
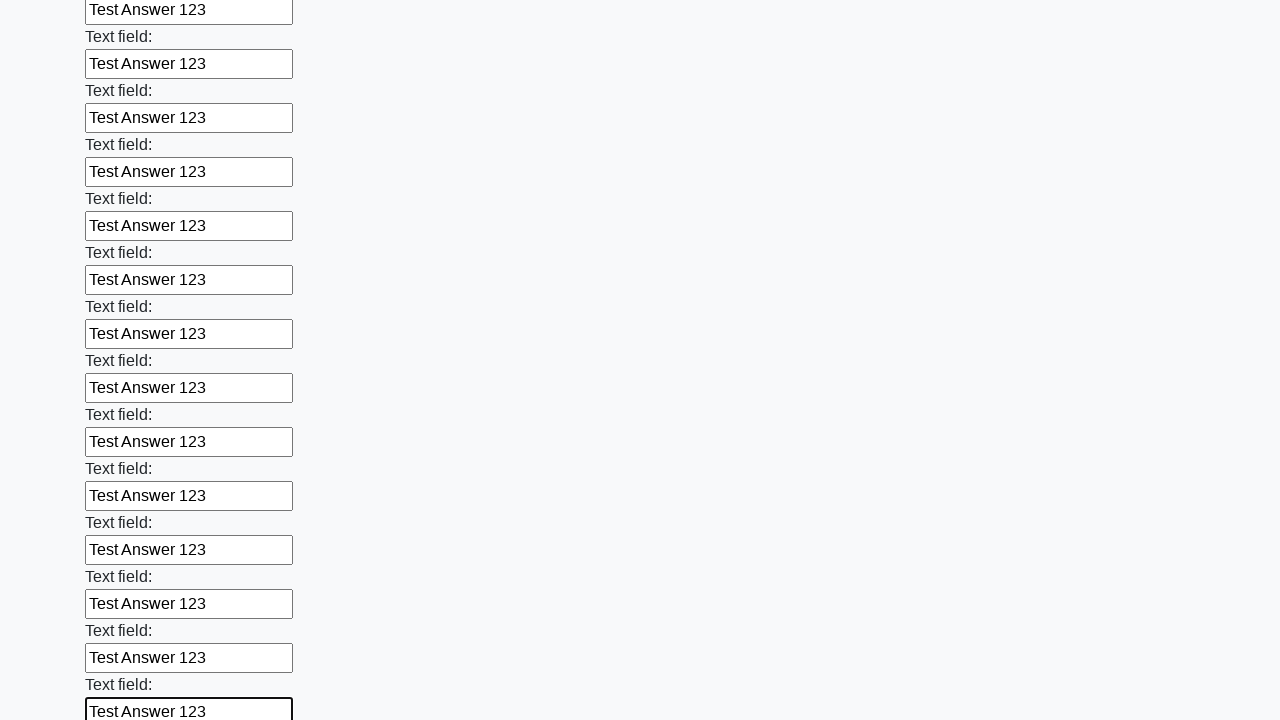

Filled an input field with 'Test Answer 123' on input >> nth=42
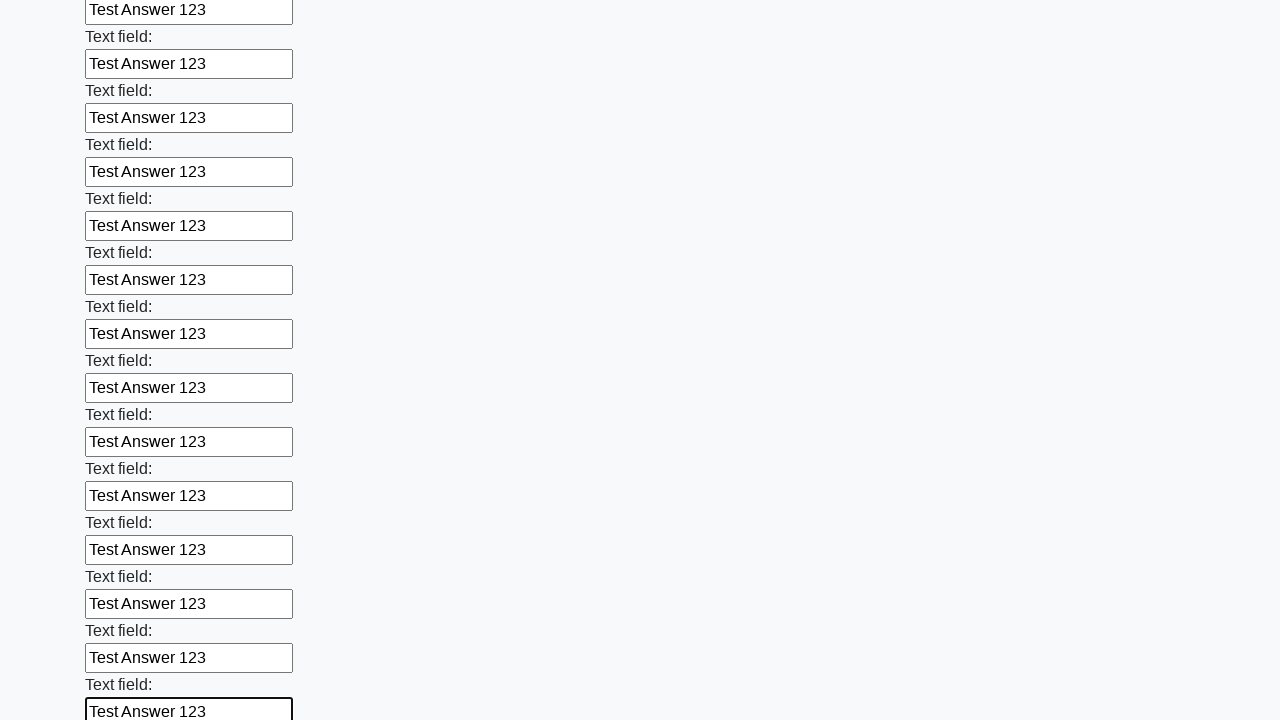

Filled an input field with 'Test Answer 123' on input >> nth=43
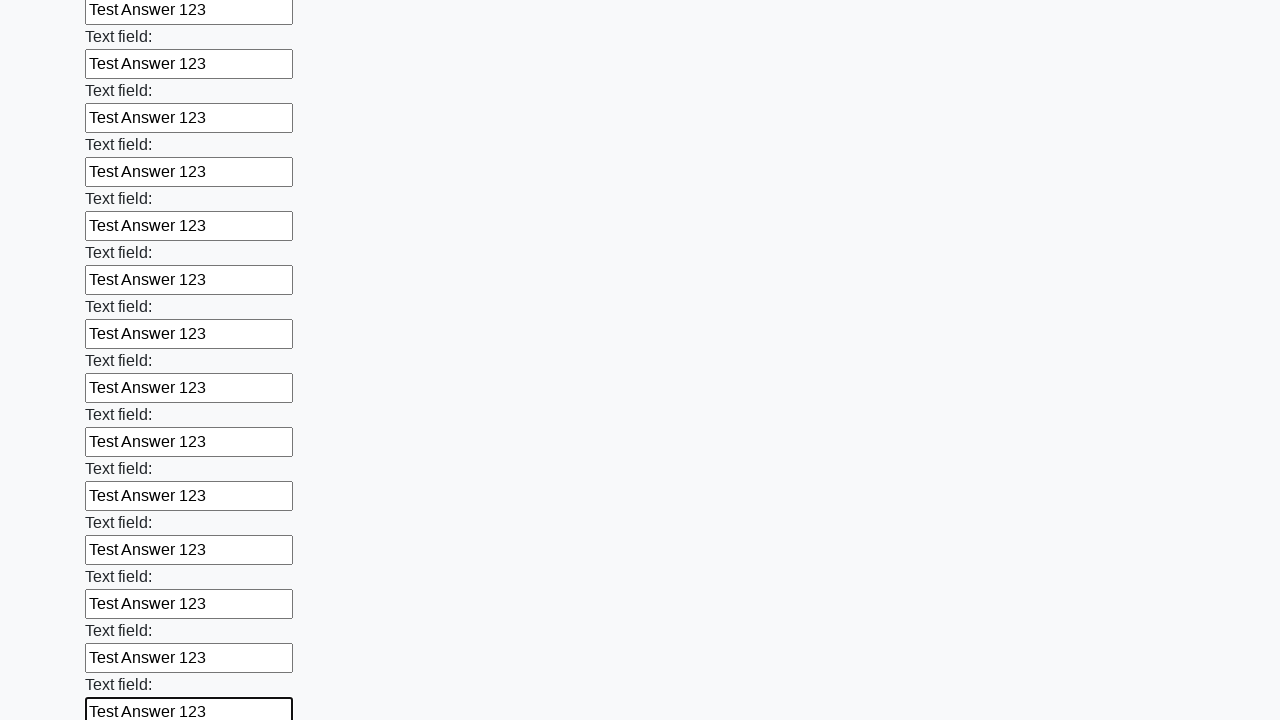

Filled an input field with 'Test Answer 123' on input >> nth=44
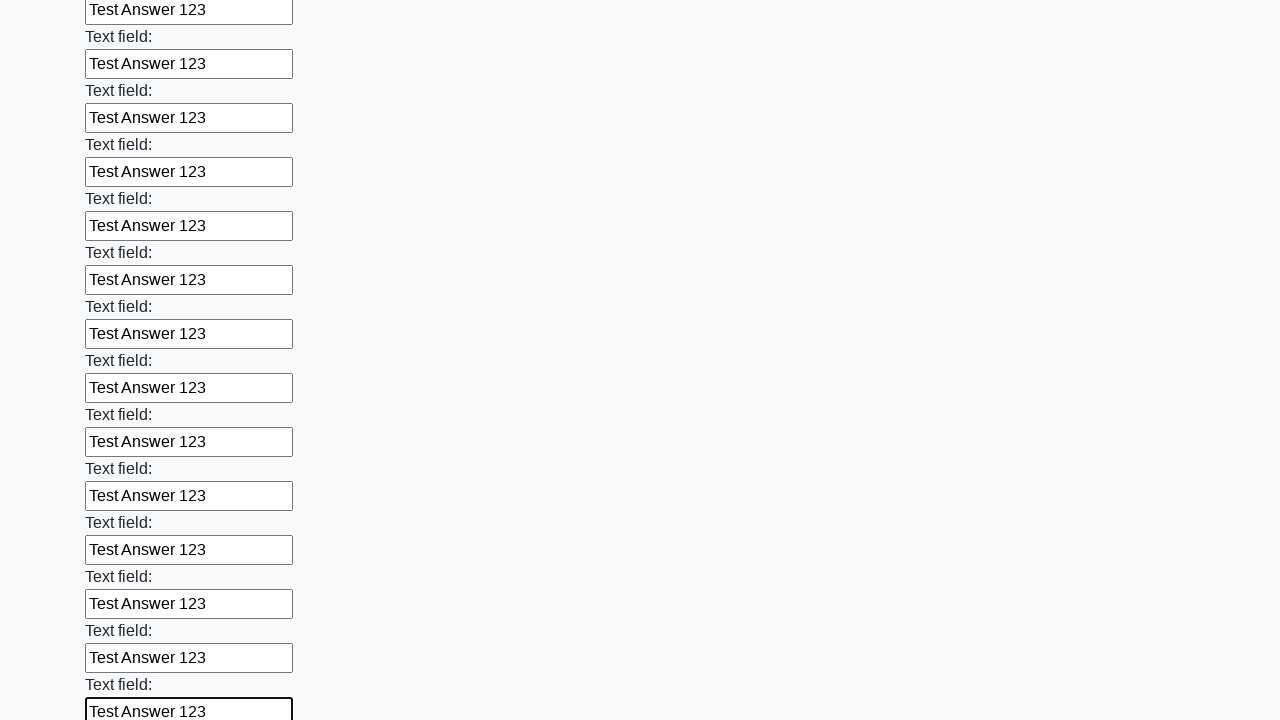

Filled an input field with 'Test Answer 123' on input >> nth=45
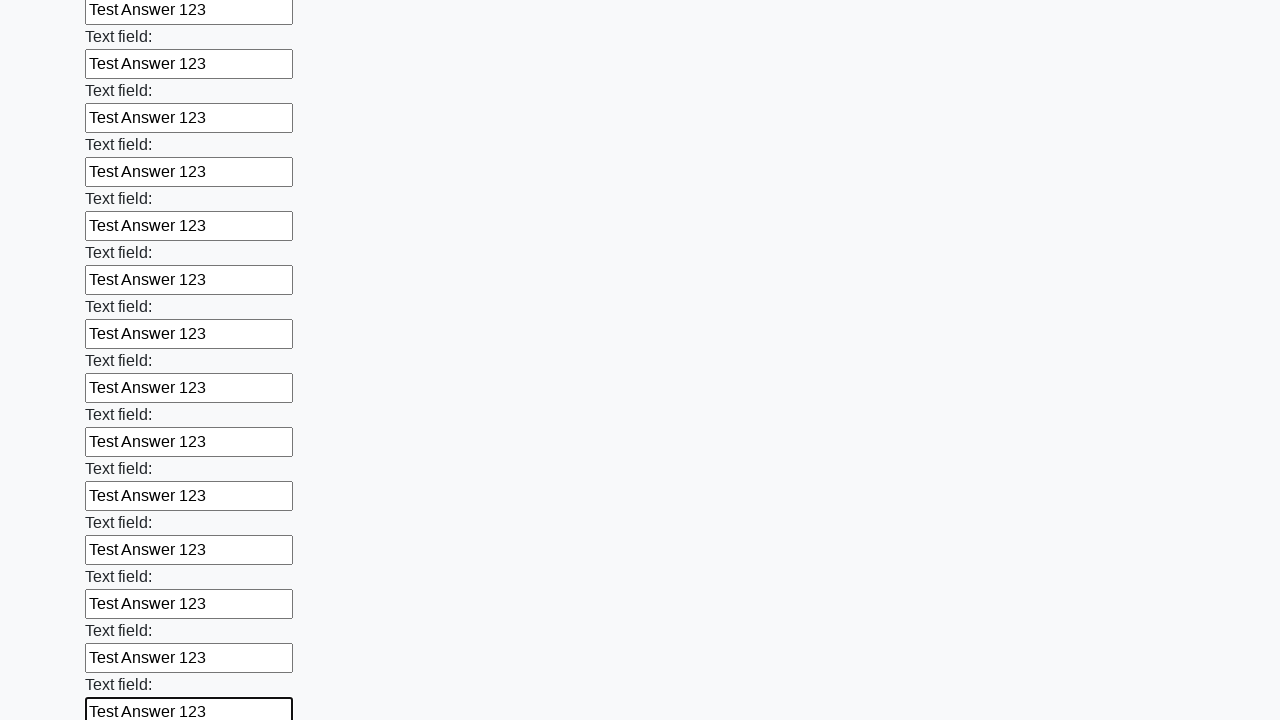

Filled an input field with 'Test Answer 123' on input >> nth=46
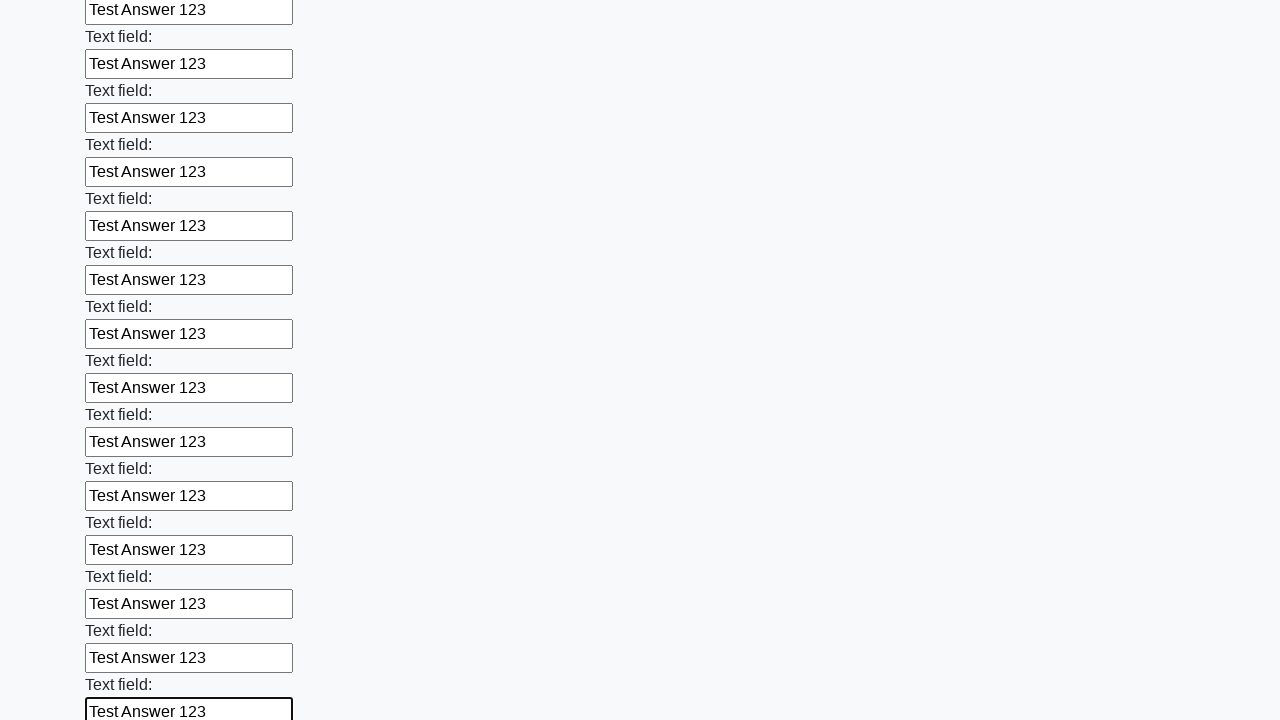

Filled an input field with 'Test Answer 123' on input >> nth=47
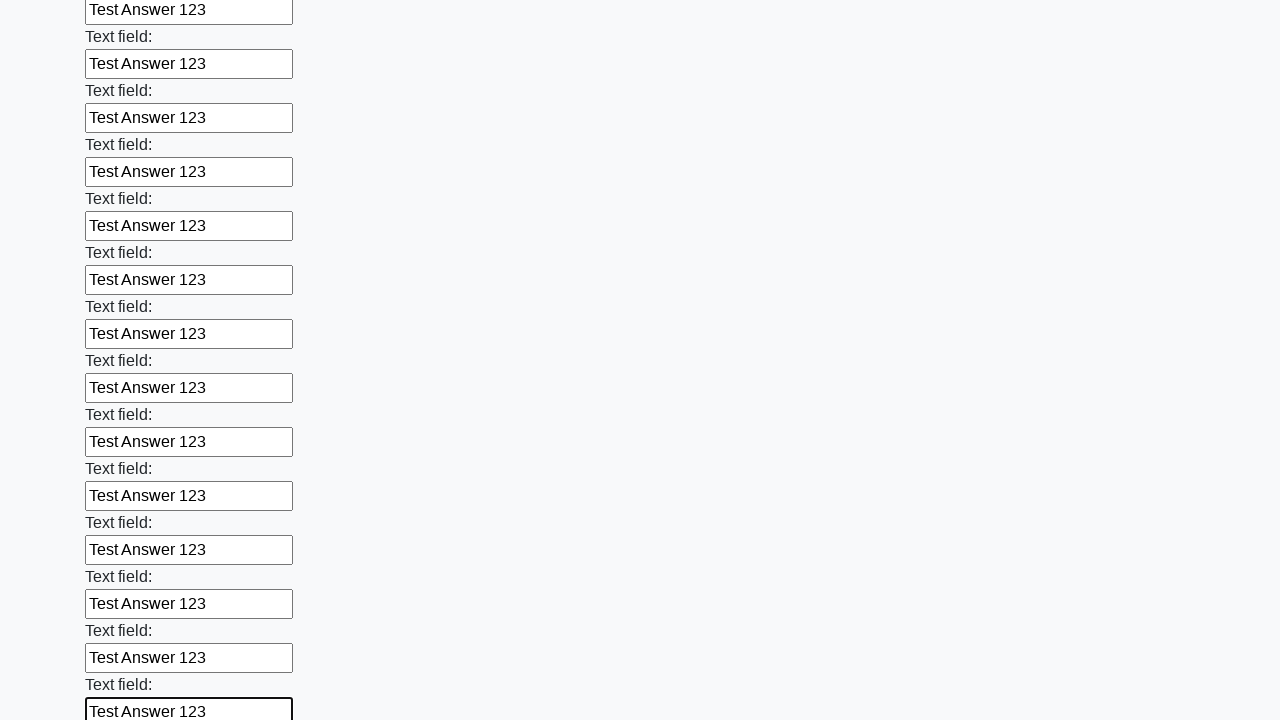

Filled an input field with 'Test Answer 123' on input >> nth=48
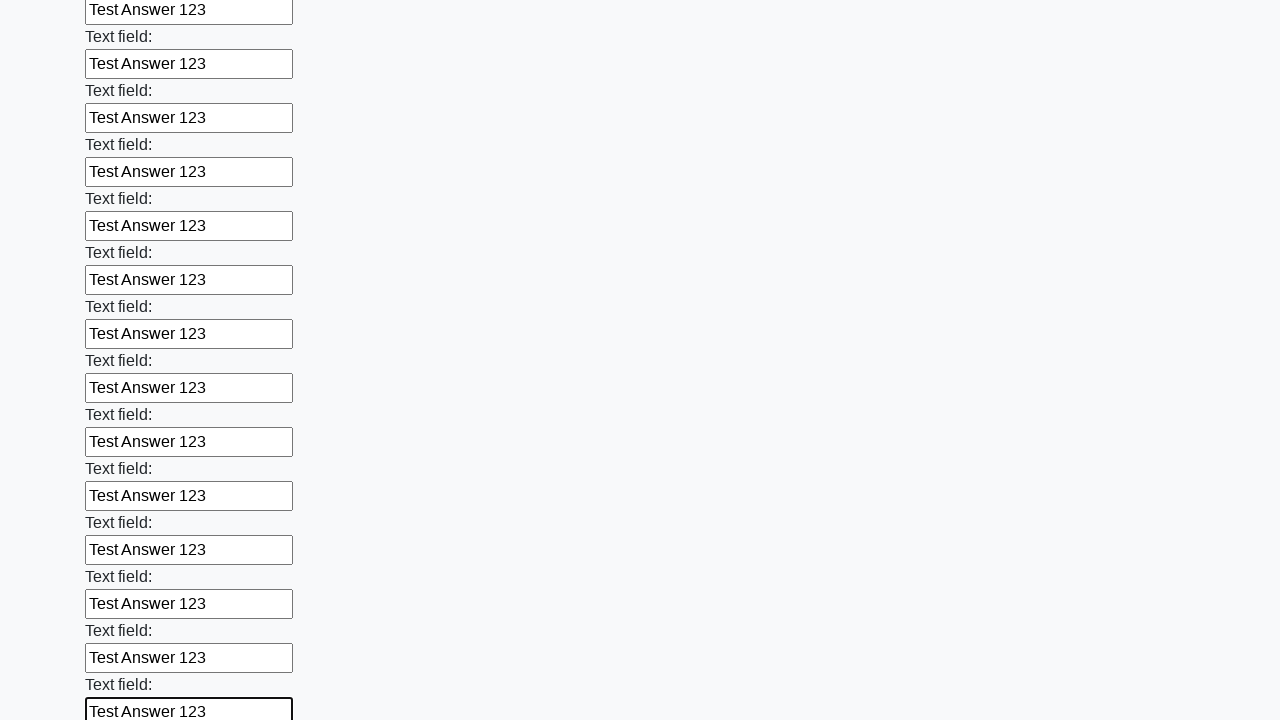

Filled an input field with 'Test Answer 123' on input >> nth=49
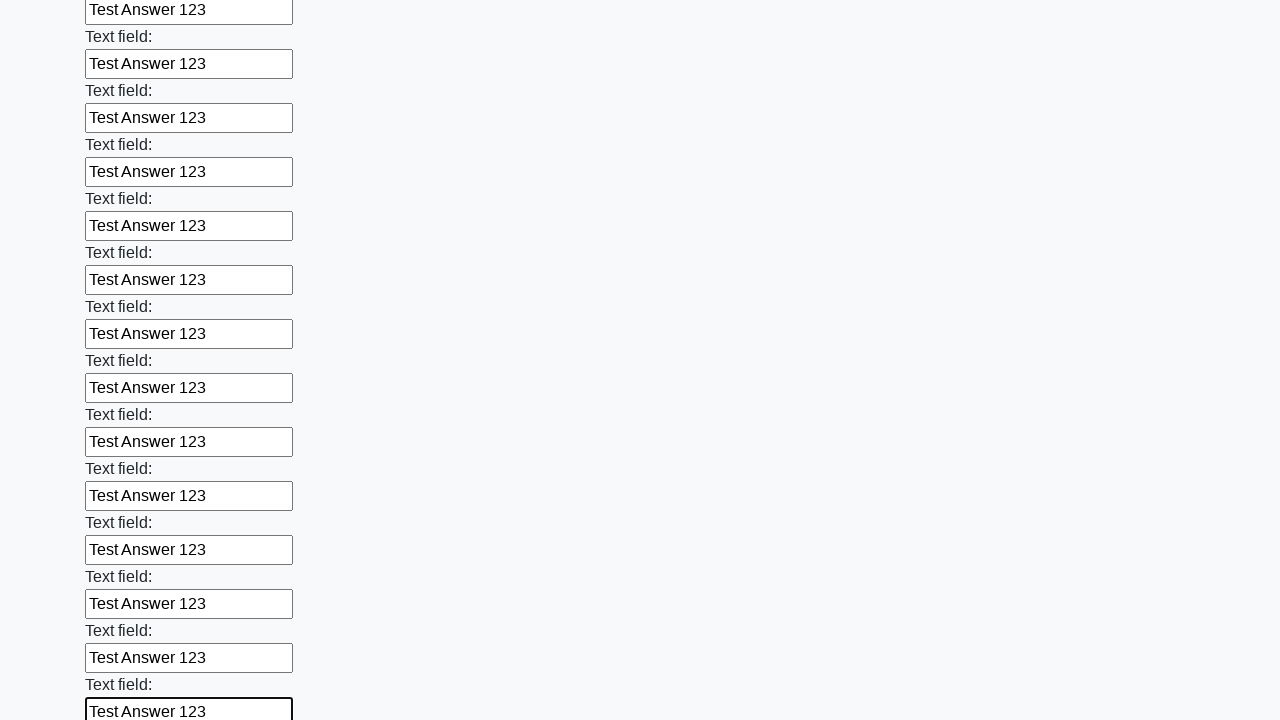

Filled an input field with 'Test Answer 123' on input >> nth=50
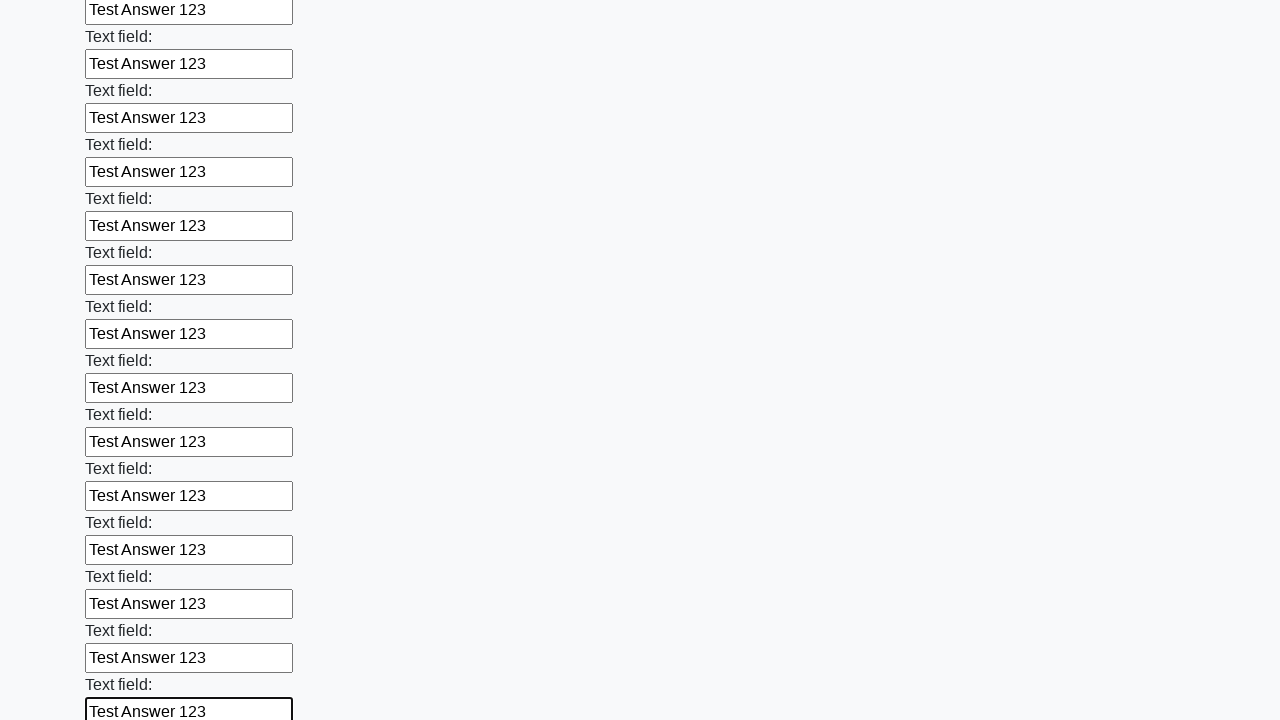

Filled an input field with 'Test Answer 123' on input >> nth=51
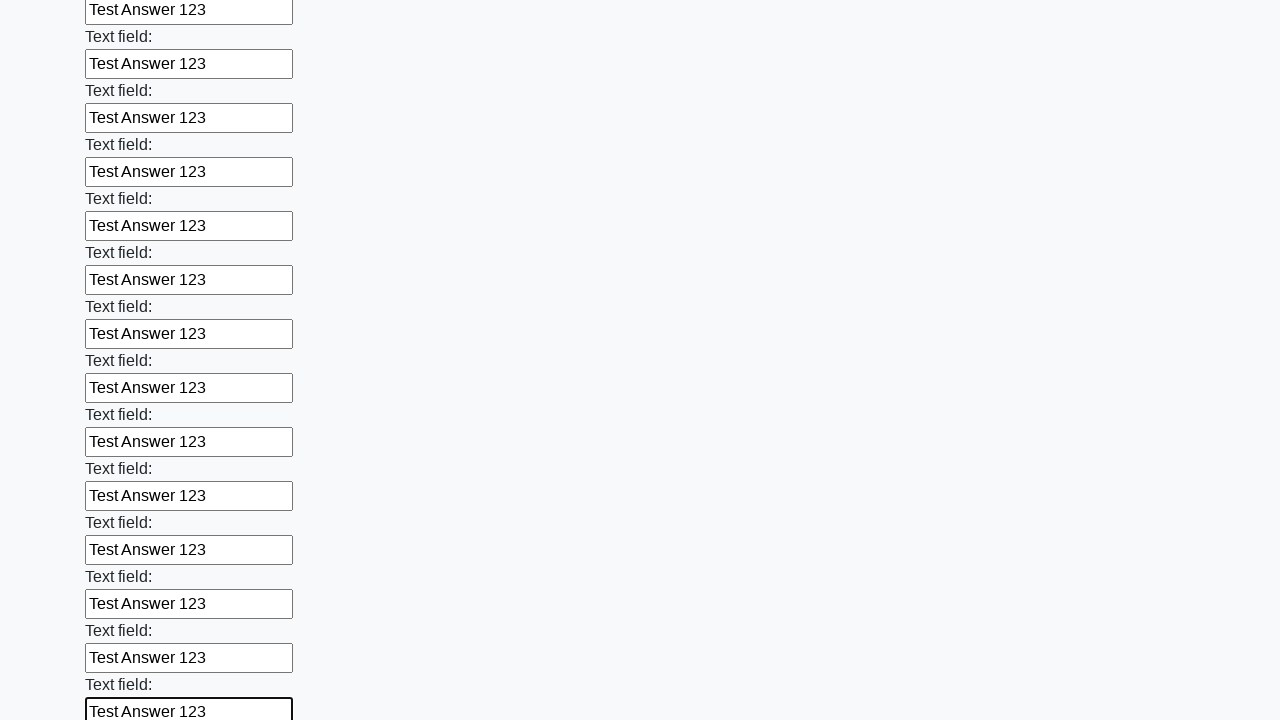

Filled an input field with 'Test Answer 123' on input >> nth=52
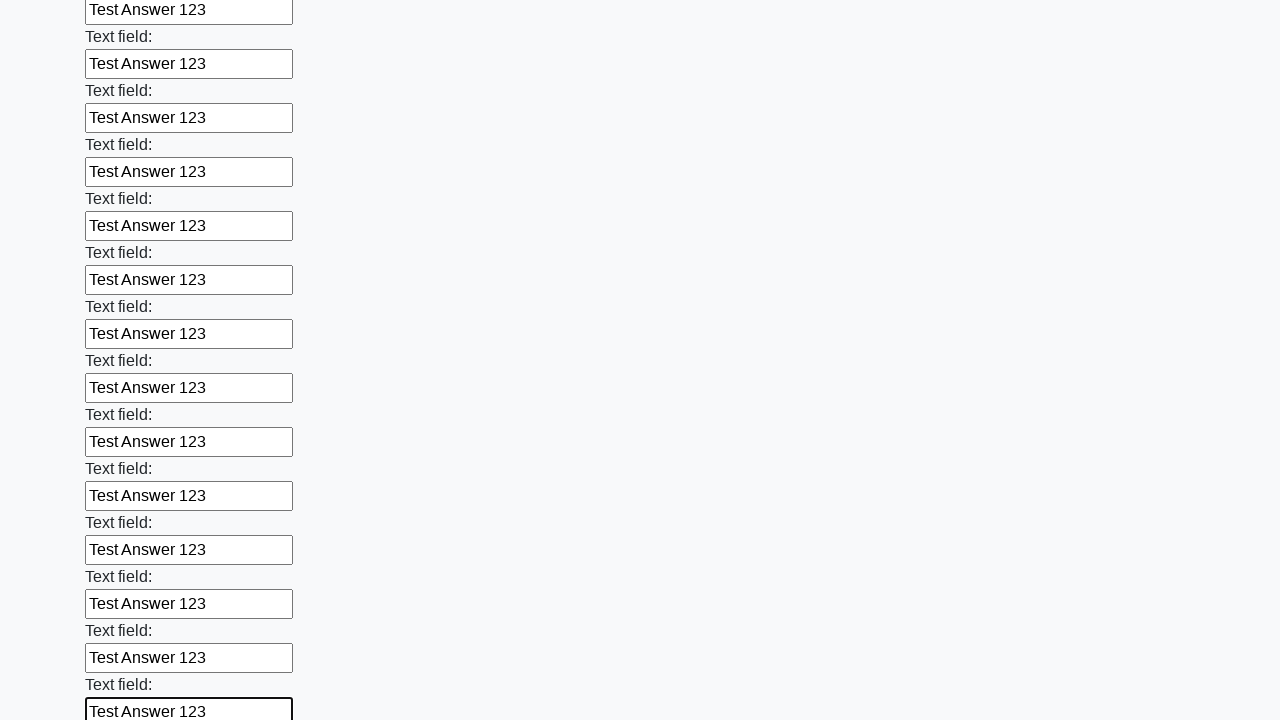

Filled an input field with 'Test Answer 123' on input >> nth=53
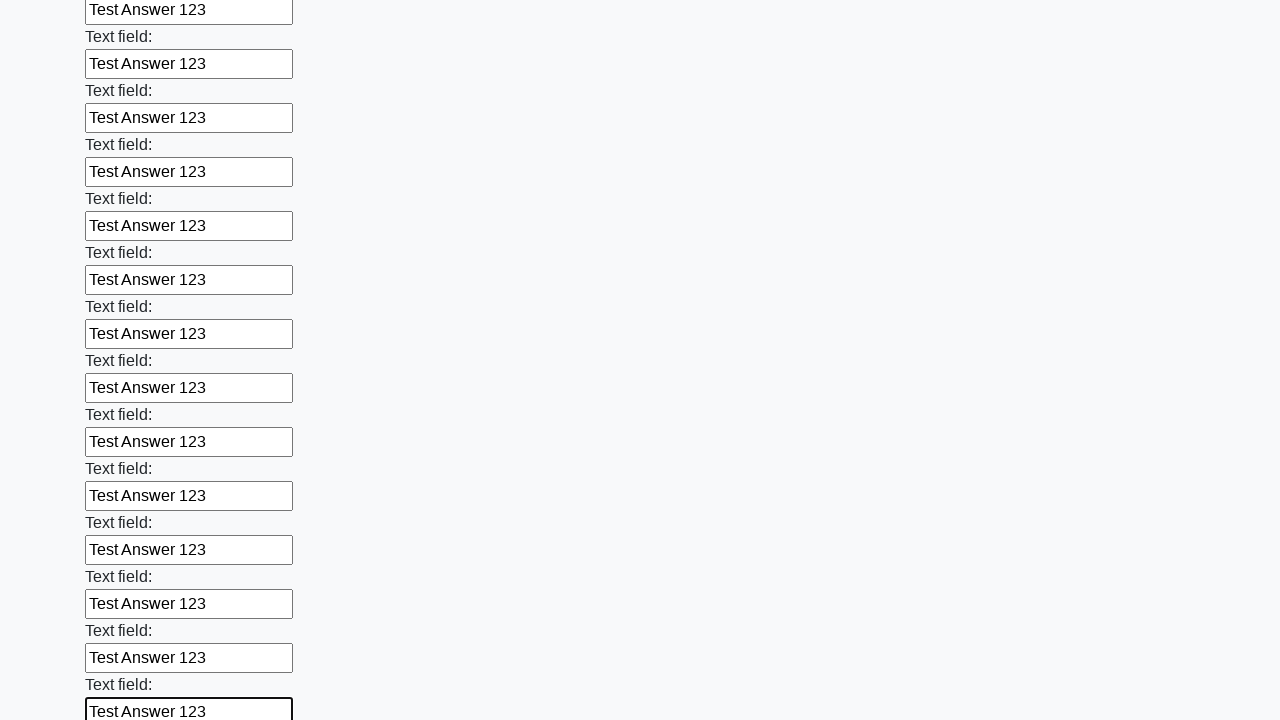

Filled an input field with 'Test Answer 123' on input >> nth=54
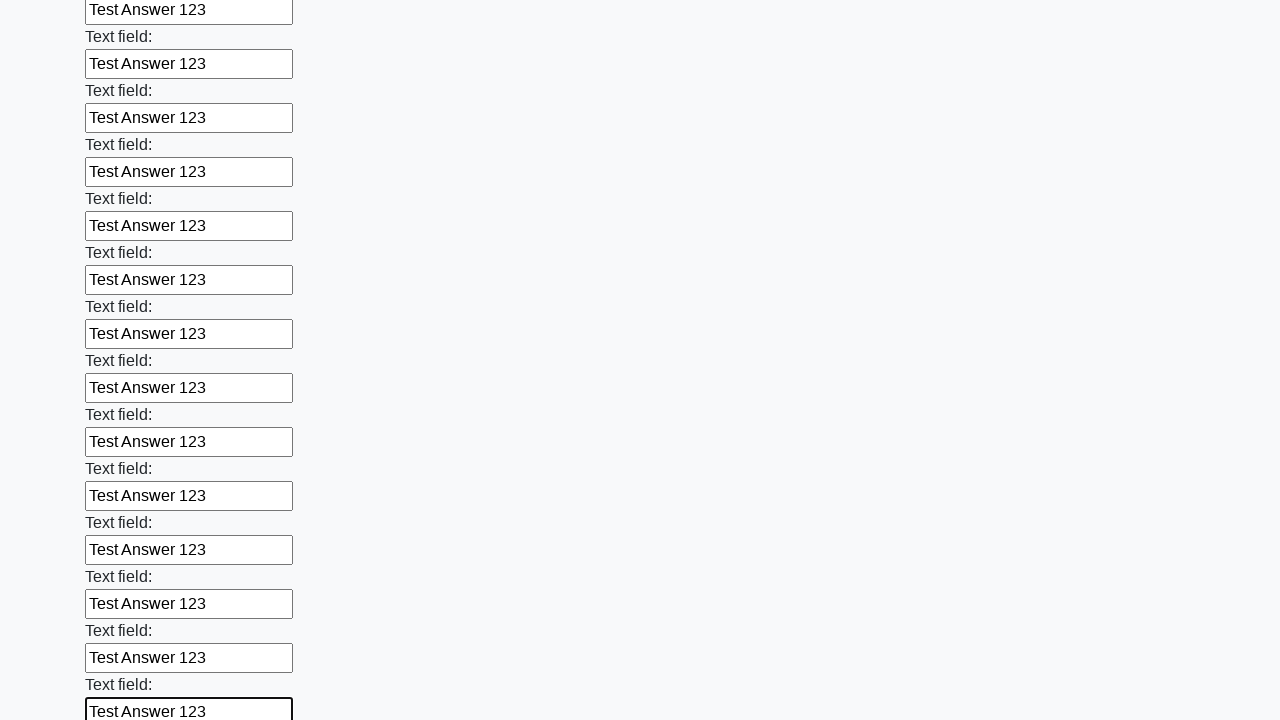

Filled an input field with 'Test Answer 123' on input >> nth=55
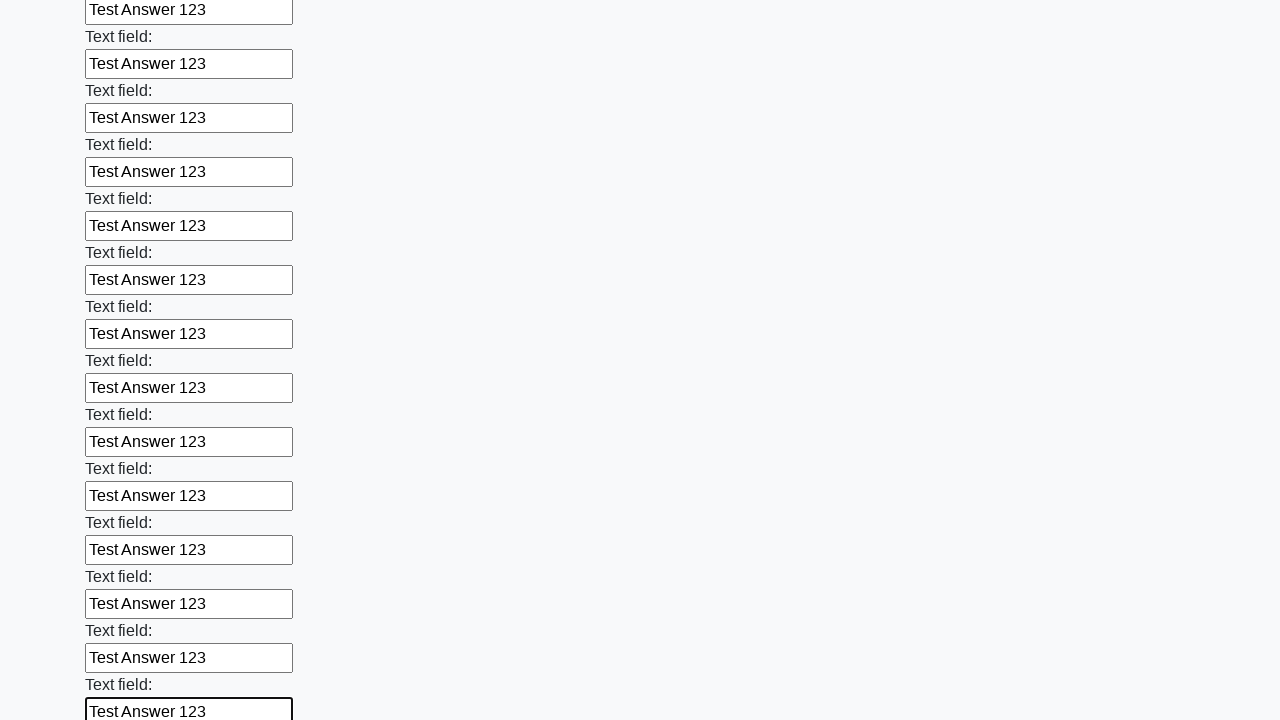

Filled an input field with 'Test Answer 123' on input >> nth=56
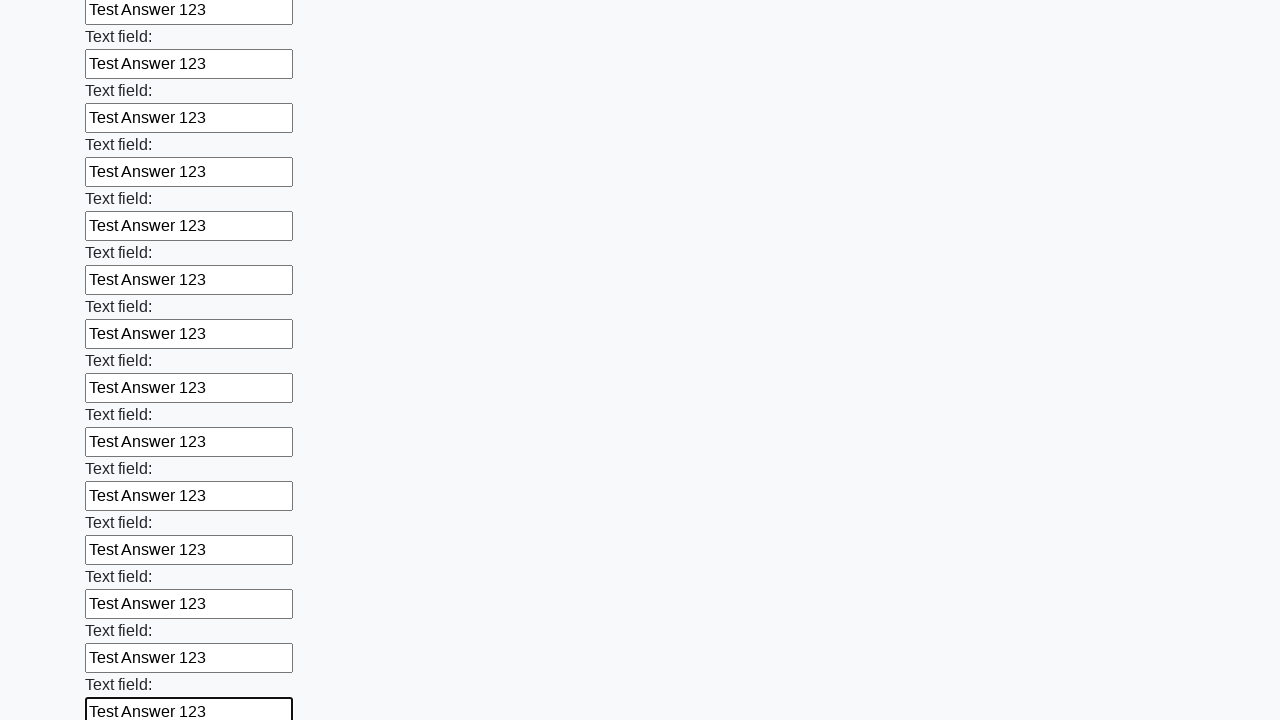

Filled an input field with 'Test Answer 123' on input >> nth=57
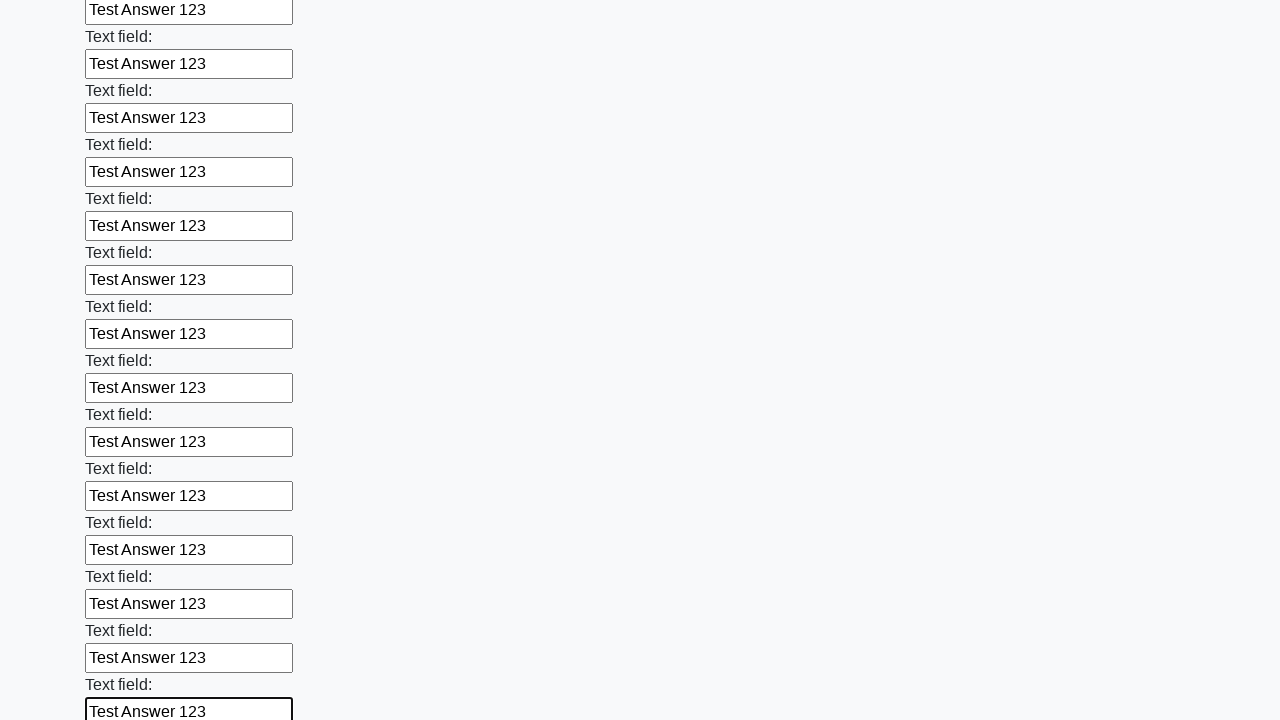

Filled an input field with 'Test Answer 123' on input >> nth=58
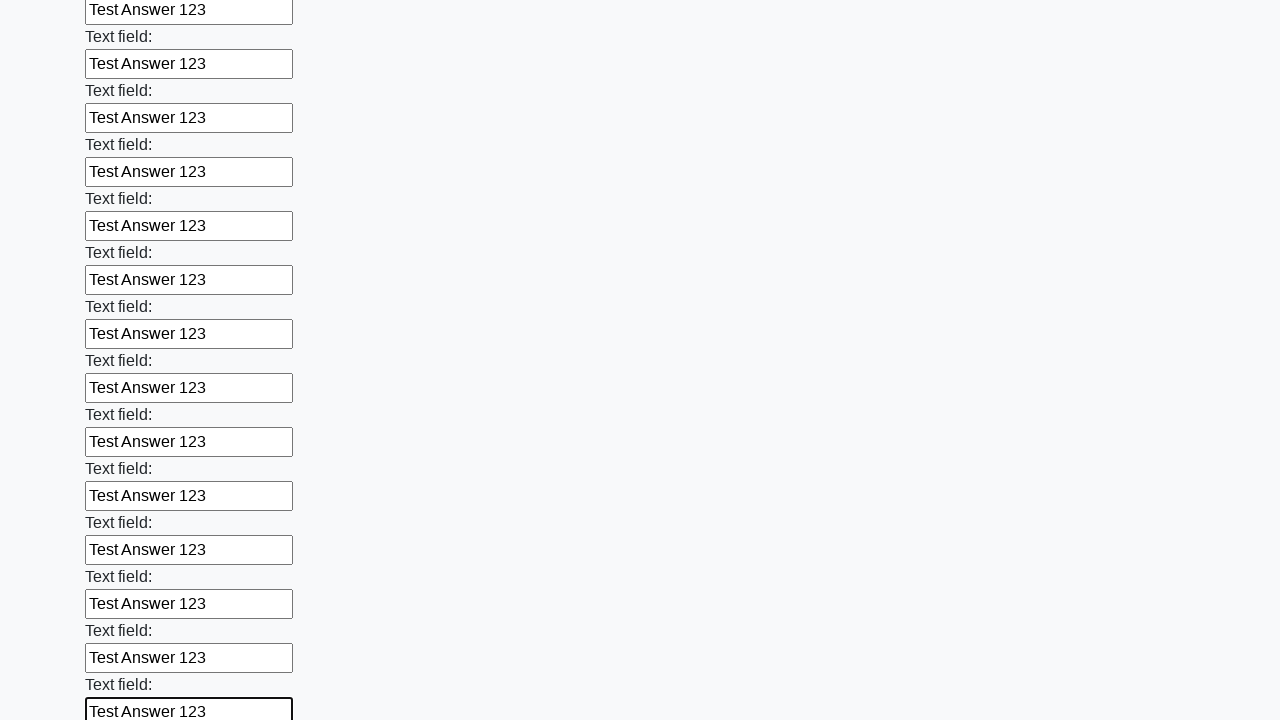

Filled an input field with 'Test Answer 123' on input >> nth=59
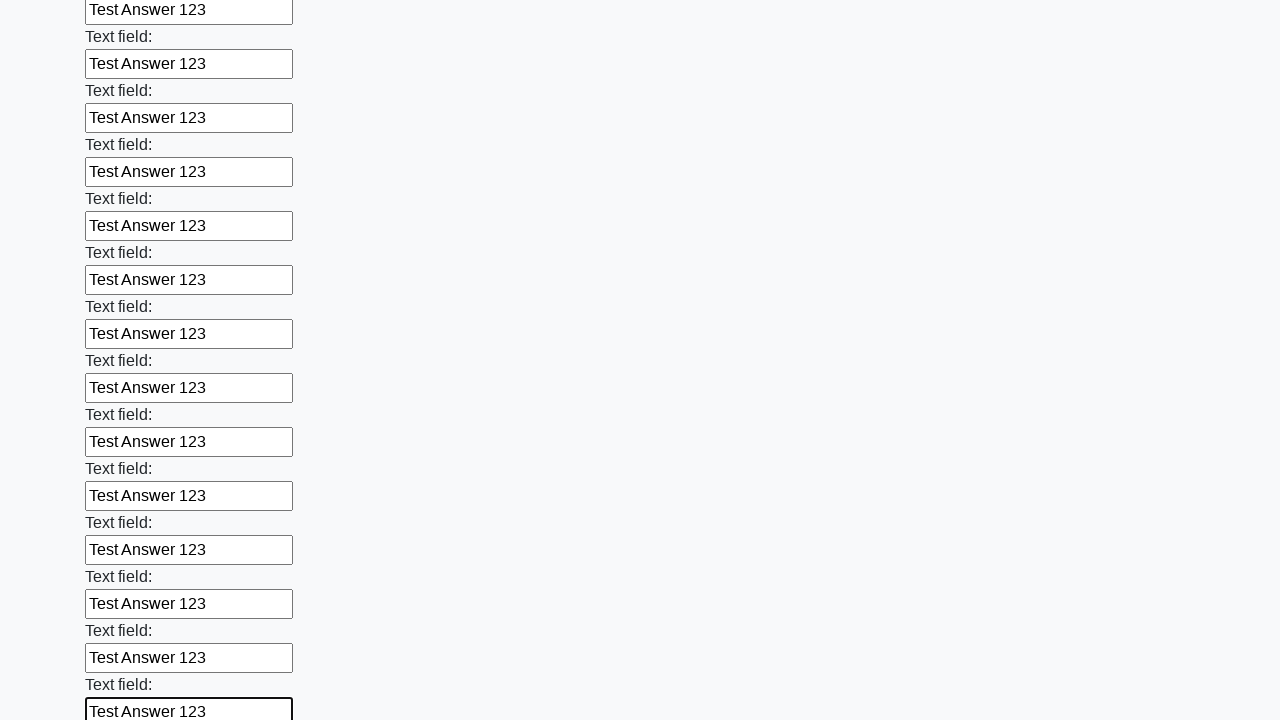

Filled an input field with 'Test Answer 123' on input >> nth=60
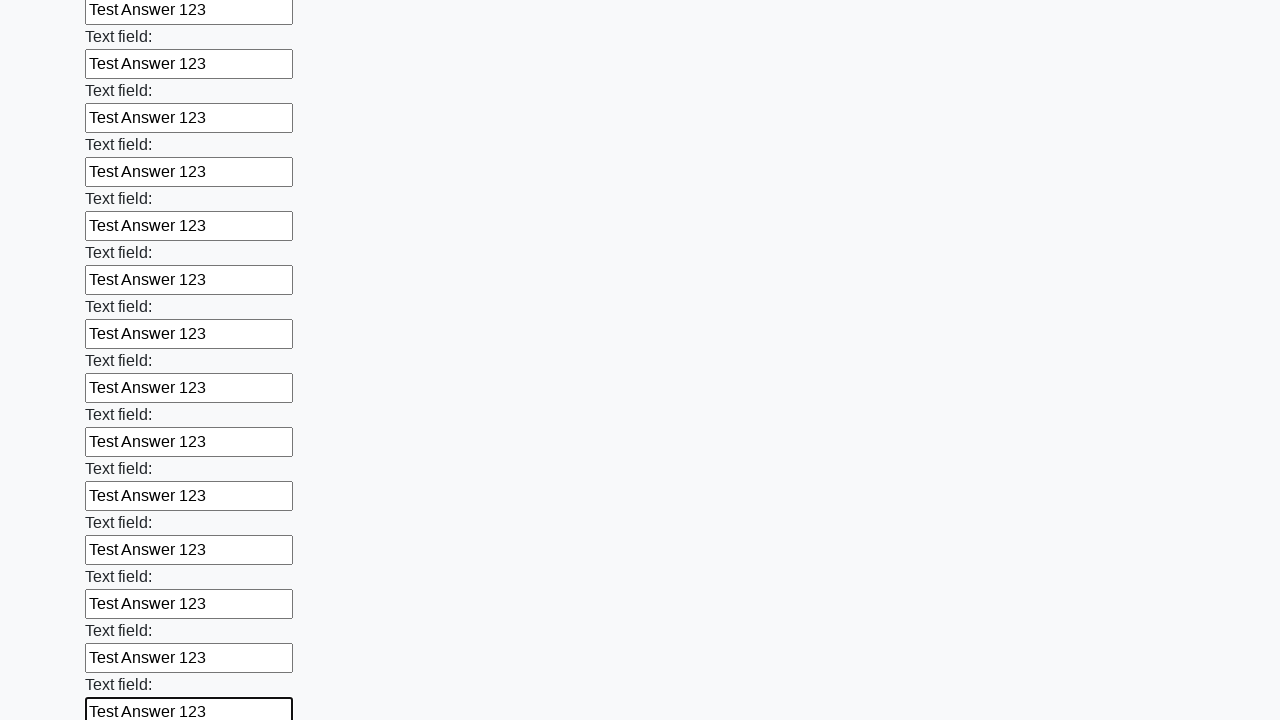

Filled an input field with 'Test Answer 123' on input >> nth=61
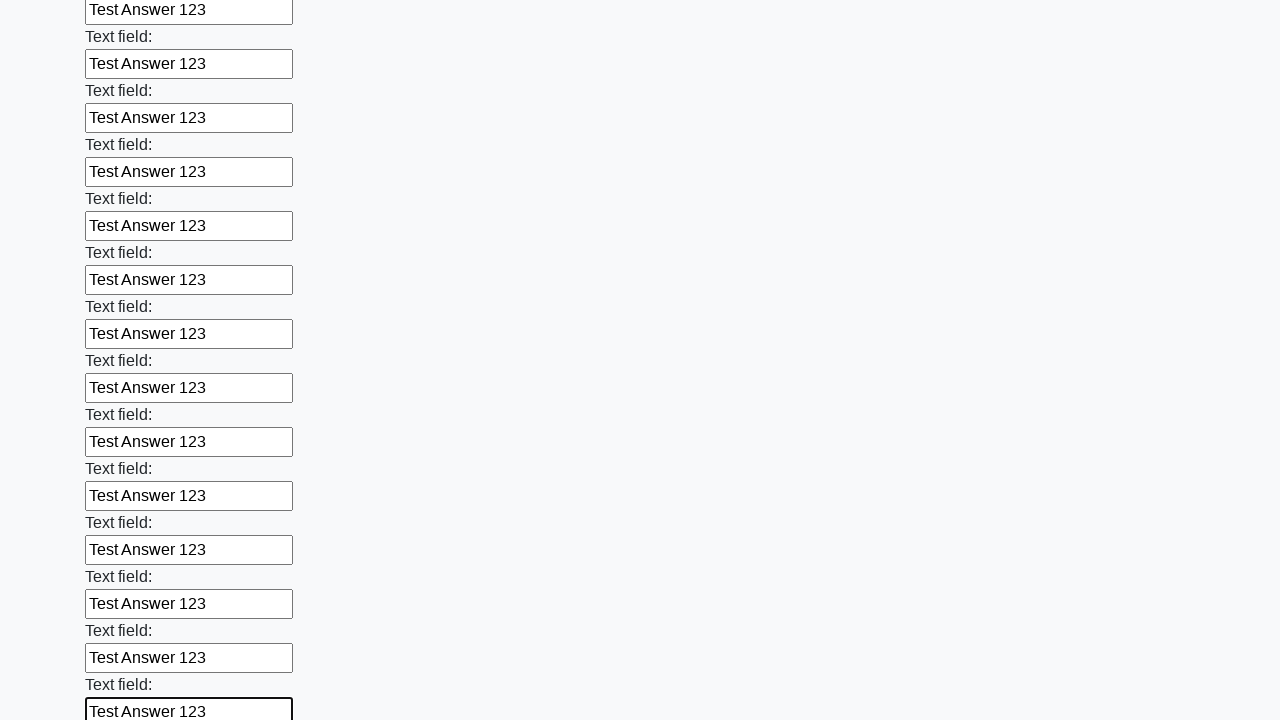

Filled an input field with 'Test Answer 123' on input >> nth=62
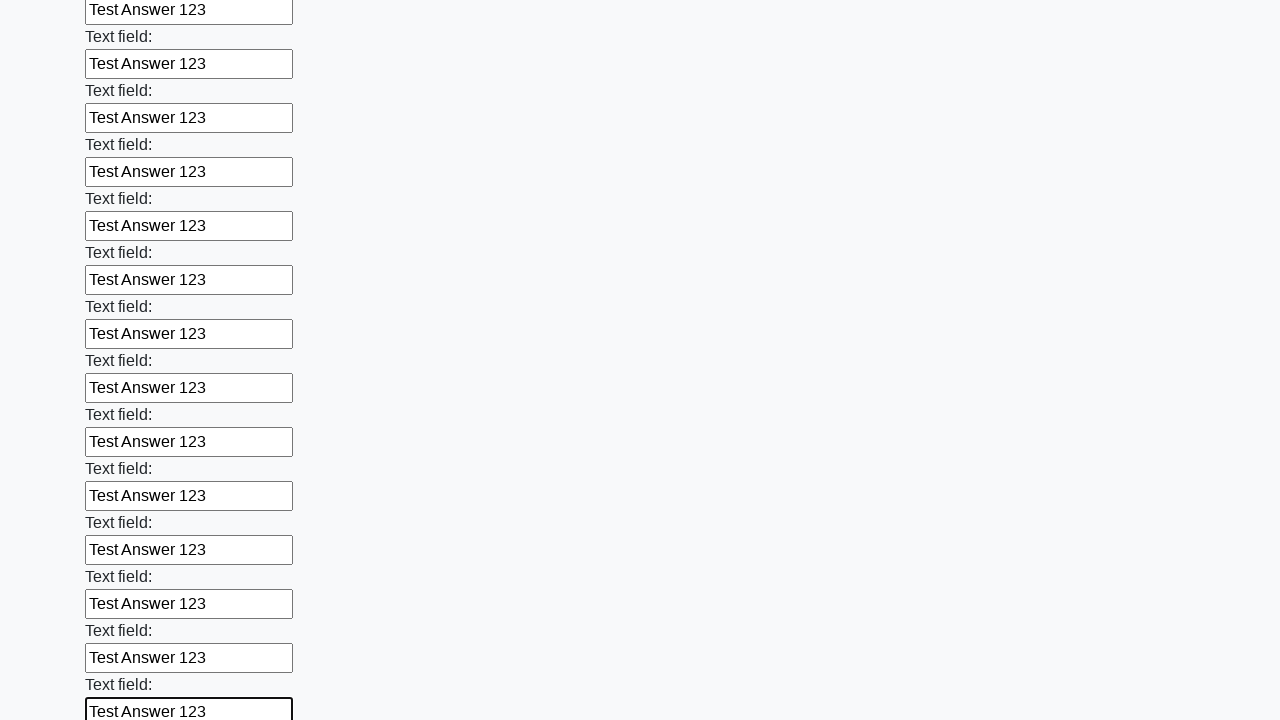

Filled an input field with 'Test Answer 123' on input >> nth=63
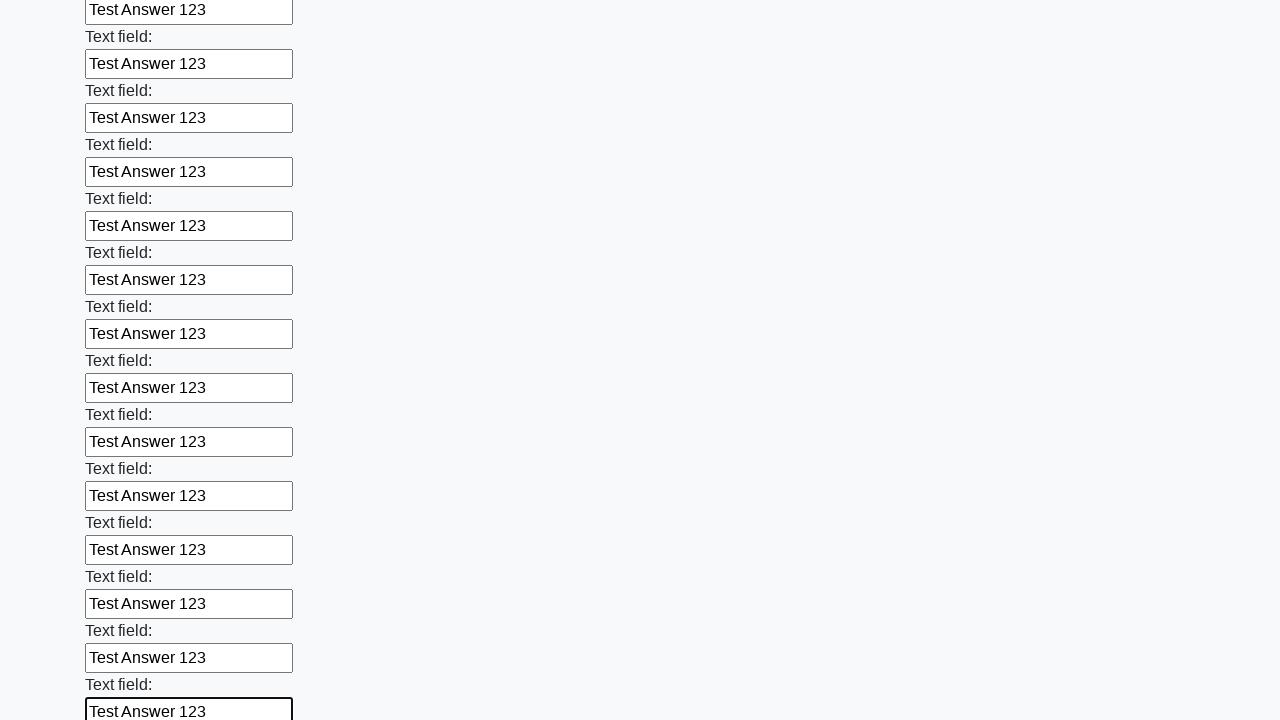

Filled an input field with 'Test Answer 123' on input >> nth=64
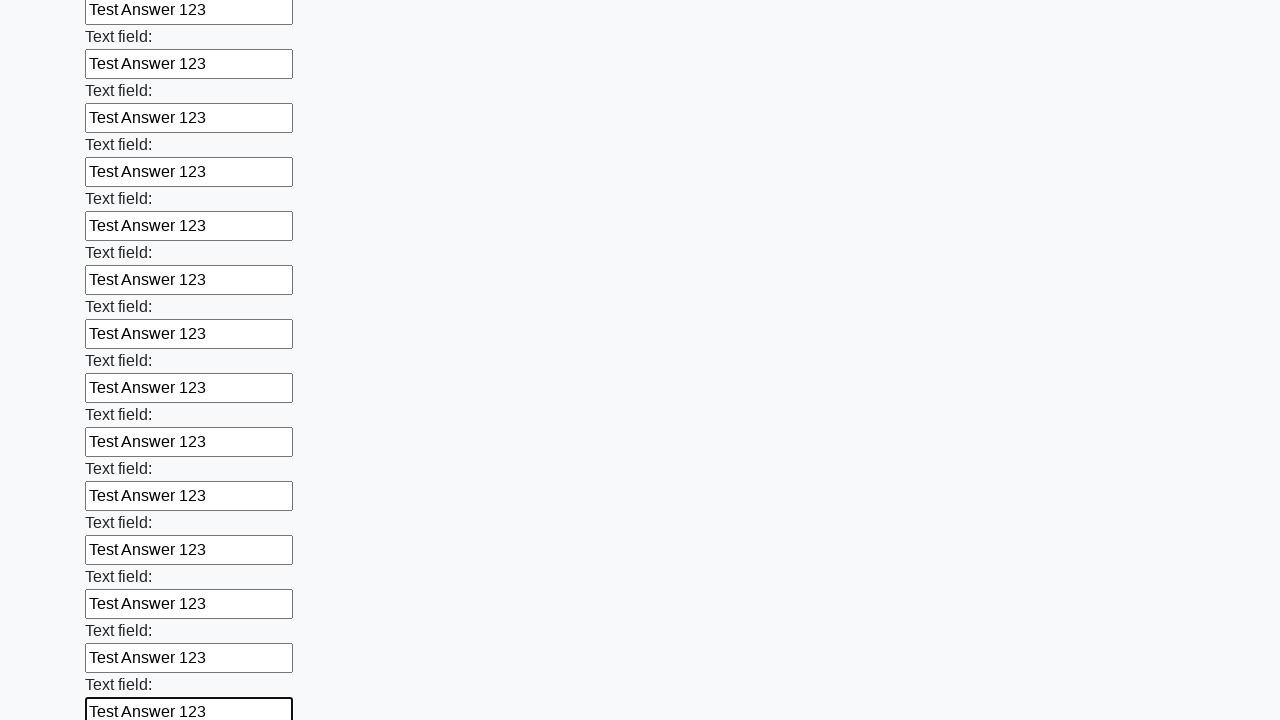

Filled an input field with 'Test Answer 123' on input >> nth=65
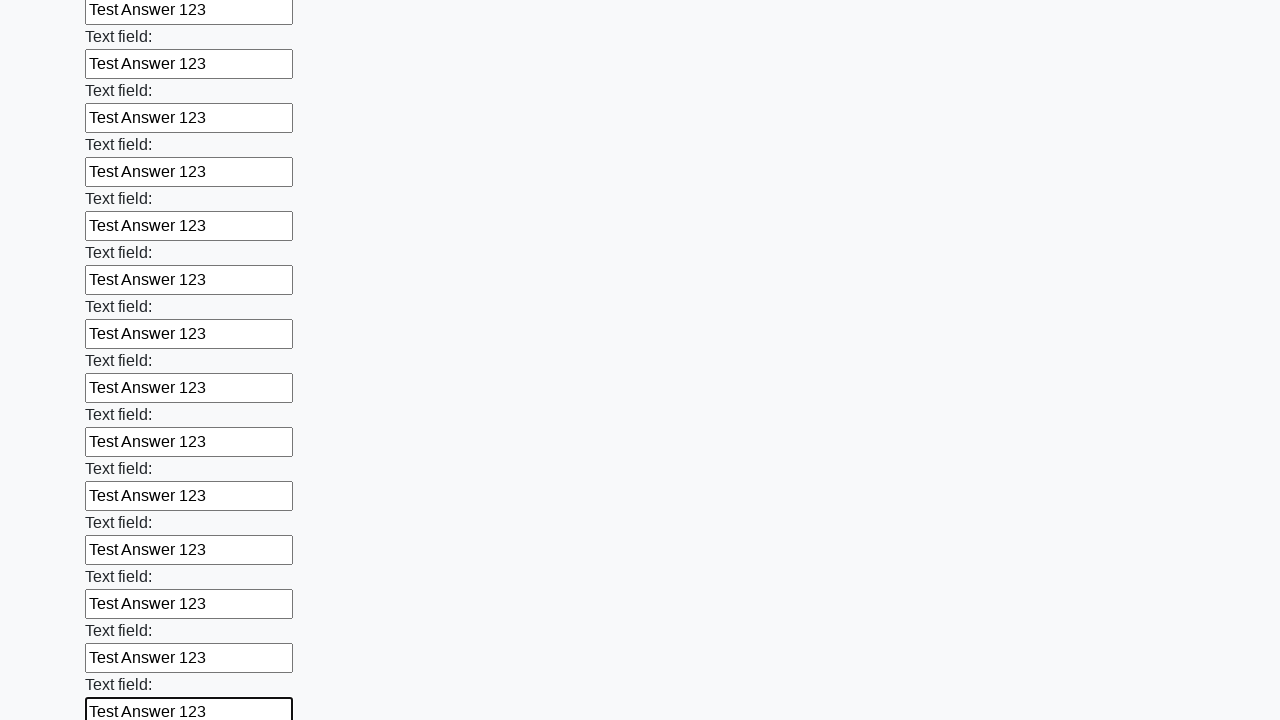

Filled an input field with 'Test Answer 123' on input >> nth=66
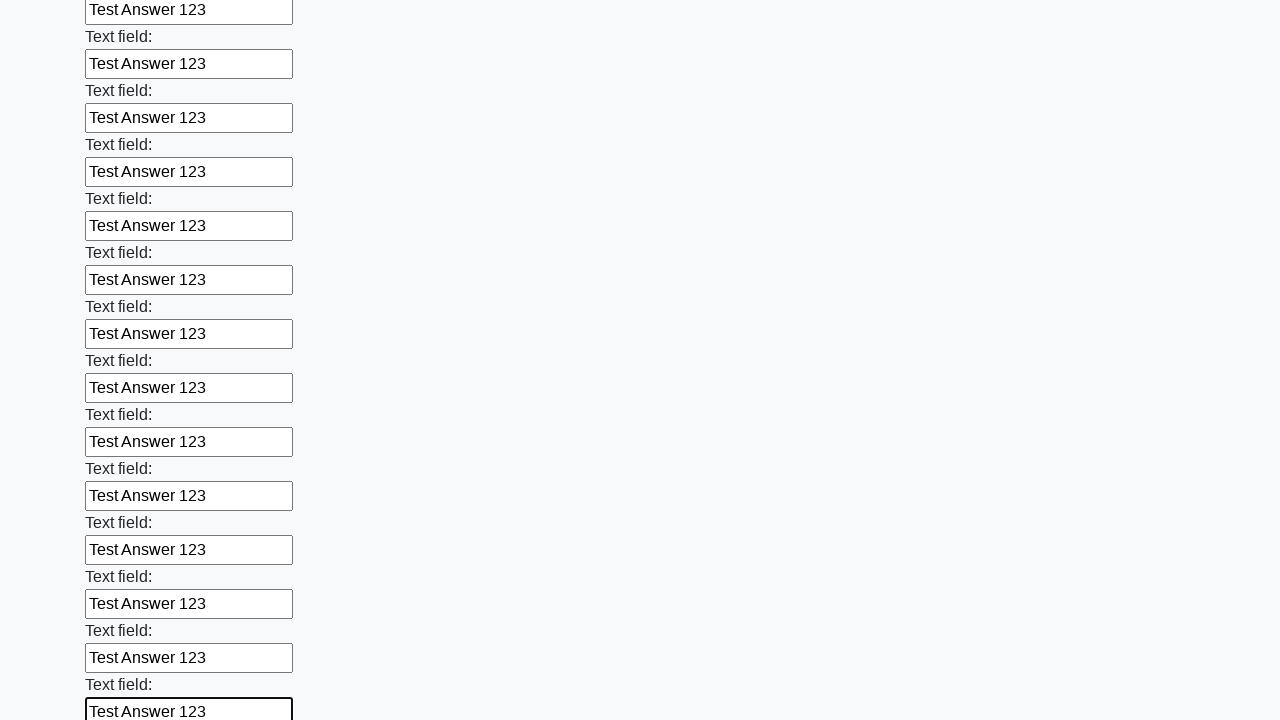

Filled an input field with 'Test Answer 123' on input >> nth=67
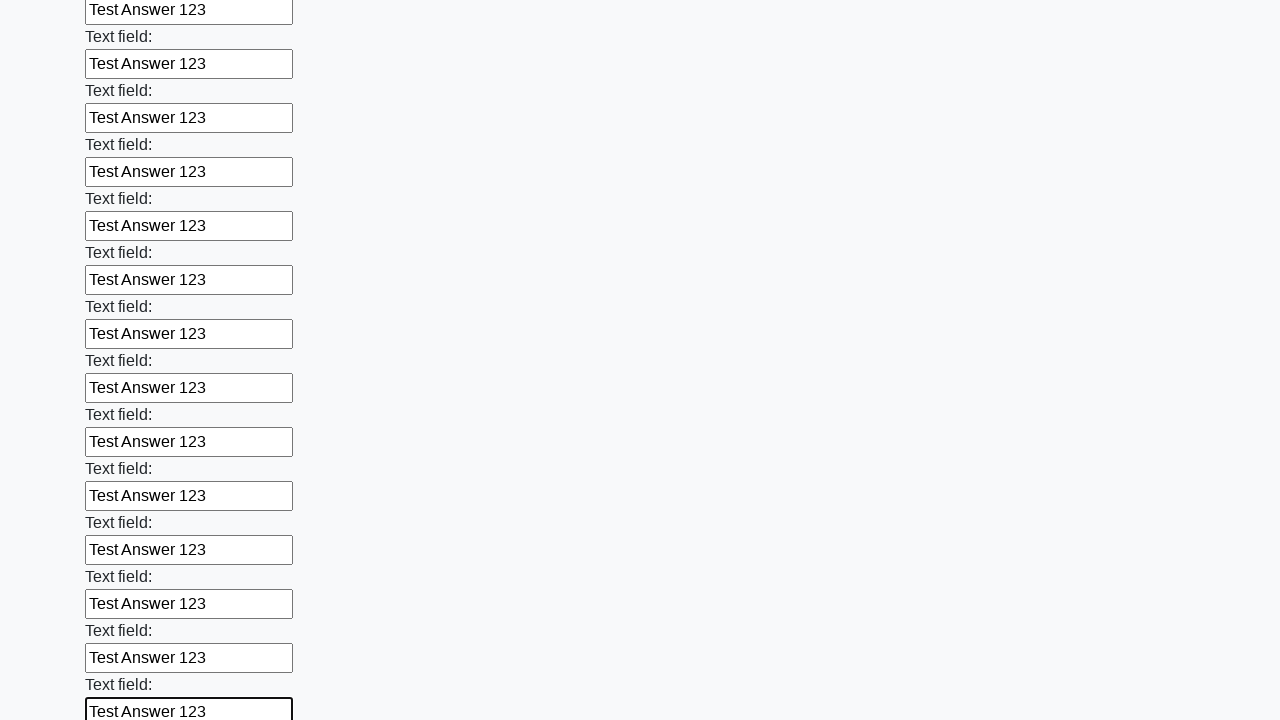

Filled an input field with 'Test Answer 123' on input >> nth=68
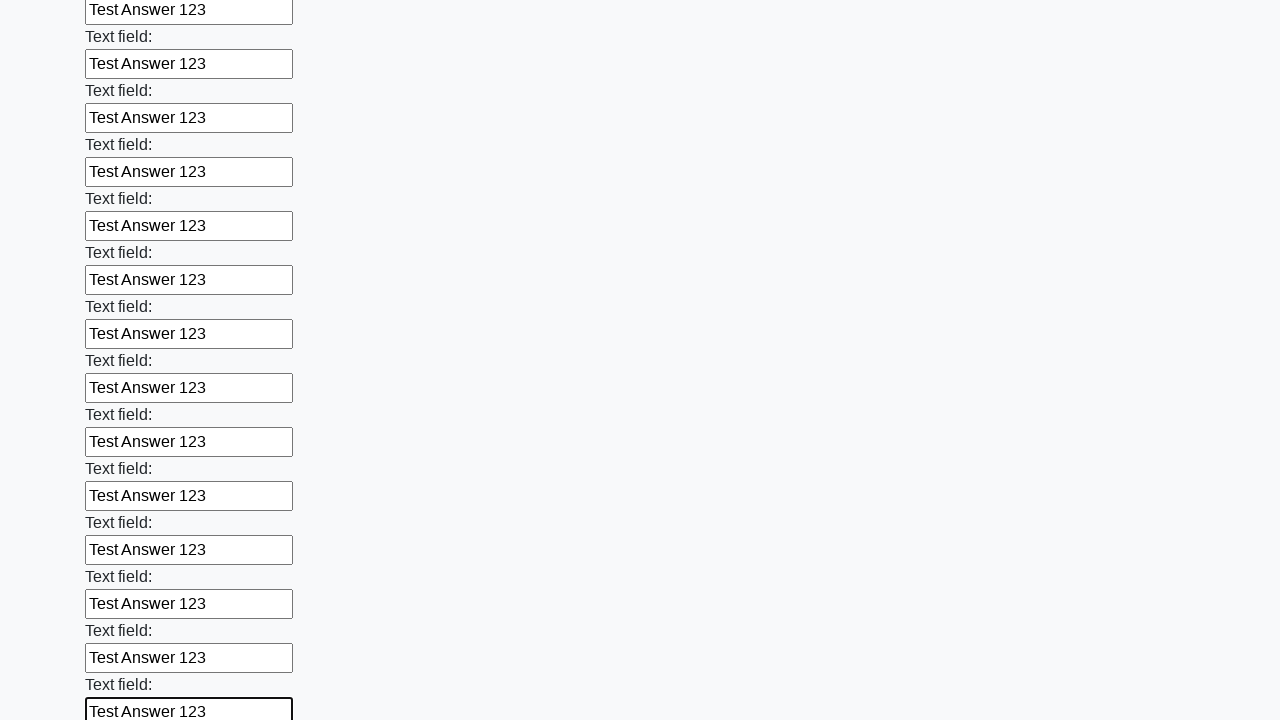

Filled an input field with 'Test Answer 123' on input >> nth=69
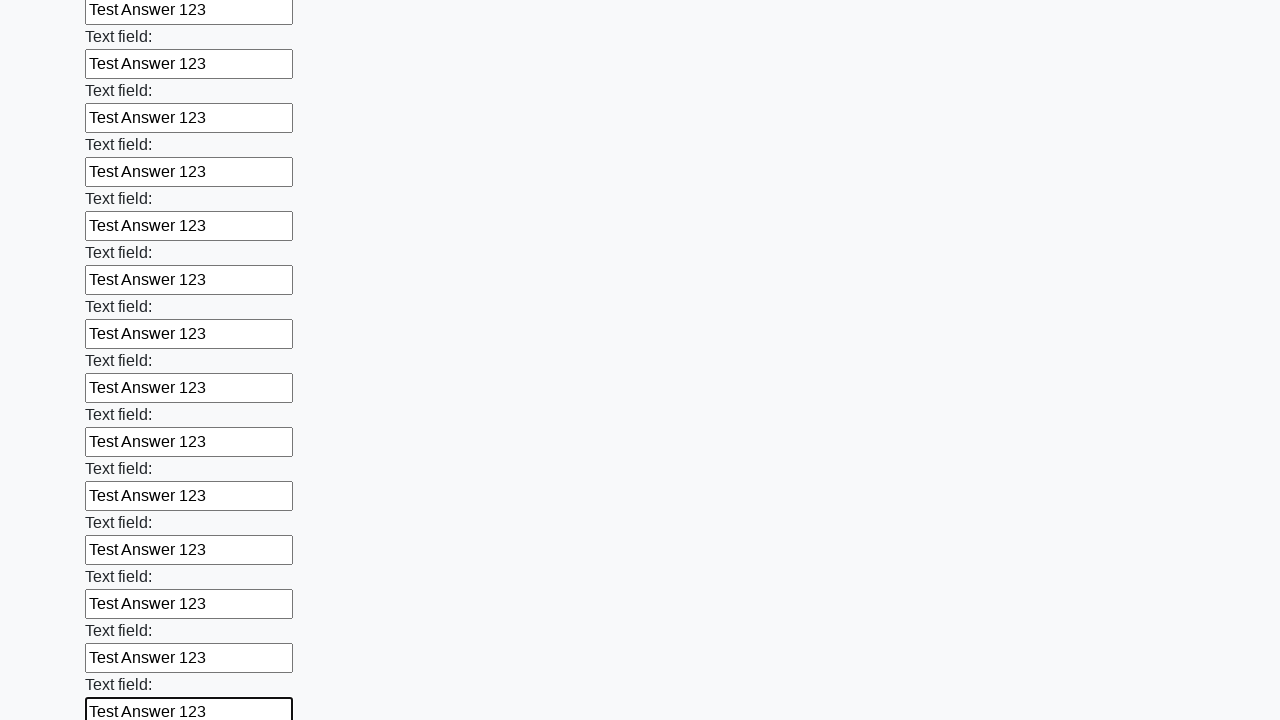

Filled an input field with 'Test Answer 123' on input >> nth=70
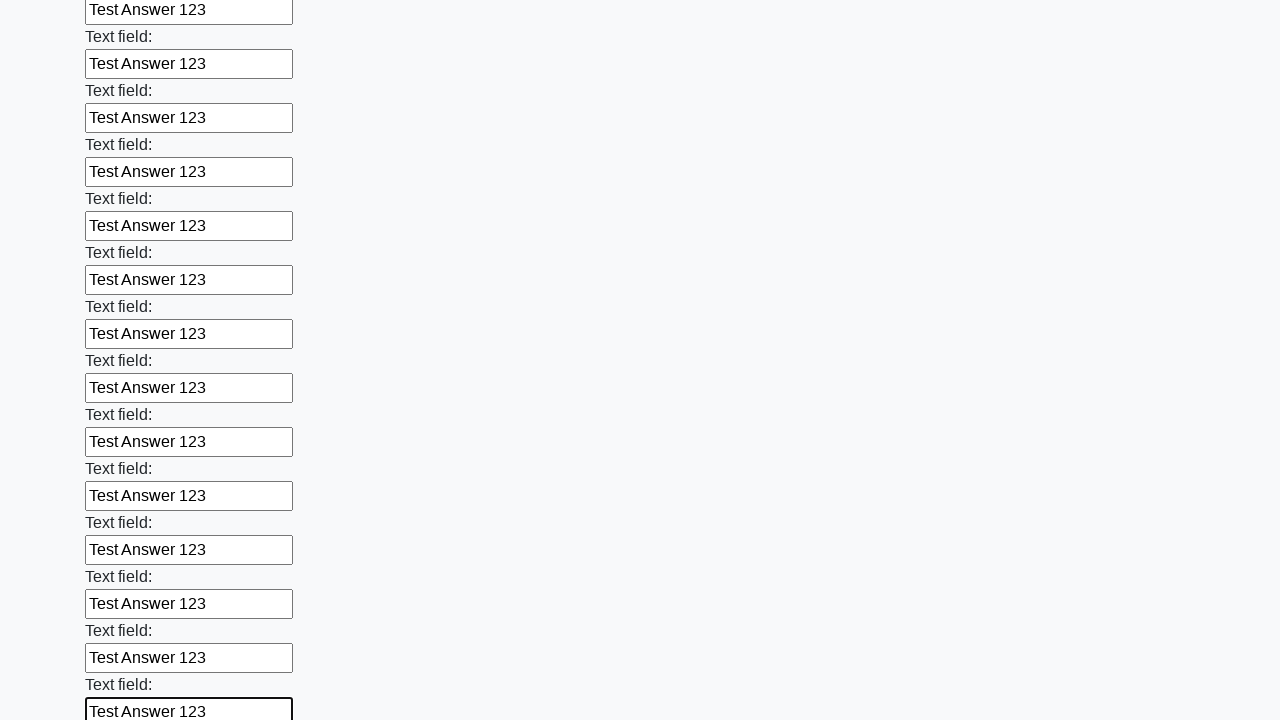

Filled an input field with 'Test Answer 123' on input >> nth=71
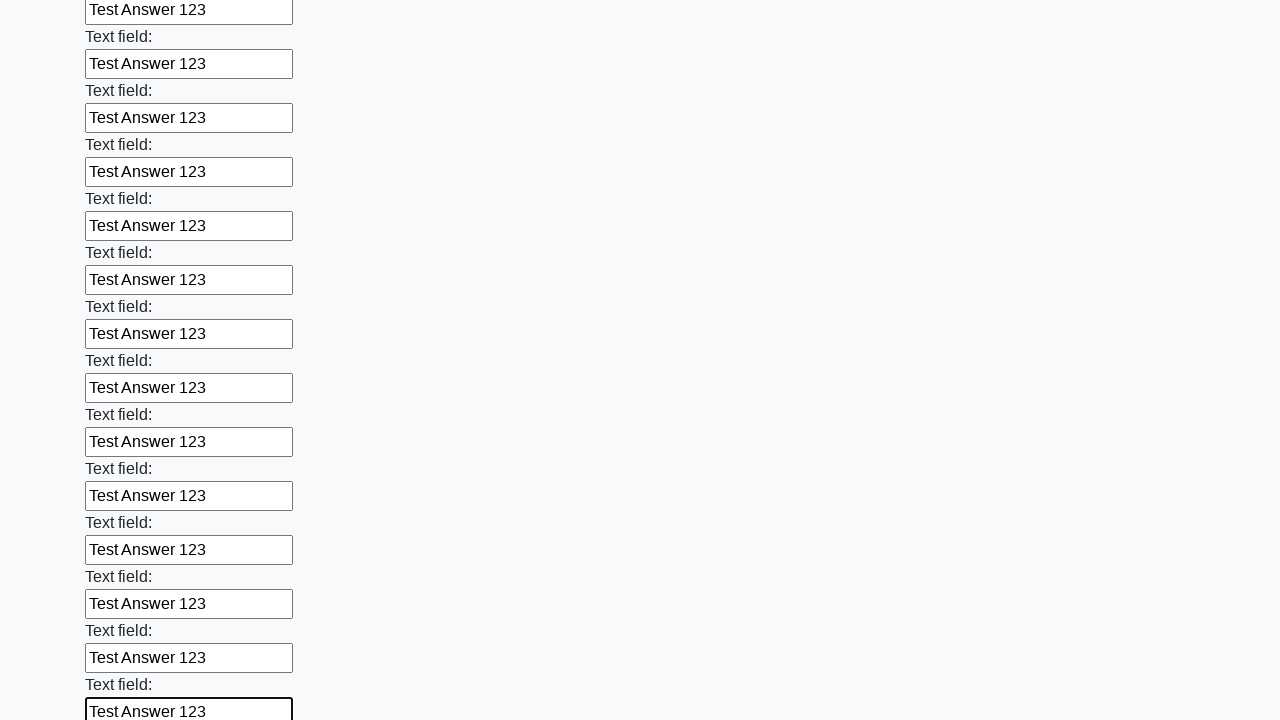

Filled an input field with 'Test Answer 123' on input >> nth=72
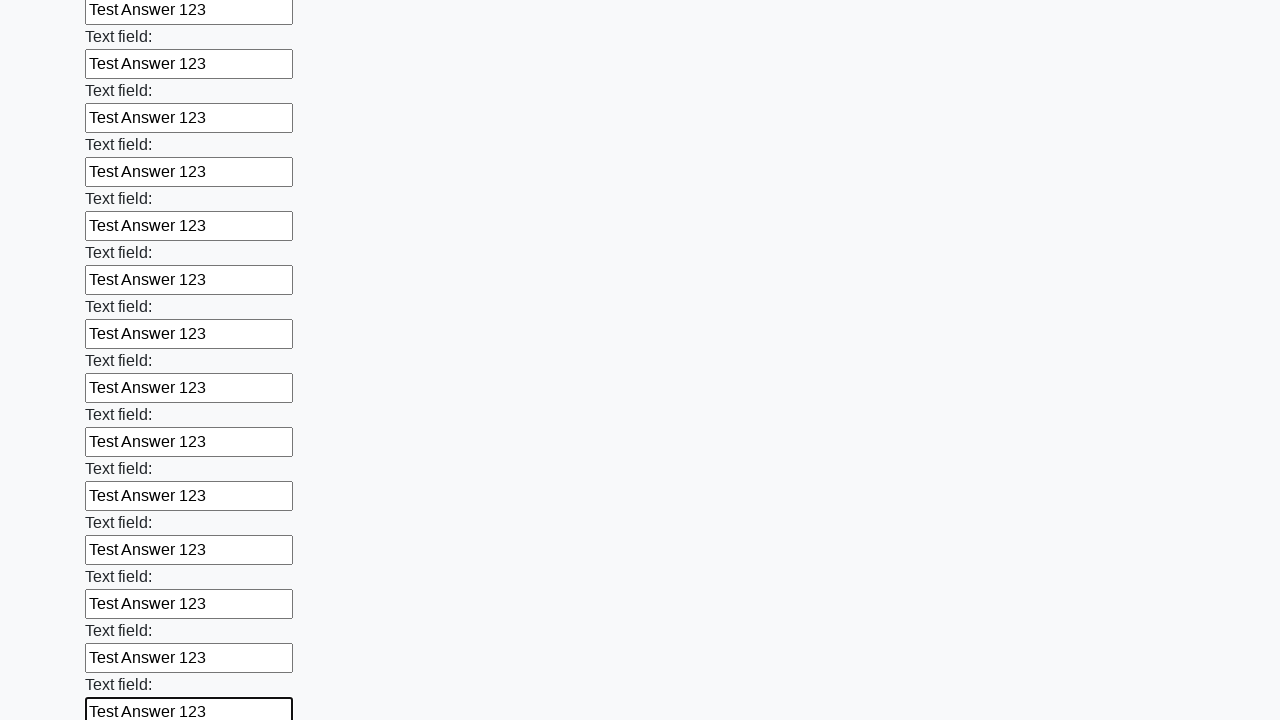

Filled an input field with 'Test Answer 123' on input >> nth=73
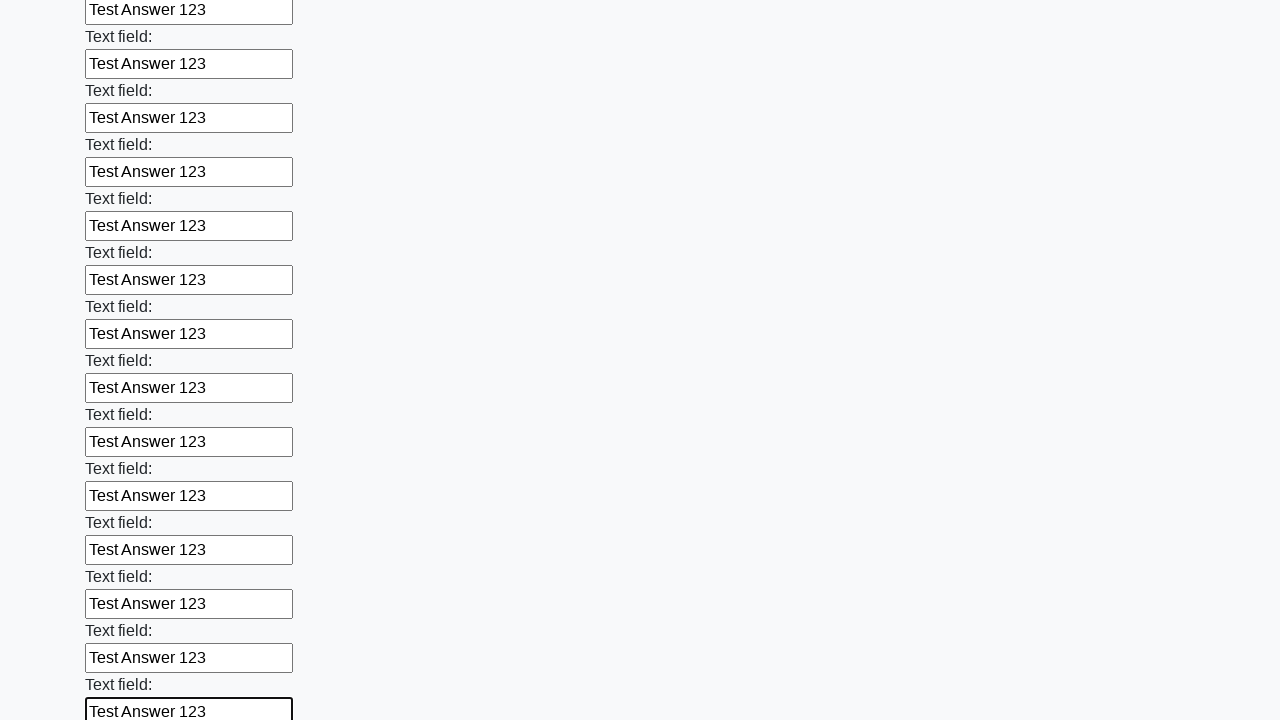

Filled an input field with 'Test Answer 123' on input >> nth=74
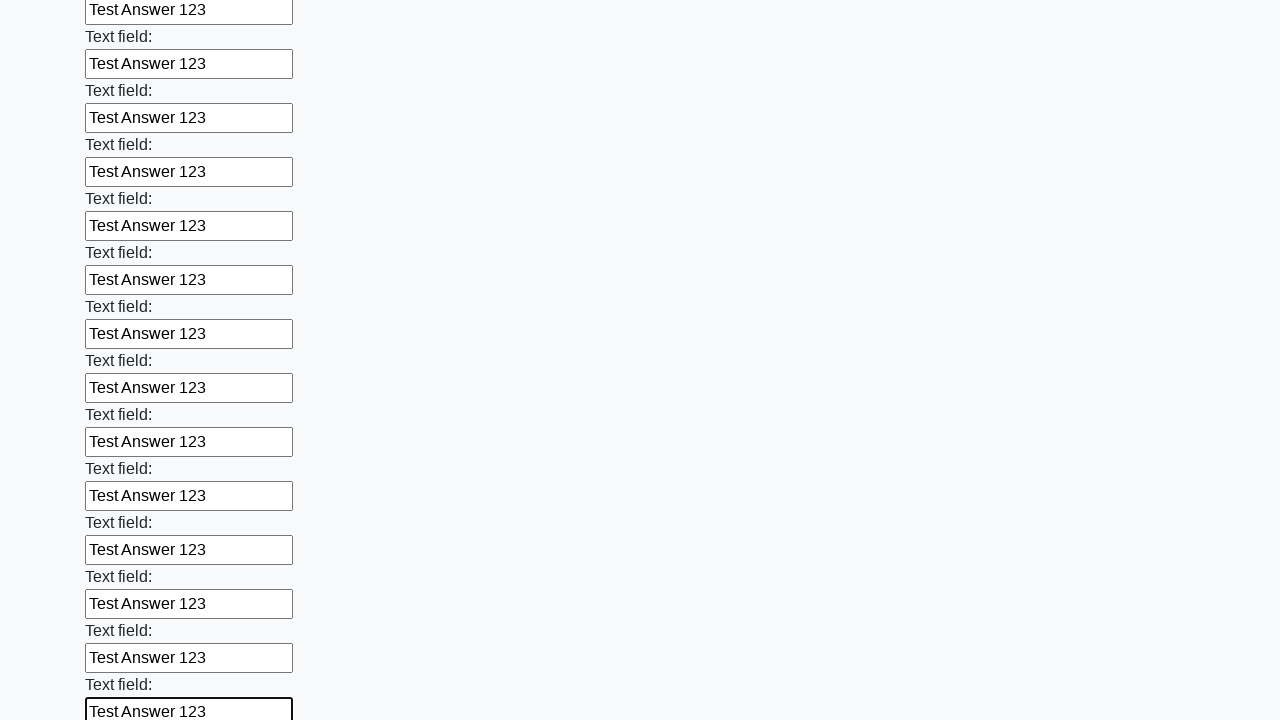

Filled an input field with 'Test Answer 123' on input >> nth=75
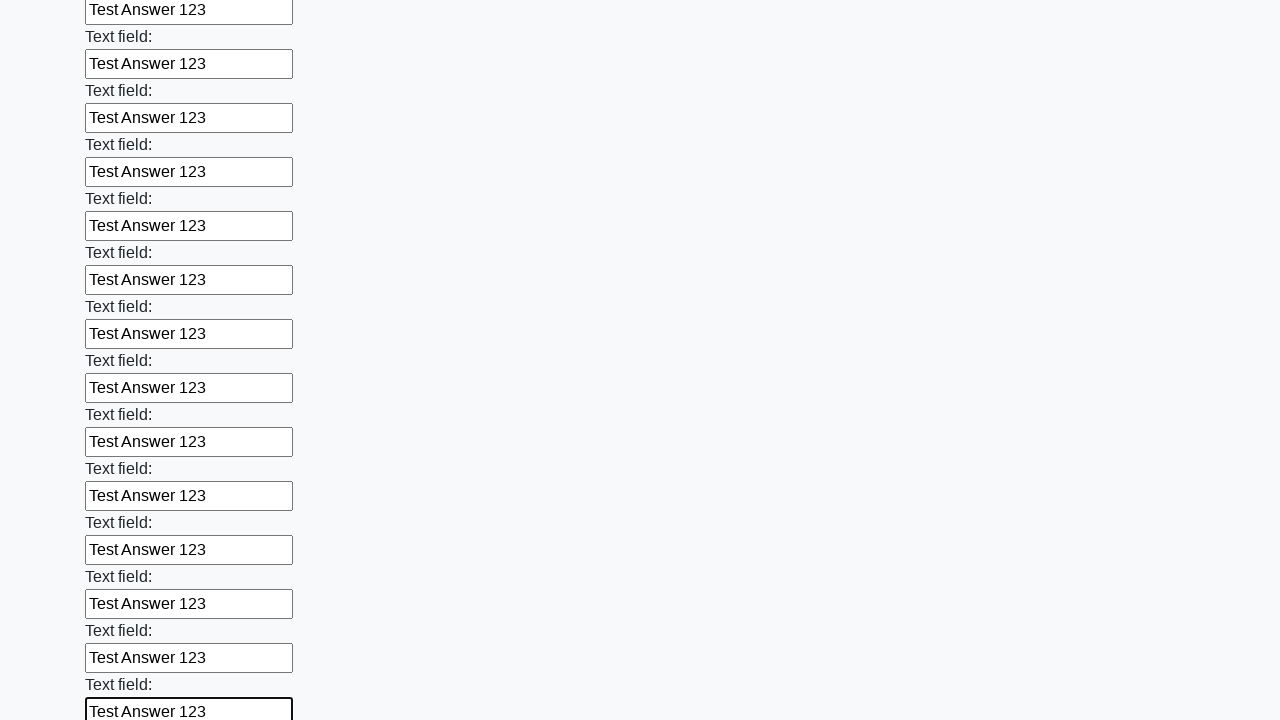

Filled an input field with 'Test Answer 123' on input >> nth=76
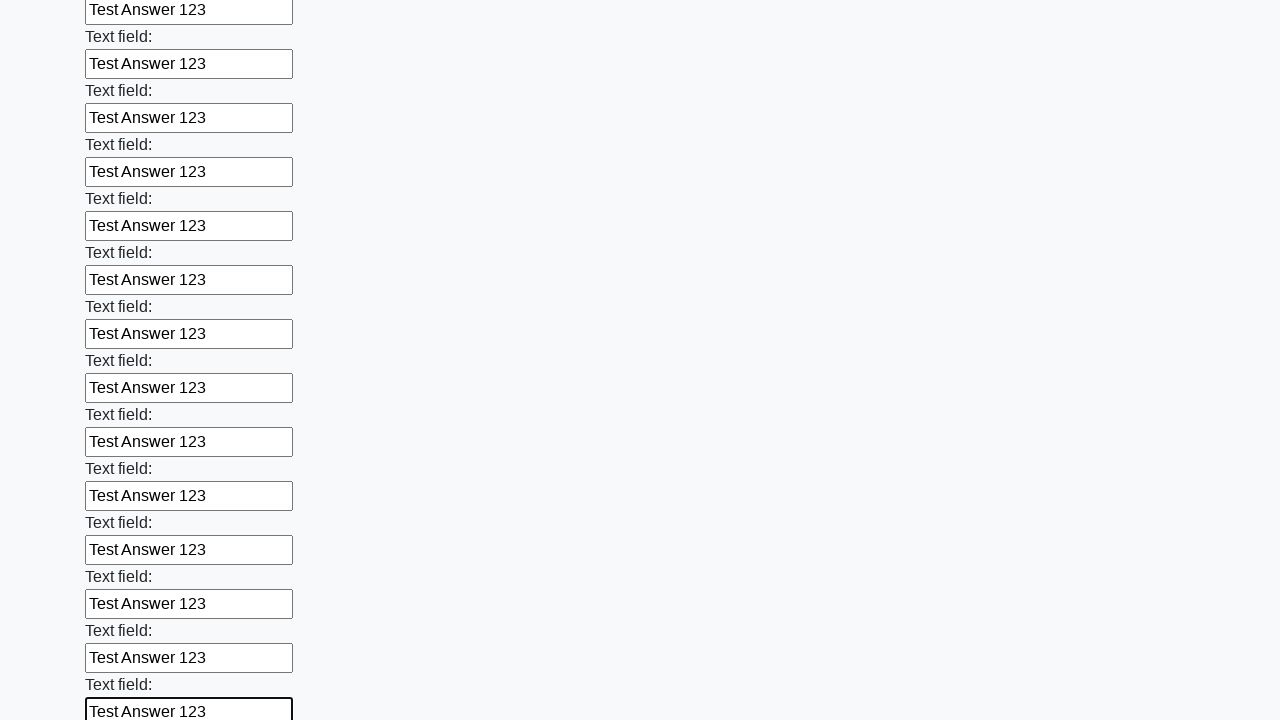

Filled an input field with 'Test Answer 123' on input >> nth=77
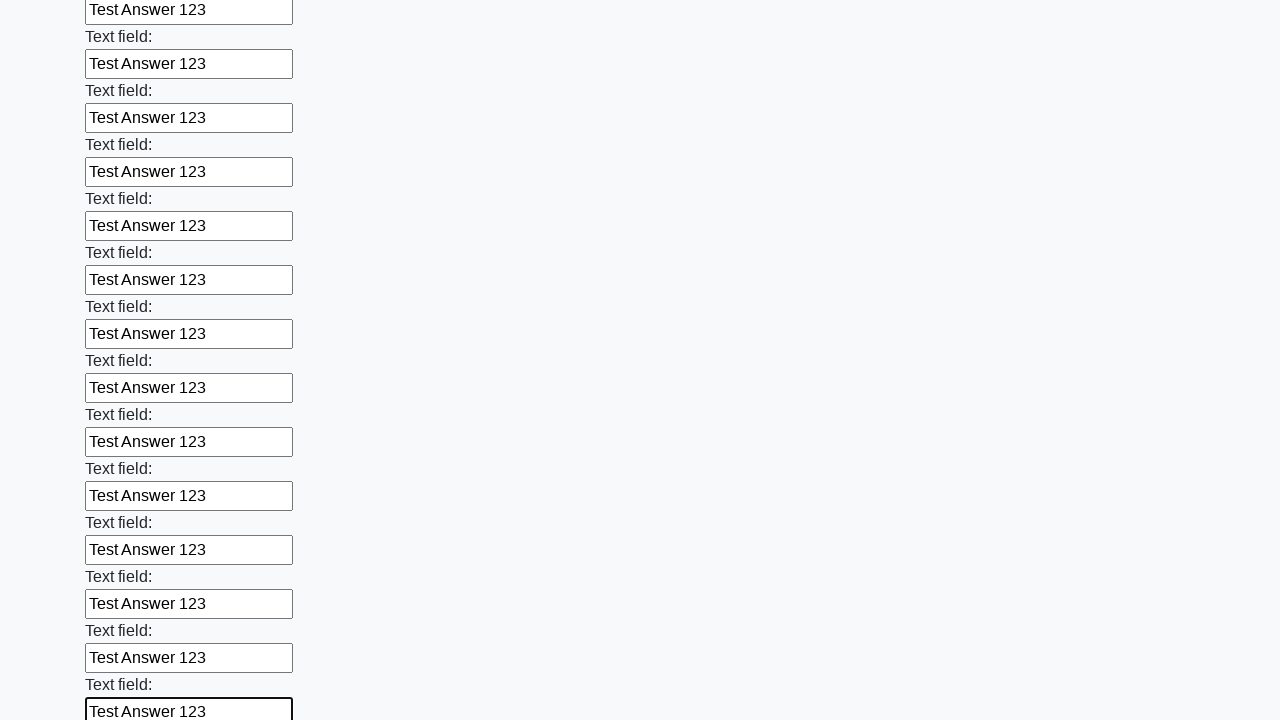

Filled an input field with 'Test Answer 123' on input >> nth=78
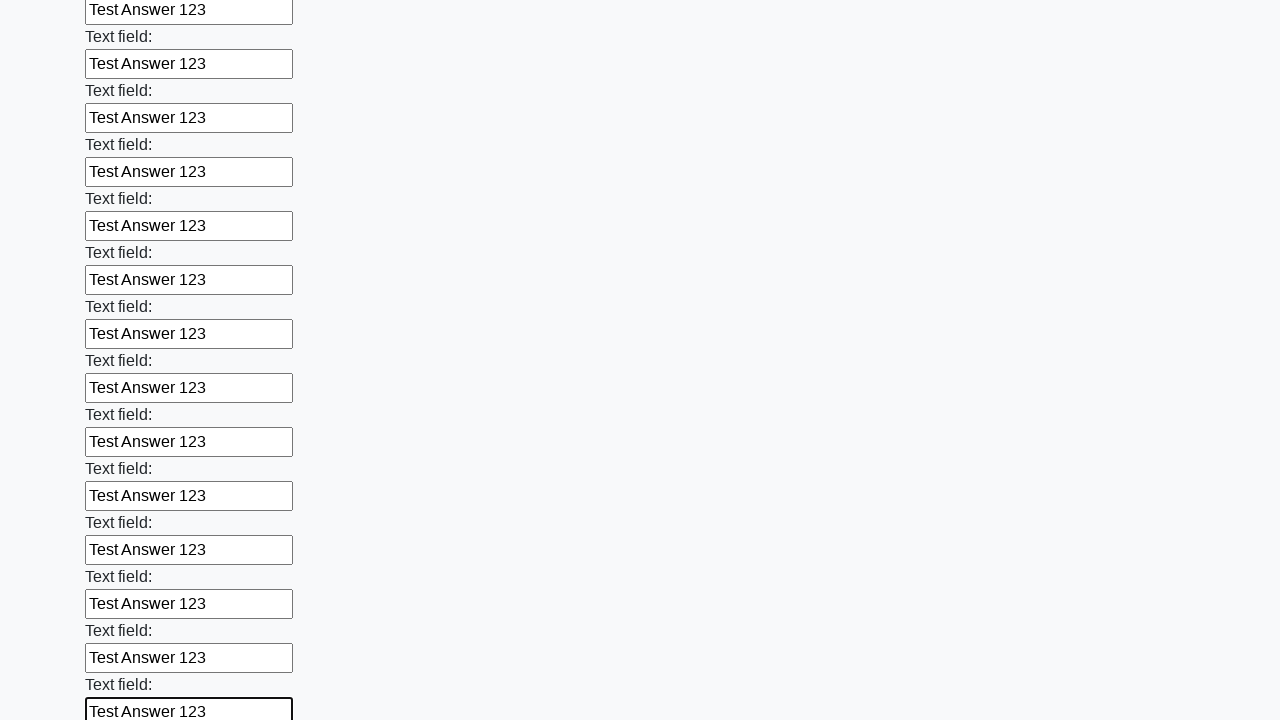

Filled an input field with 'Test Answer 123' on input >> nth=79
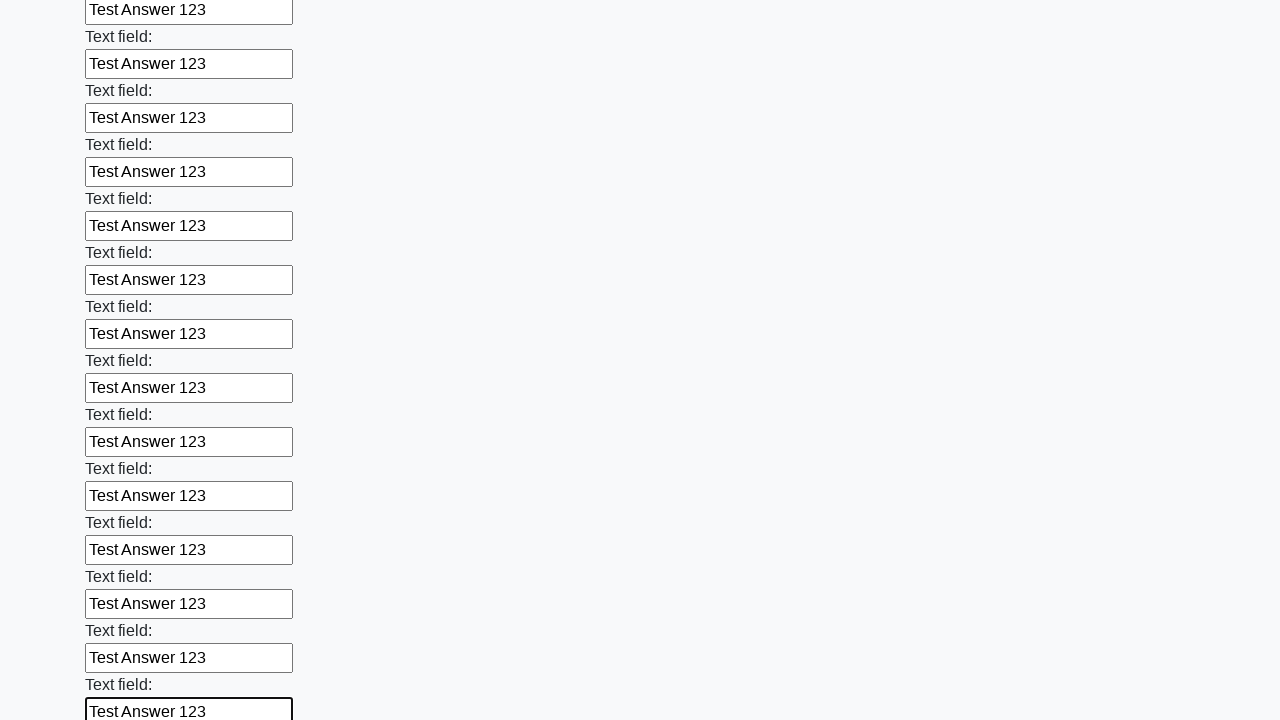

Filled an input field with 'Test Answer 123' on input >> nth=80
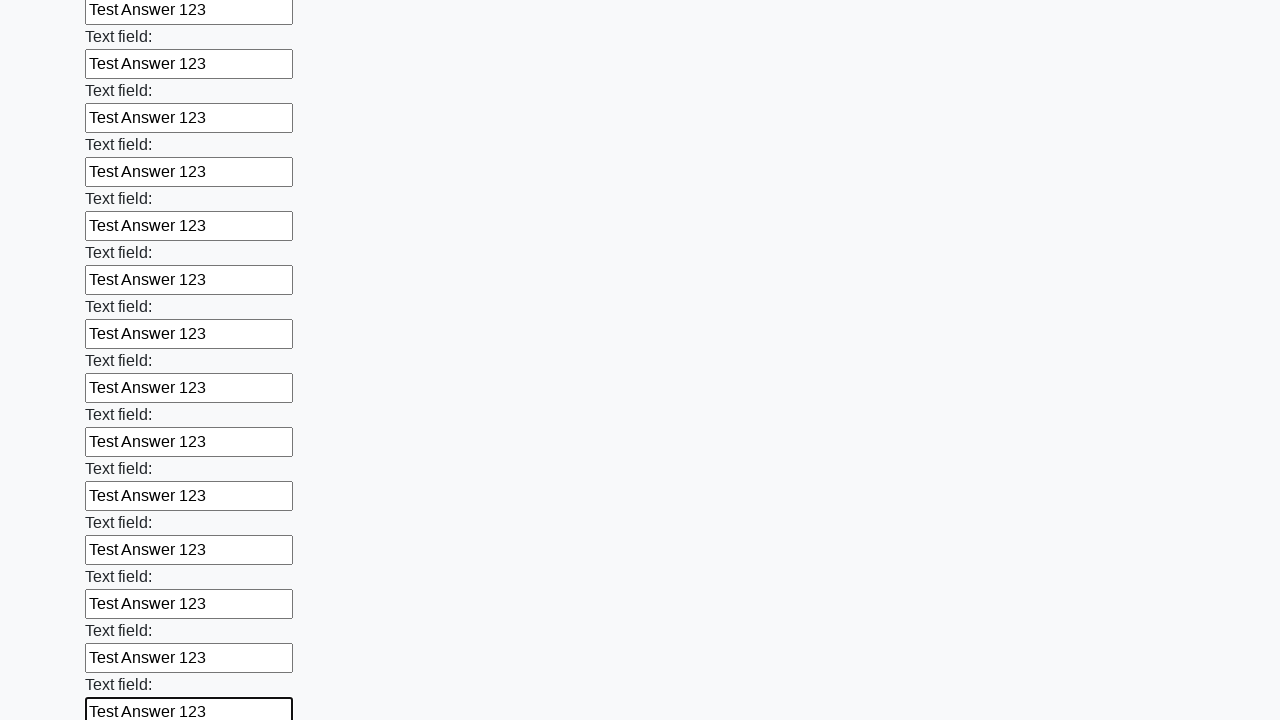

Filled an input field with 'Test Answer 123' on input >> nth=81
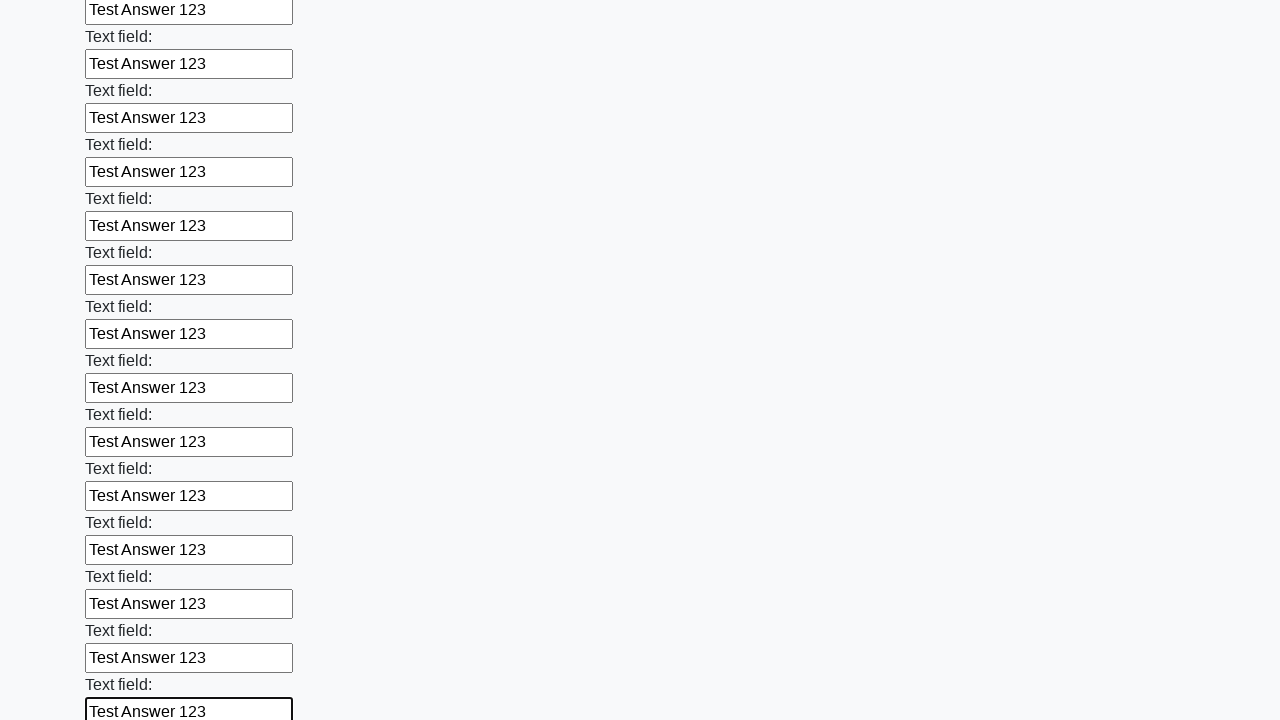

Filled an input field with 'Test Answer 123' on input >> nth=82
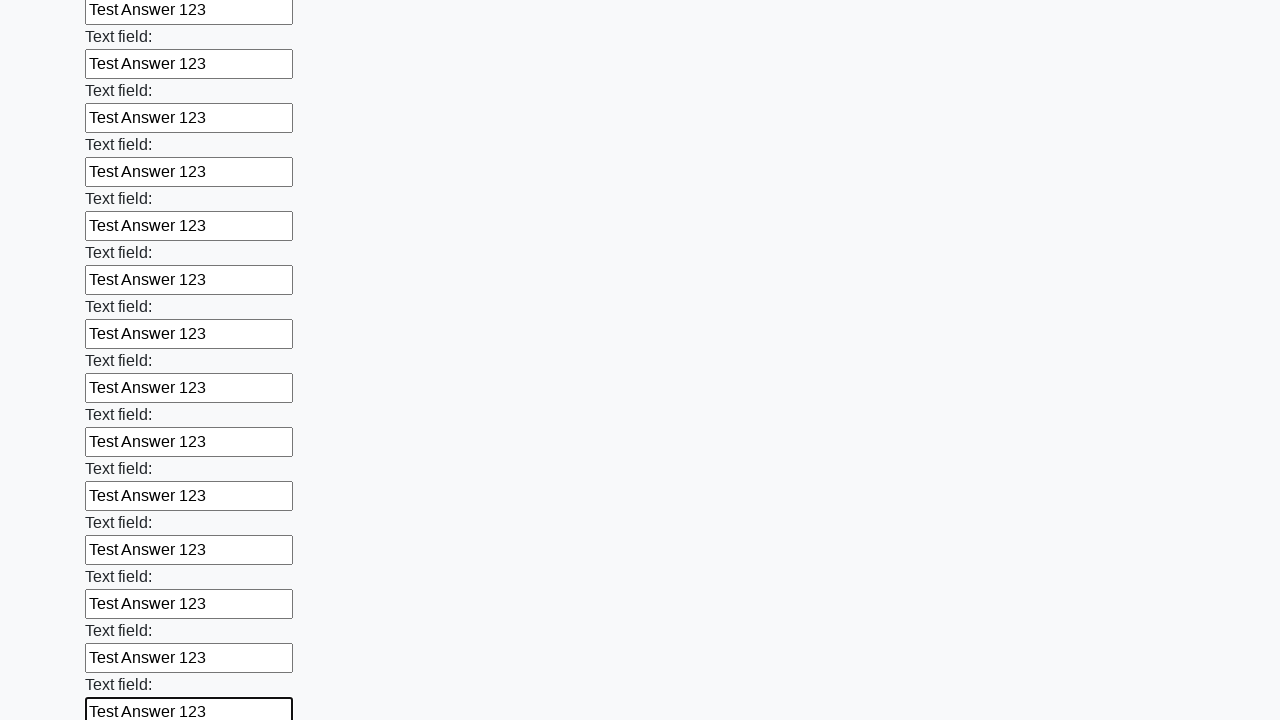

Filled an input field with 'Test Answer 123' on input >> nth=83
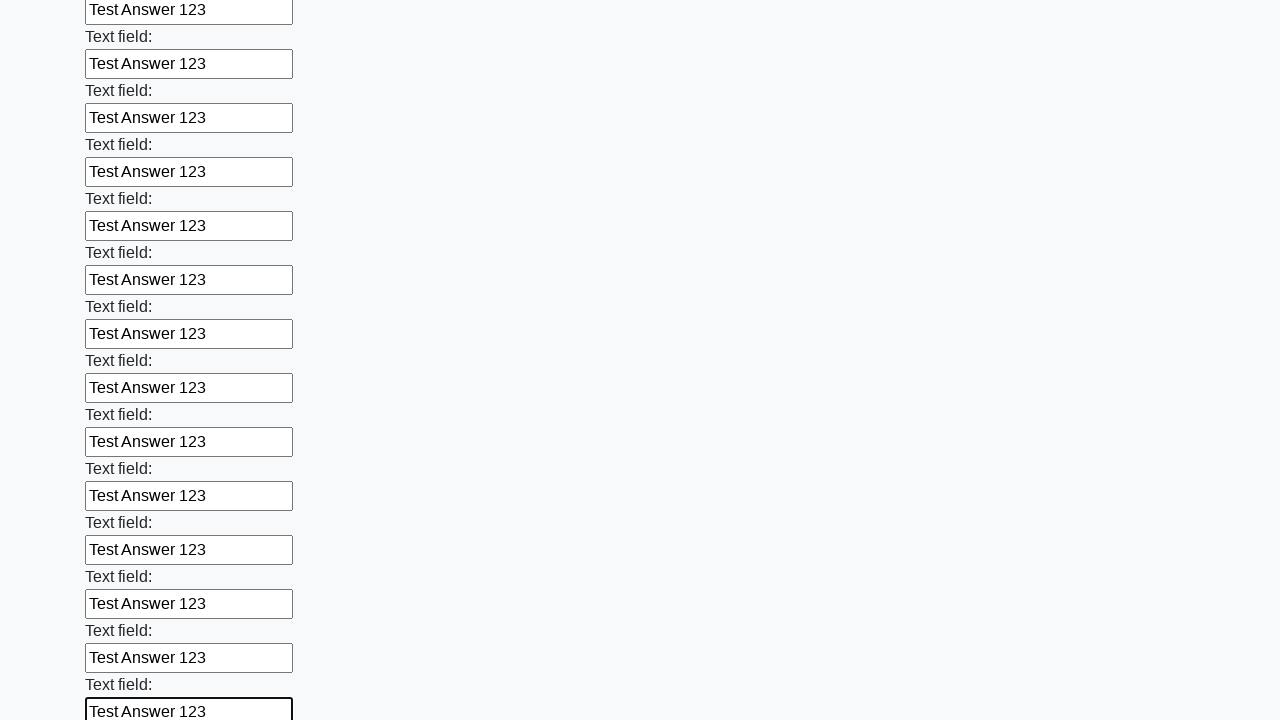

Filled an input field with 'Test Answer 123' on input >> nth=84
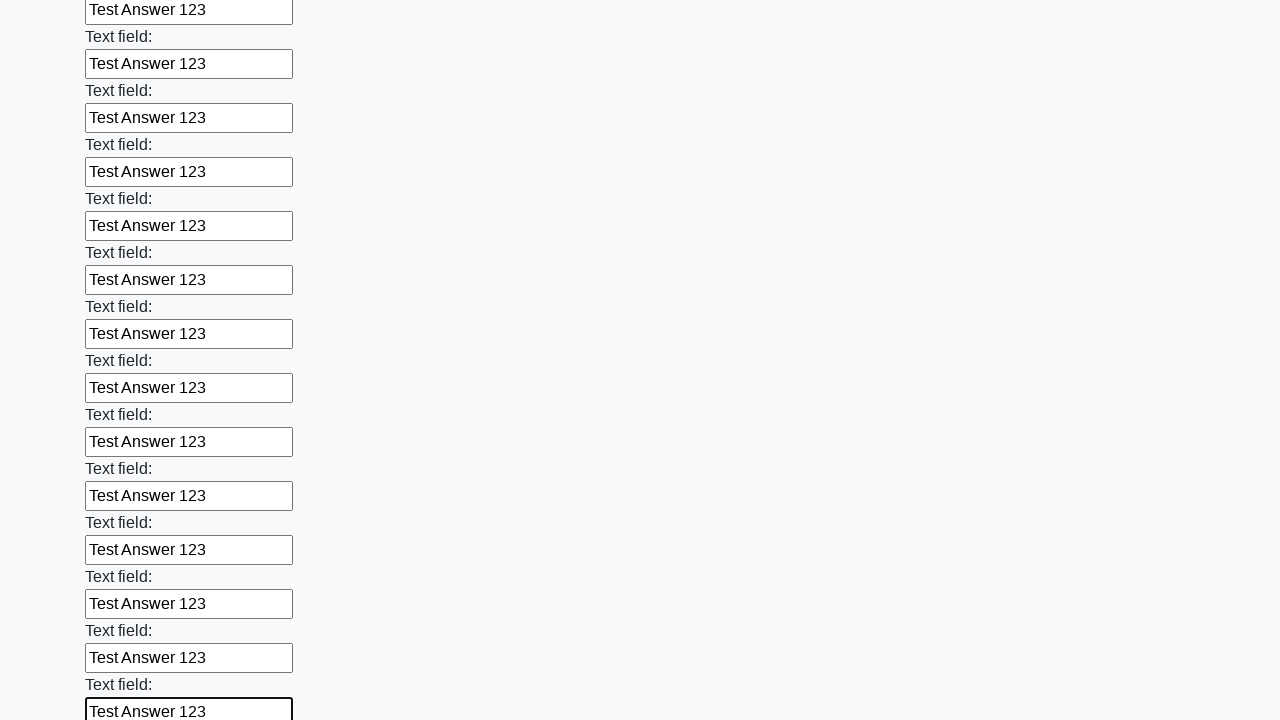

Filled an input field with 'Test Answer 123' on input >> nth=85
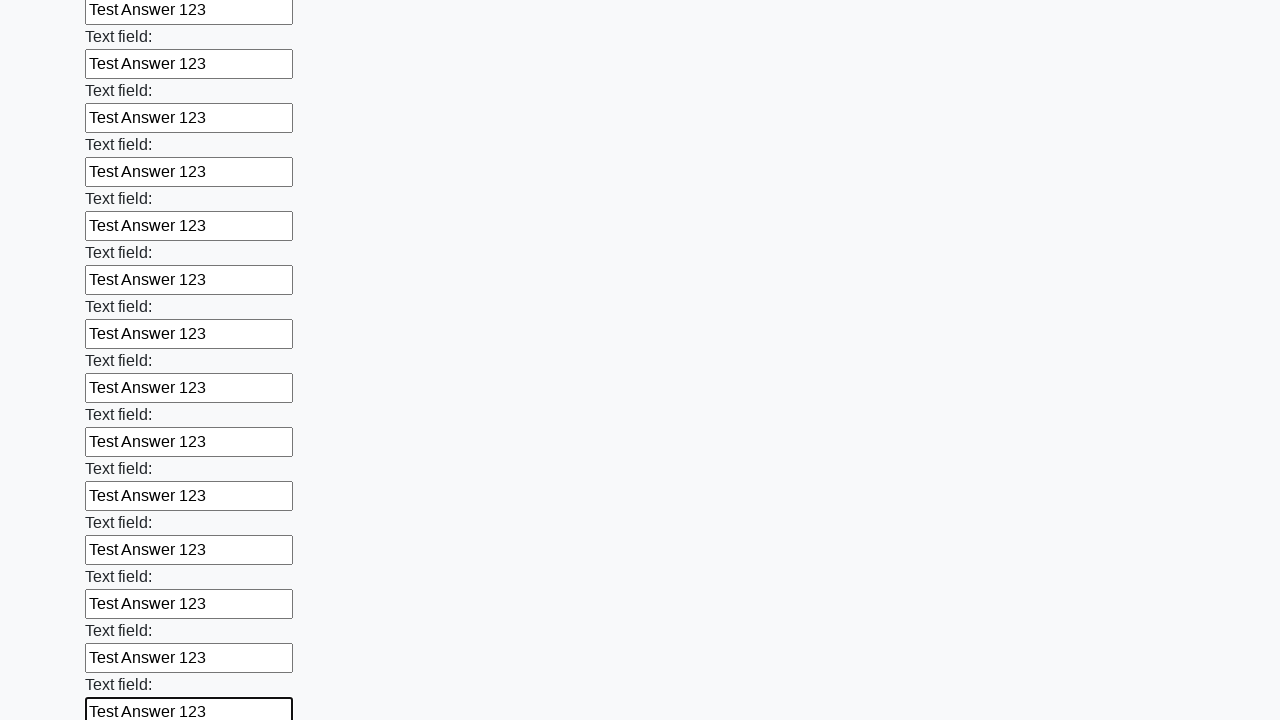

Filled an input field with 'Test Answer 123' on input >> nth=86
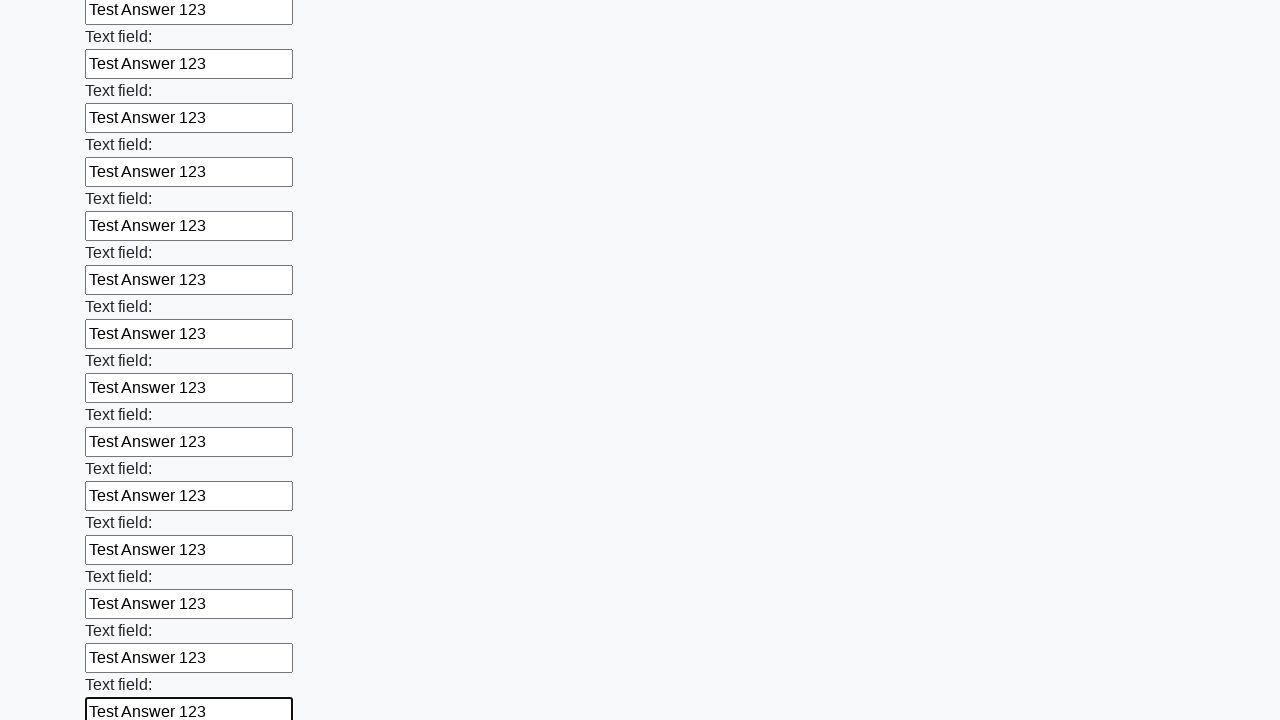

Filled an input field with 'Test Answer 123' on input >> nth=87
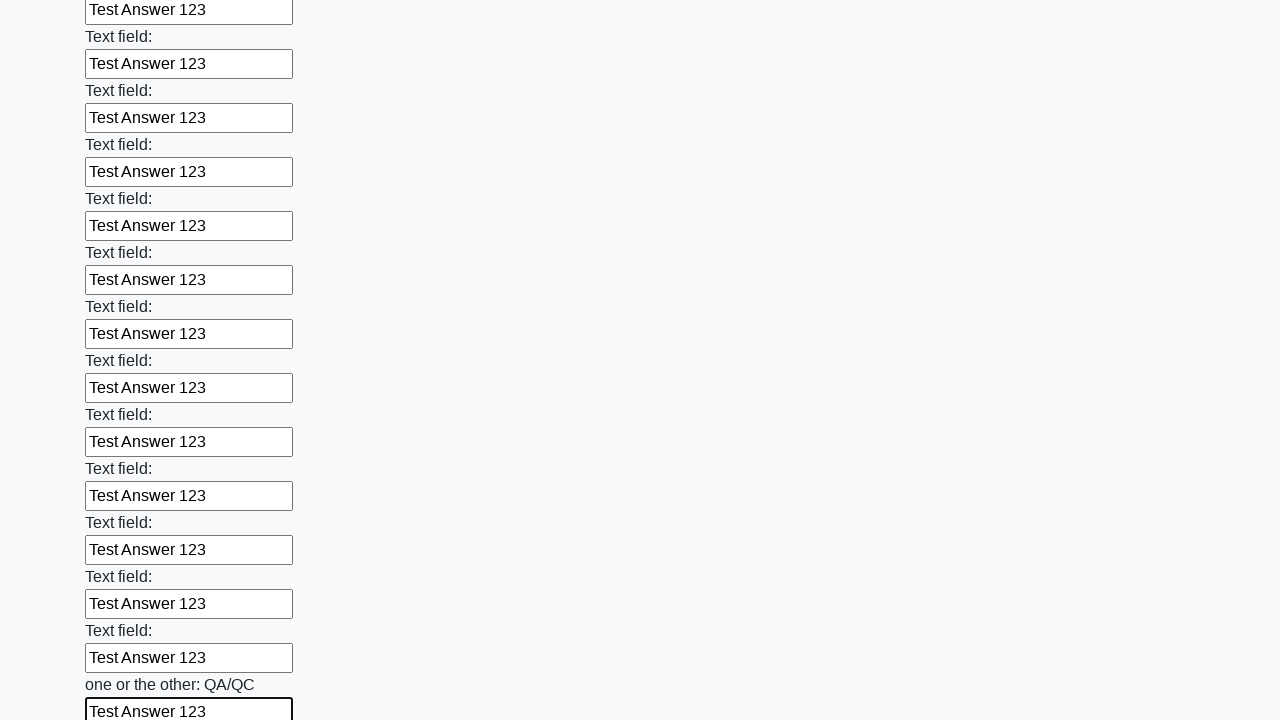

Filled an input field with 'Test Answer 123' on input >> nth=88
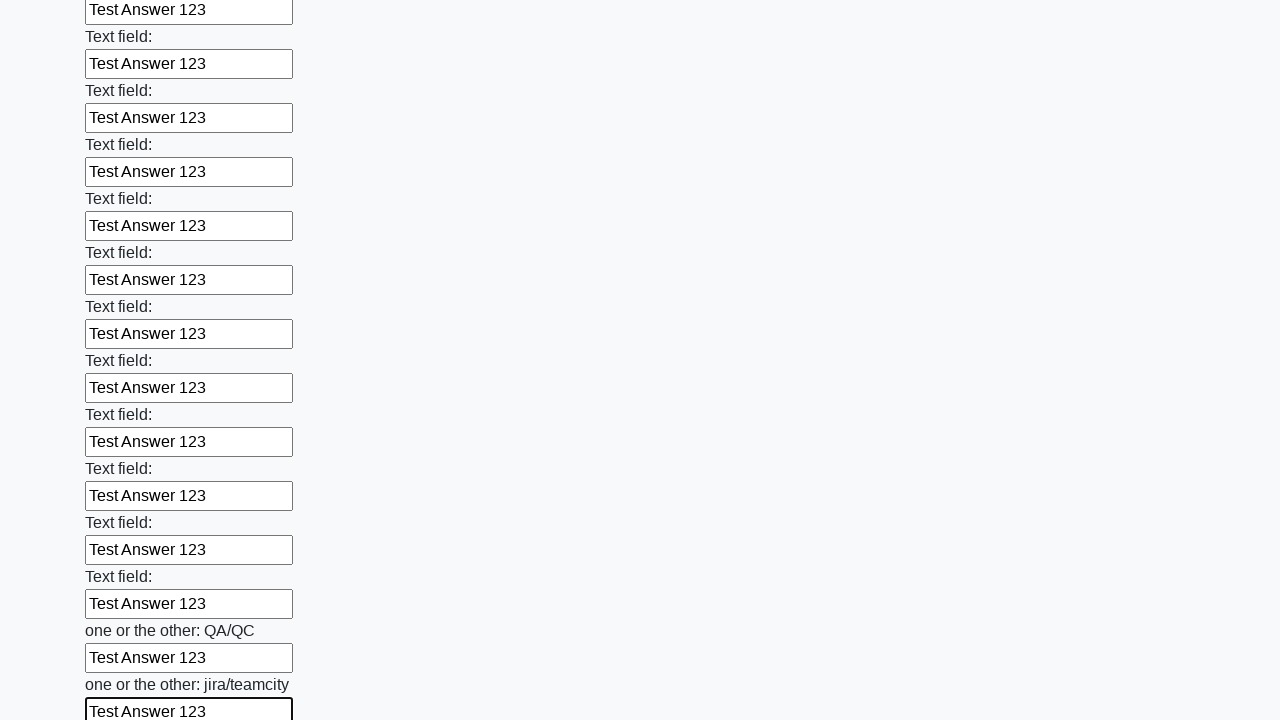

Filled an input field with 'Test Answer 123' on input >> nth=89
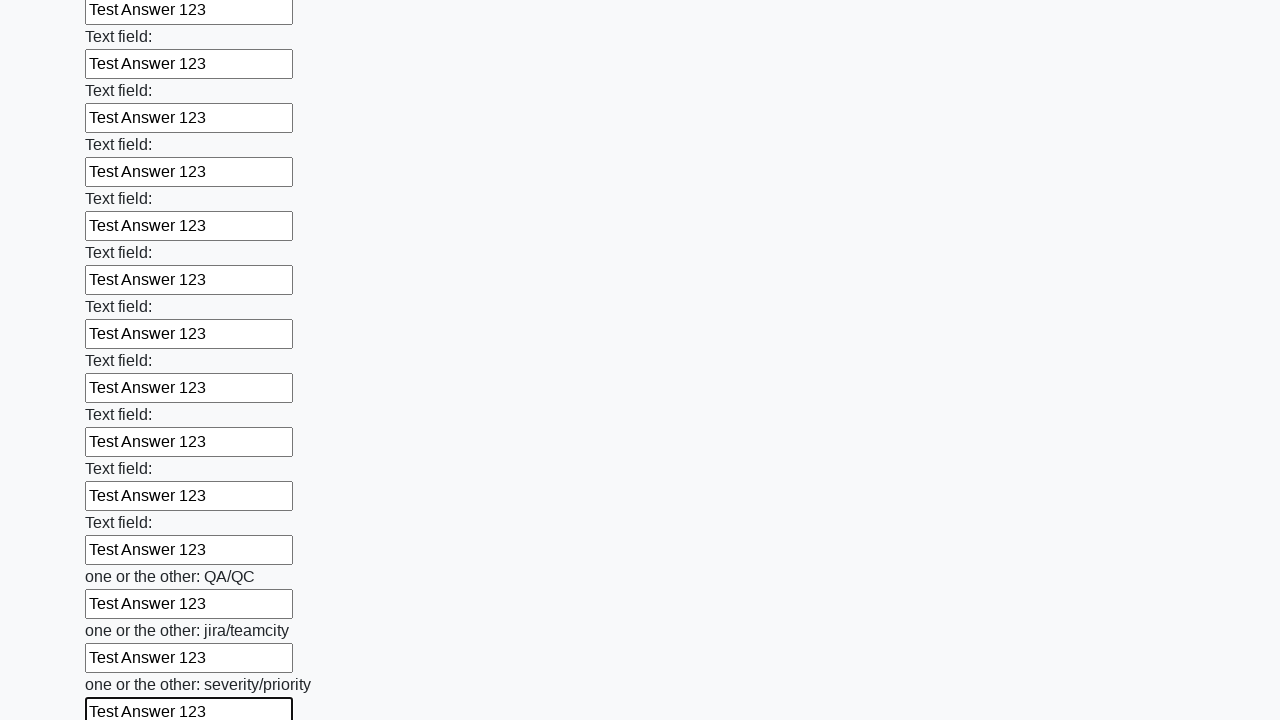

Filled an input field with 'Test Answer 123' on input >> nth=90
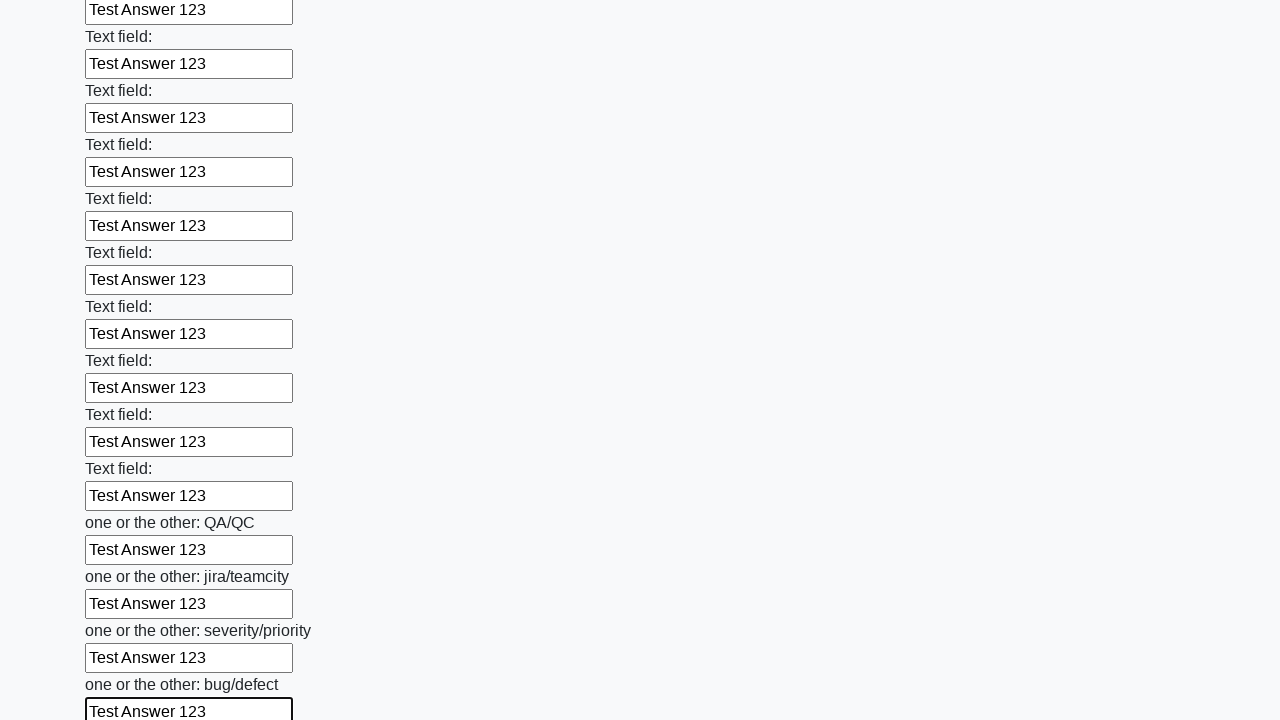

Filled an input field with 'Test Answer 123' on input >> nth=91
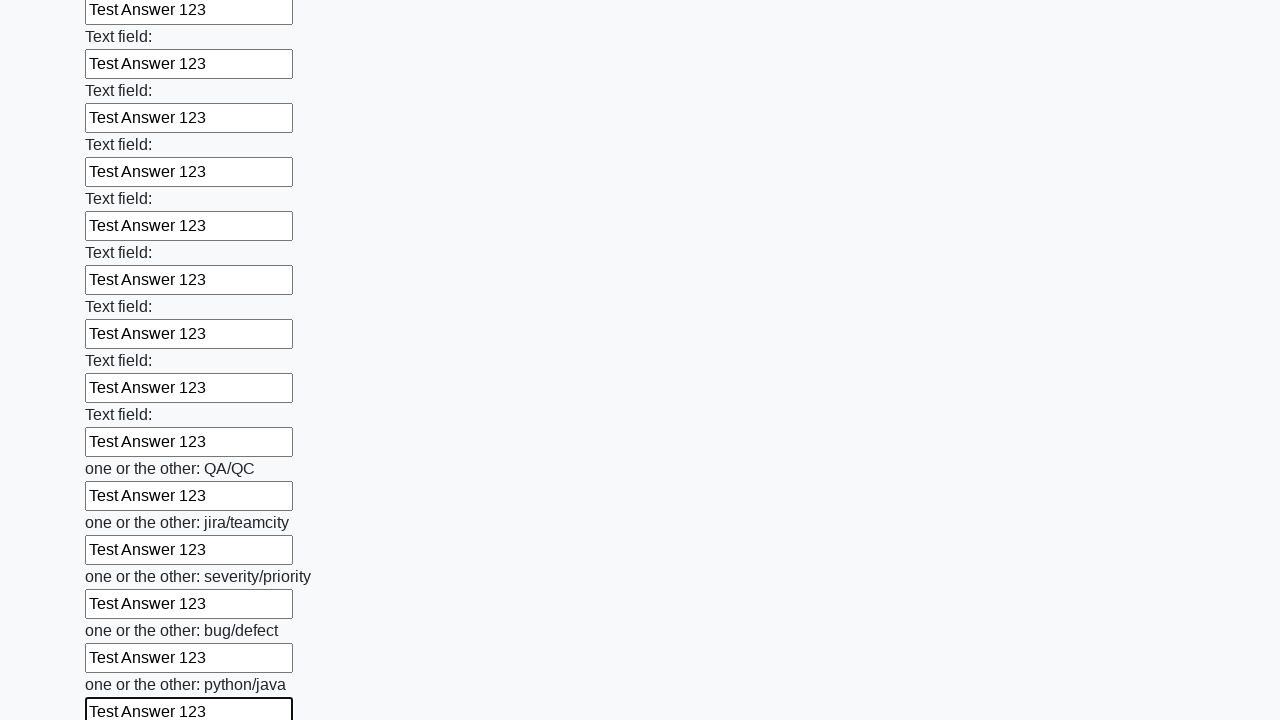

Filled an input field with 'Test Answer 123' on input >> nth=92
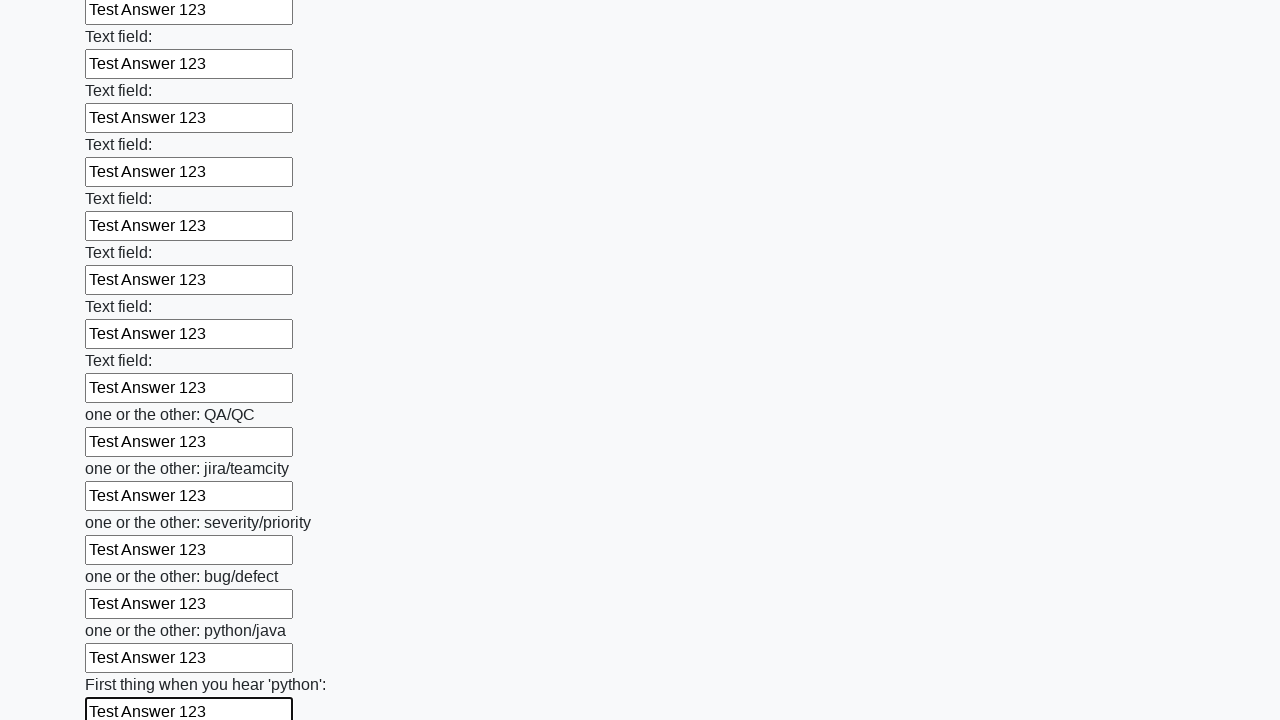

Filled an input field with 'Test Answer 123' on input >> nth=93
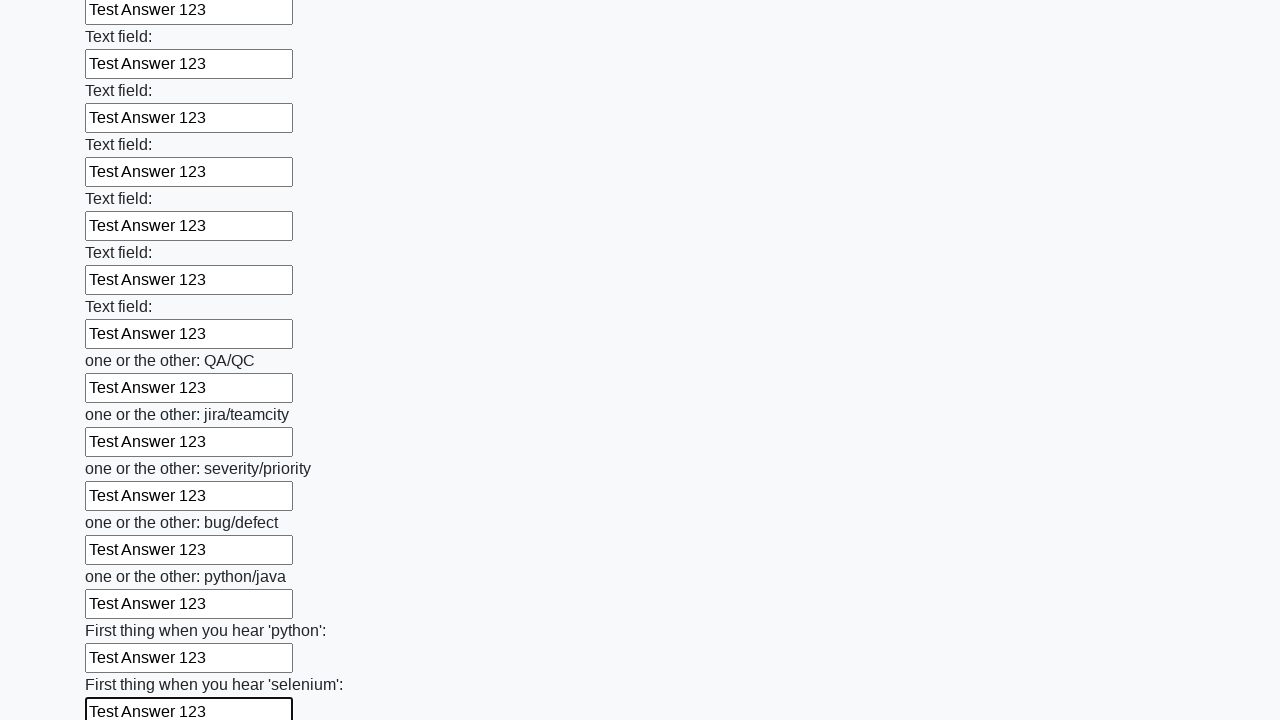

Filled an input field with 'Test Answer 123' on input >> nth=94
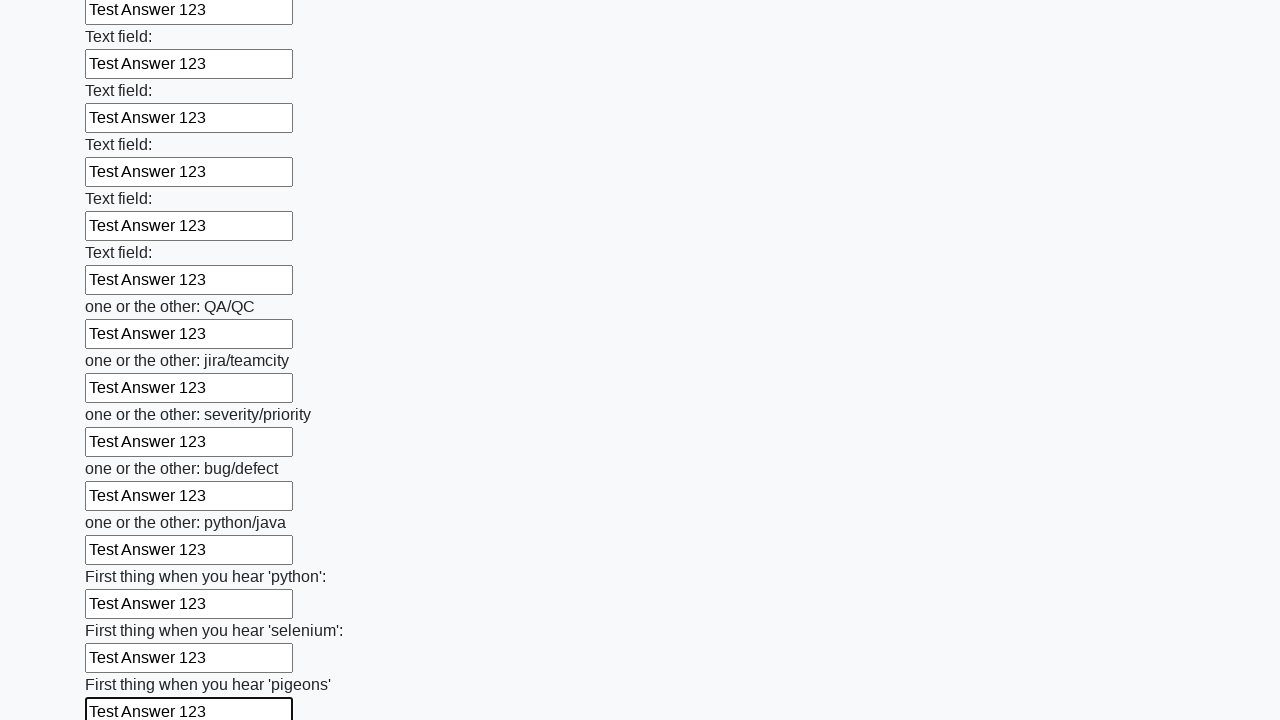

Filled an input field with 'Test Answer 123' on input >> nth=95
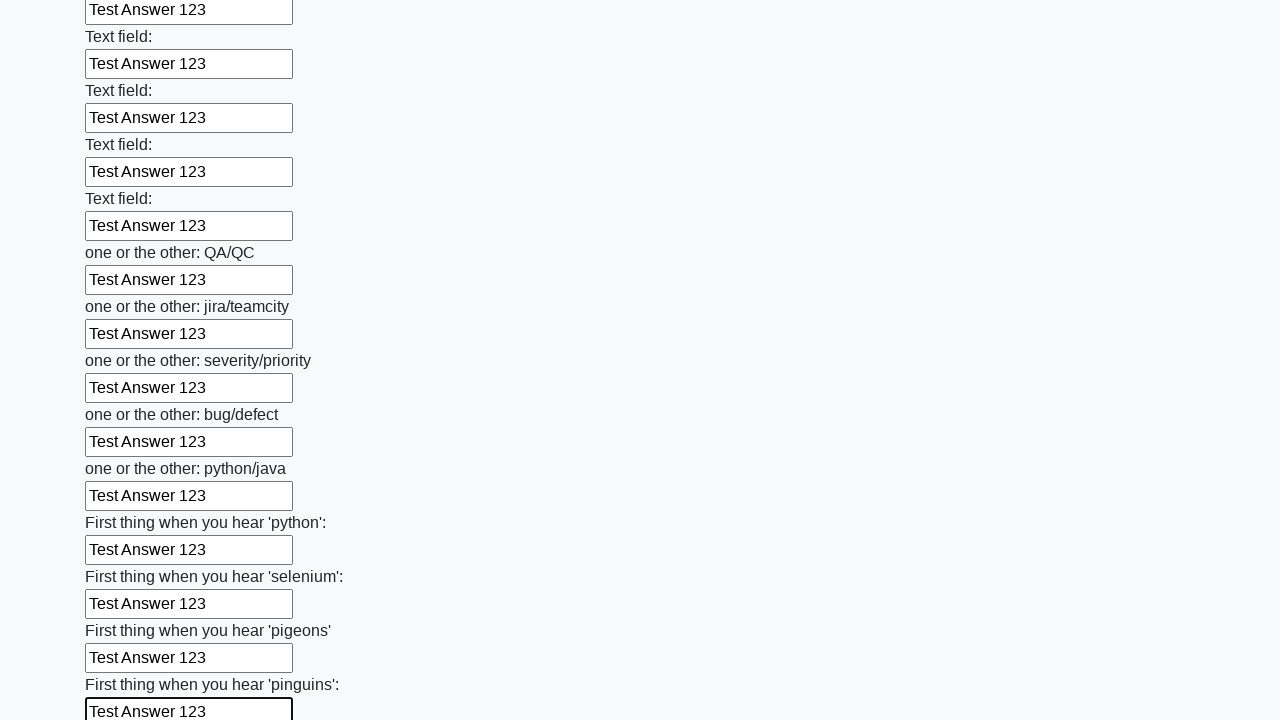

Filled an input field with 'Test Answer 123' on input >> nth=96
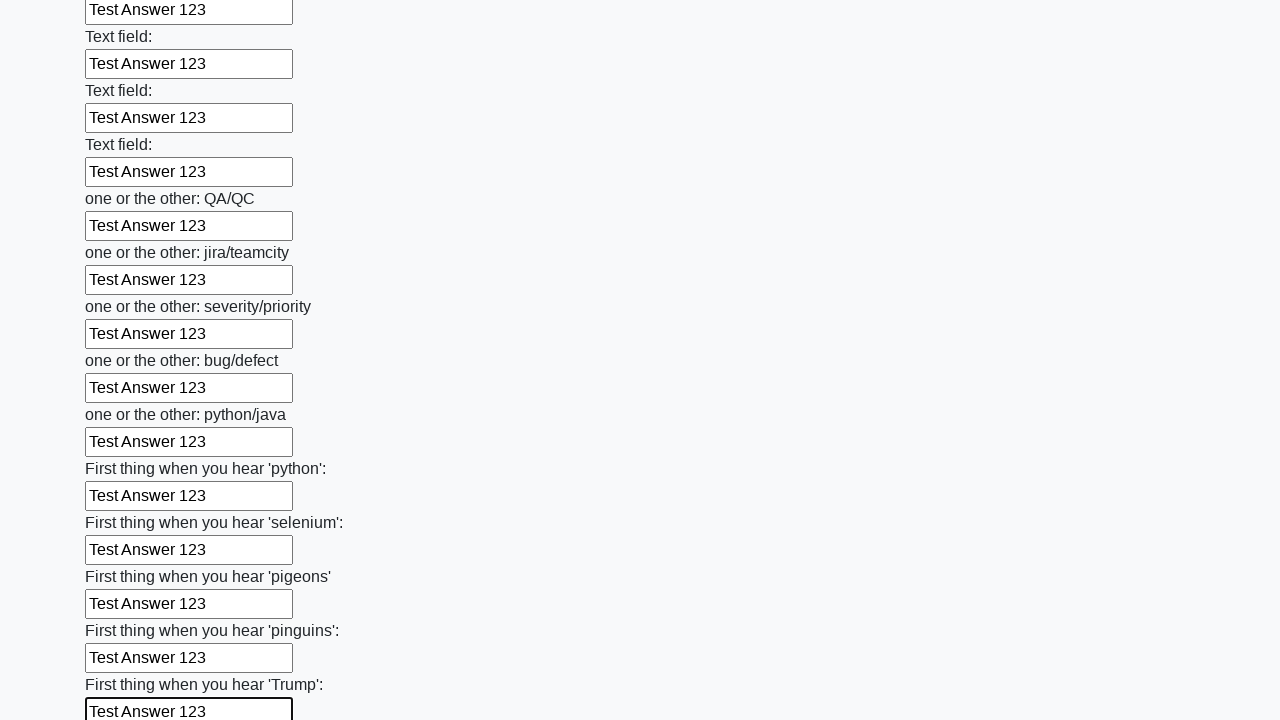

Filled an input field with 'Test Answer 123' on input >> nth=97
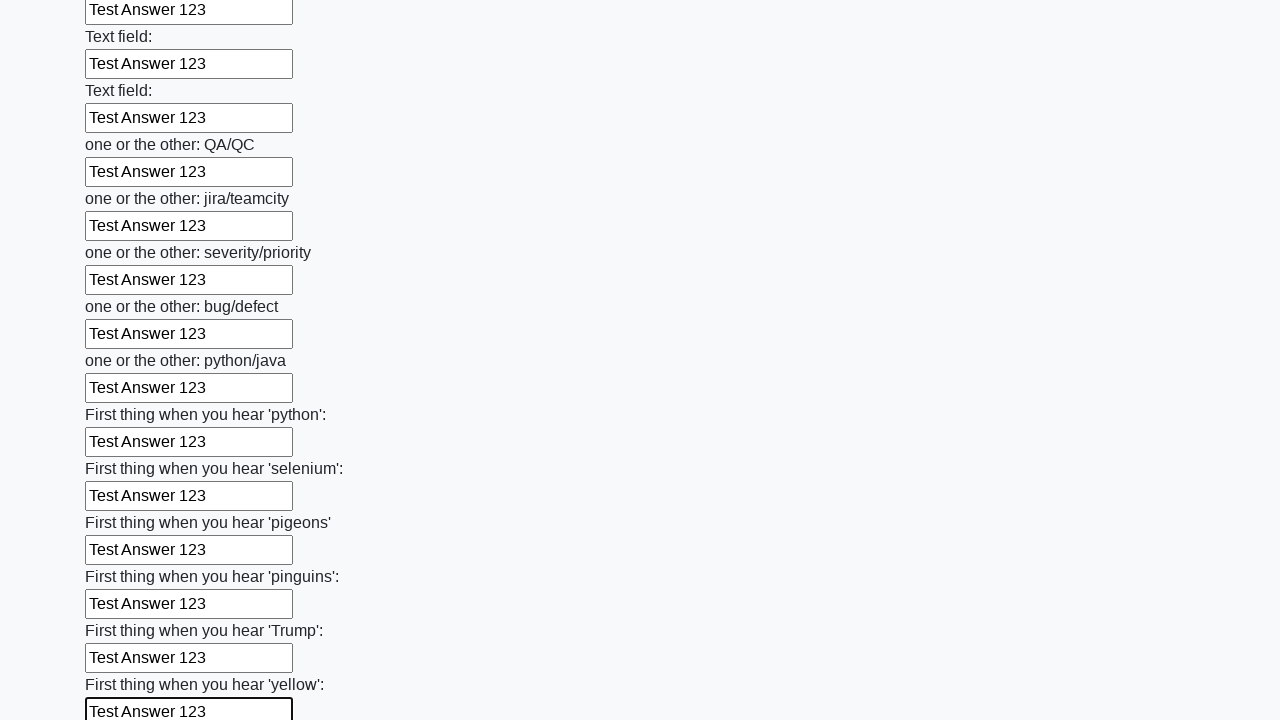

Filled an input field with 'Test Answer 123' on input >> nth=98
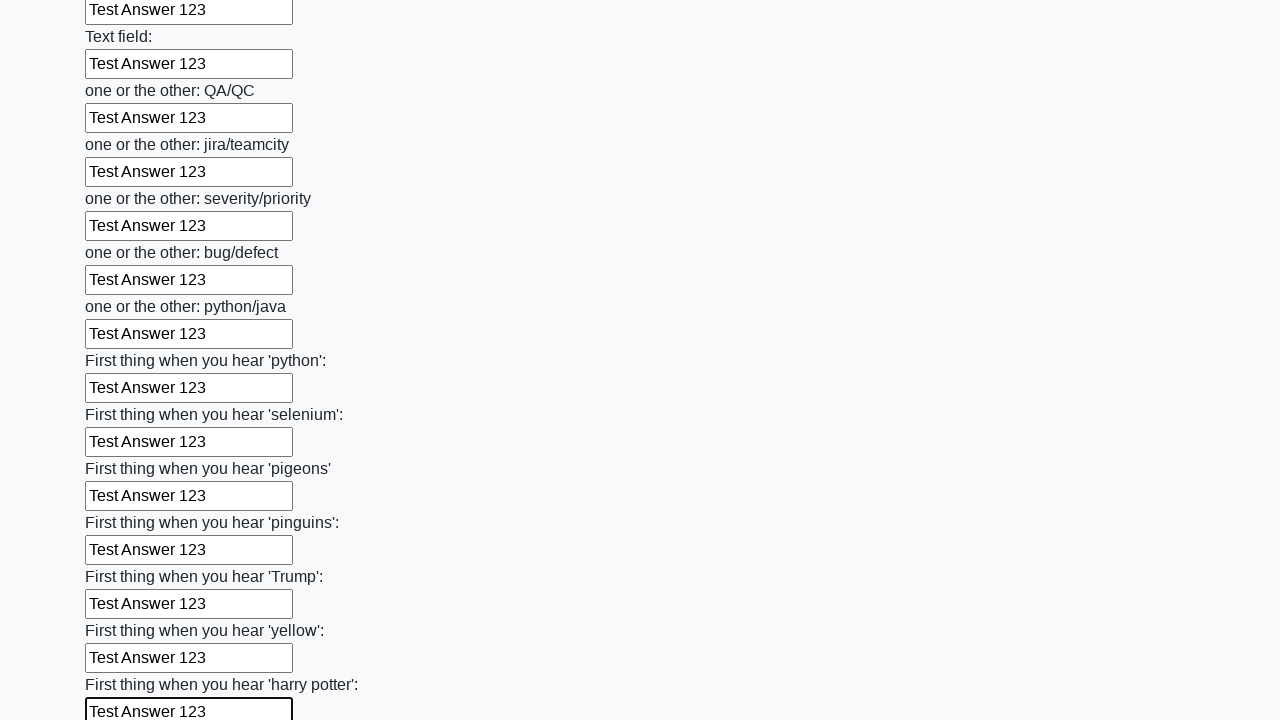

Filled an input field with 'Test Answer 123' on input >> nth=99
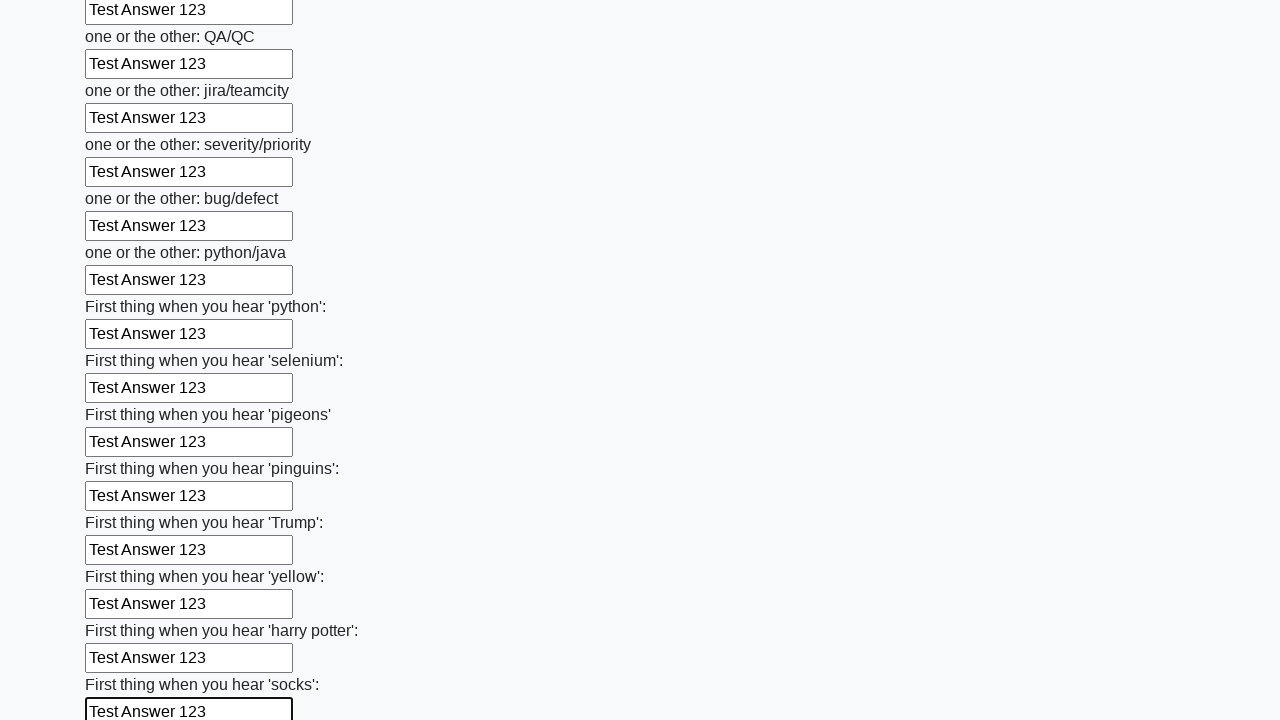

Clicked the submit button to submit the form at (123, 611) on button.btn
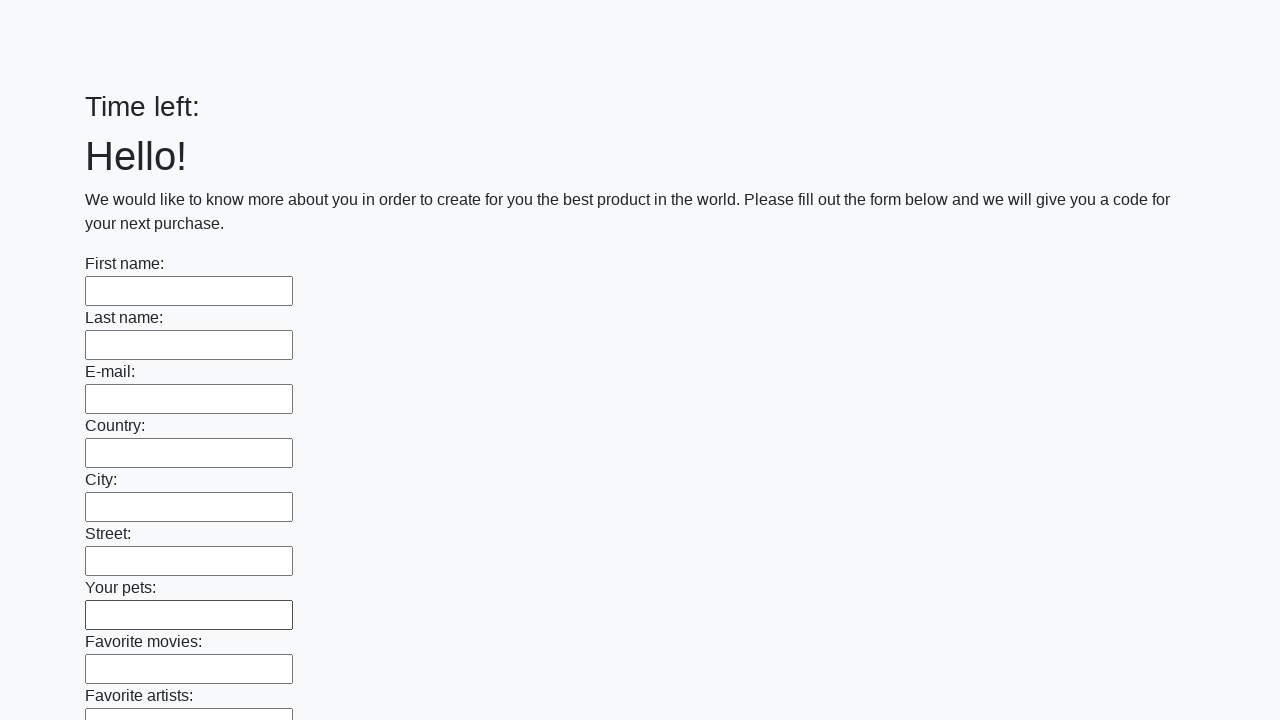

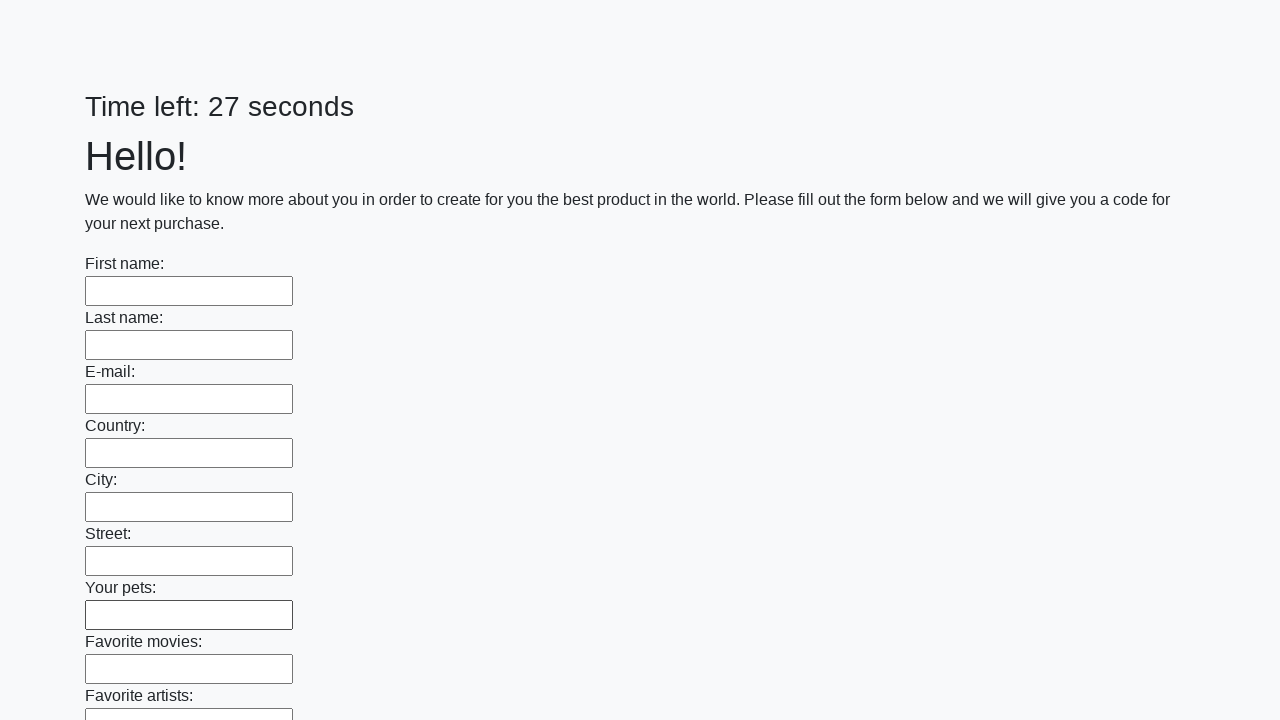